Tests the add/remove elements functionality by clicking the "Add Element" button 100 times to create delete buttons, then deletes 20 of them and validates the remaining count

Starting URL: http://the-internet.herokuapp.com/add_remove_elements/

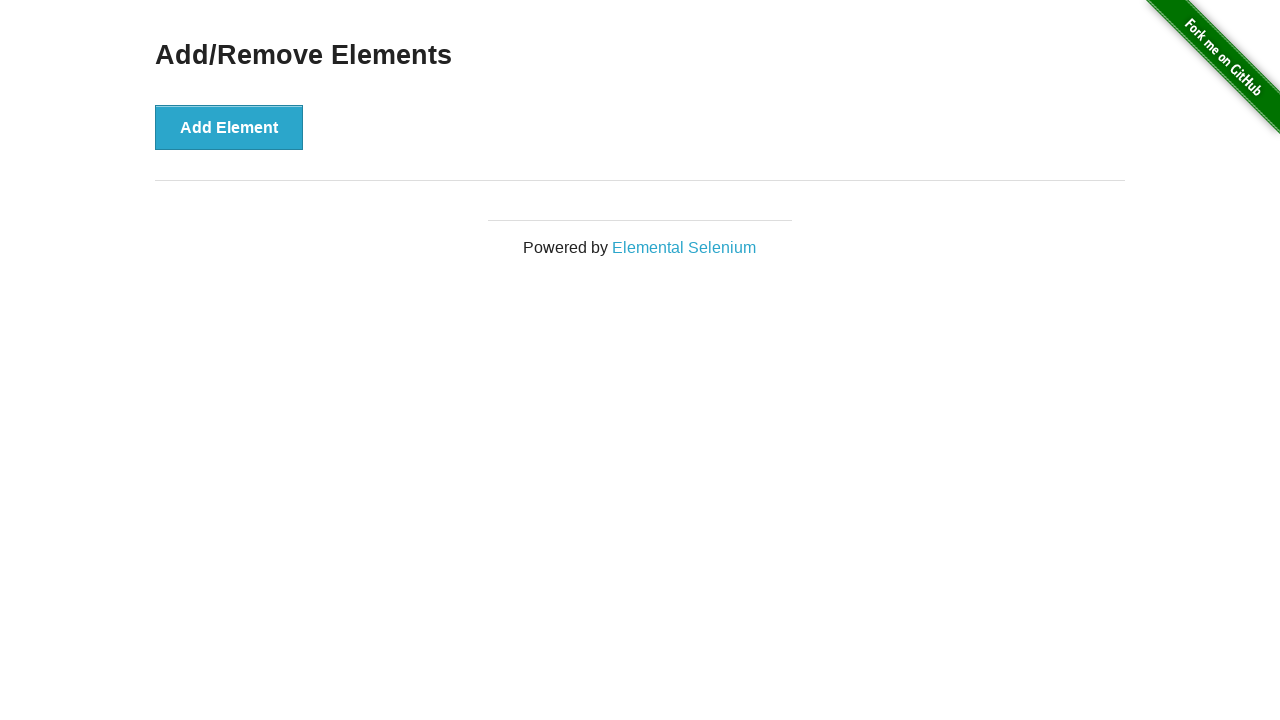

Navigated to add/remove elements page
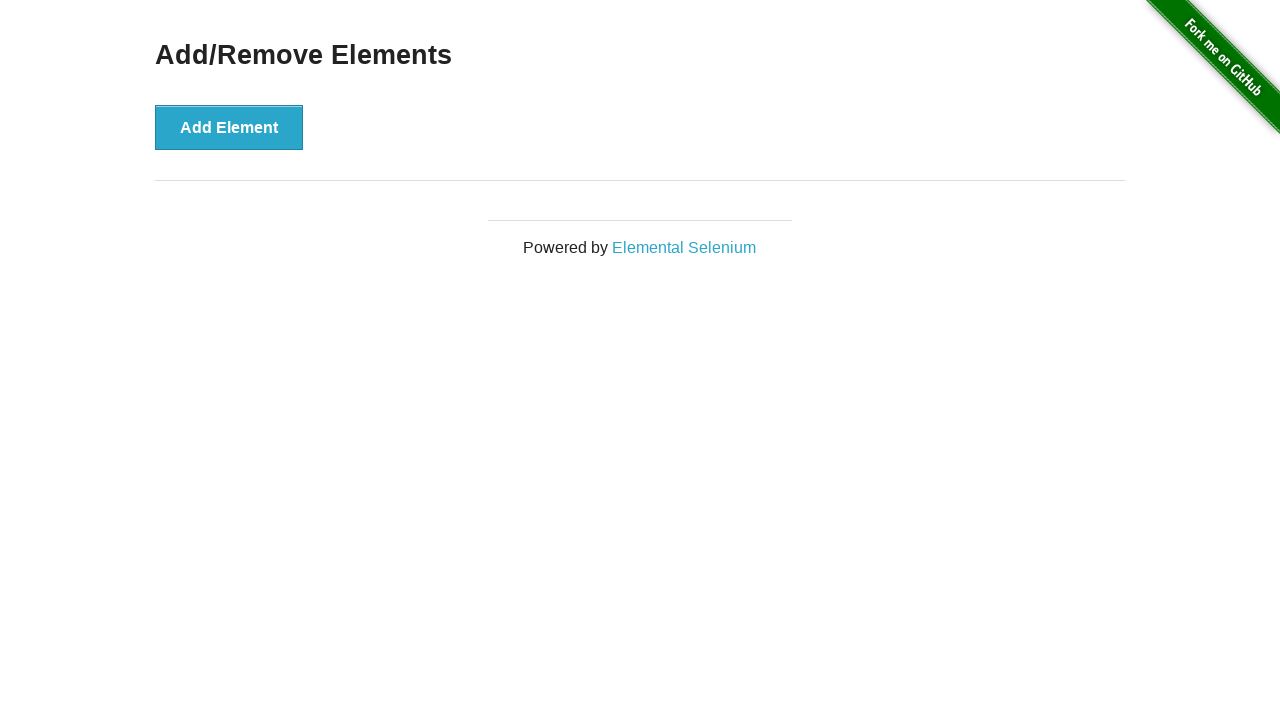

Clicked 'Add Element' button (iteration 1/100) at (229, 127) on button[onclick='addElement()']
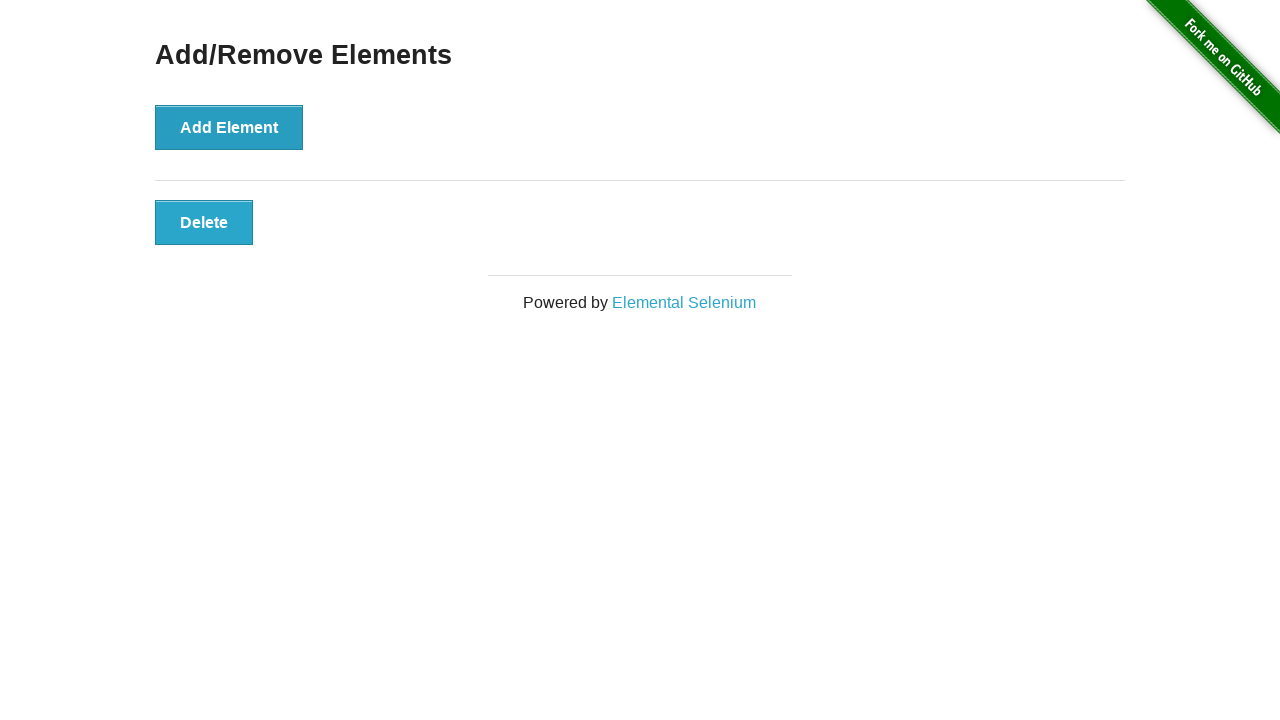

Clicked 'Add Element' button (iteration 2/100) at (229, 127) on button[onclick='addElement()']
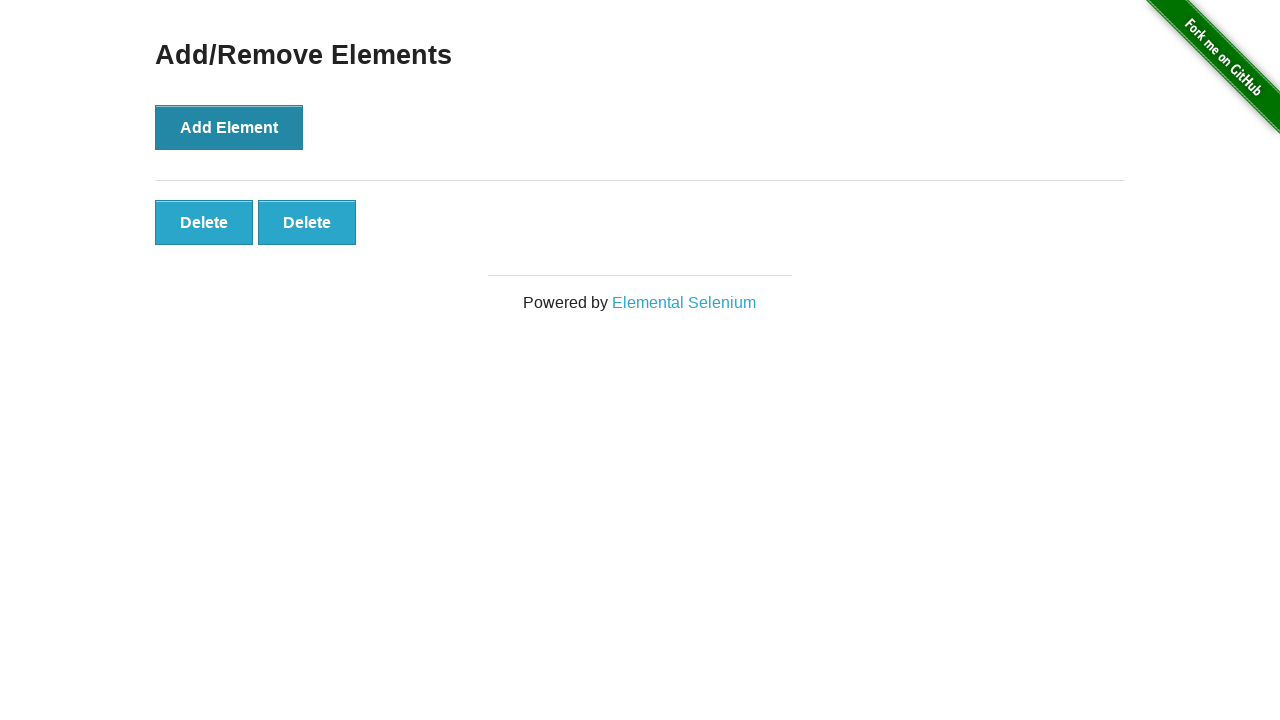

Clicked 'Add Element' button (iteration 3/100) at (229, 127) on button[onclick='addElement()']
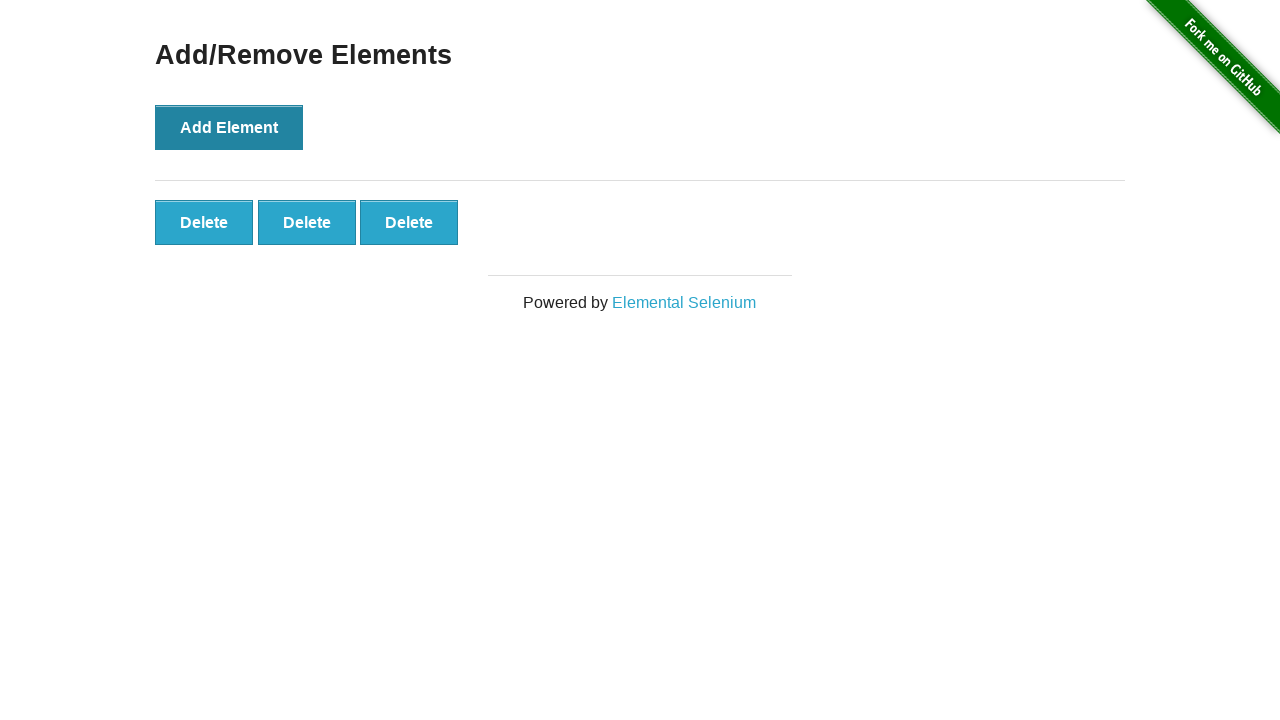

Clicked 'Add Element' button (iteration 4/100) at (229, 127) on button[onclick='addElement()']
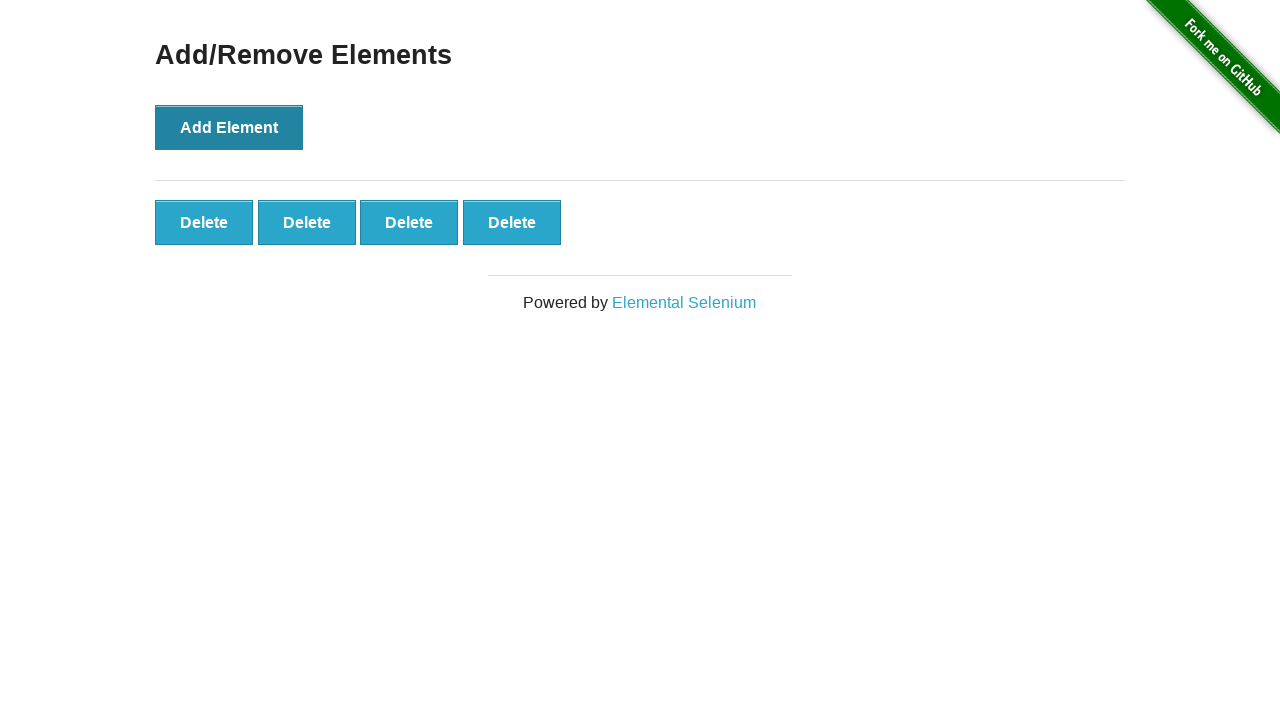

Clicked 'Add Element' button (iteration 5/100) at (229, 127) on button[onclick='addElement()']
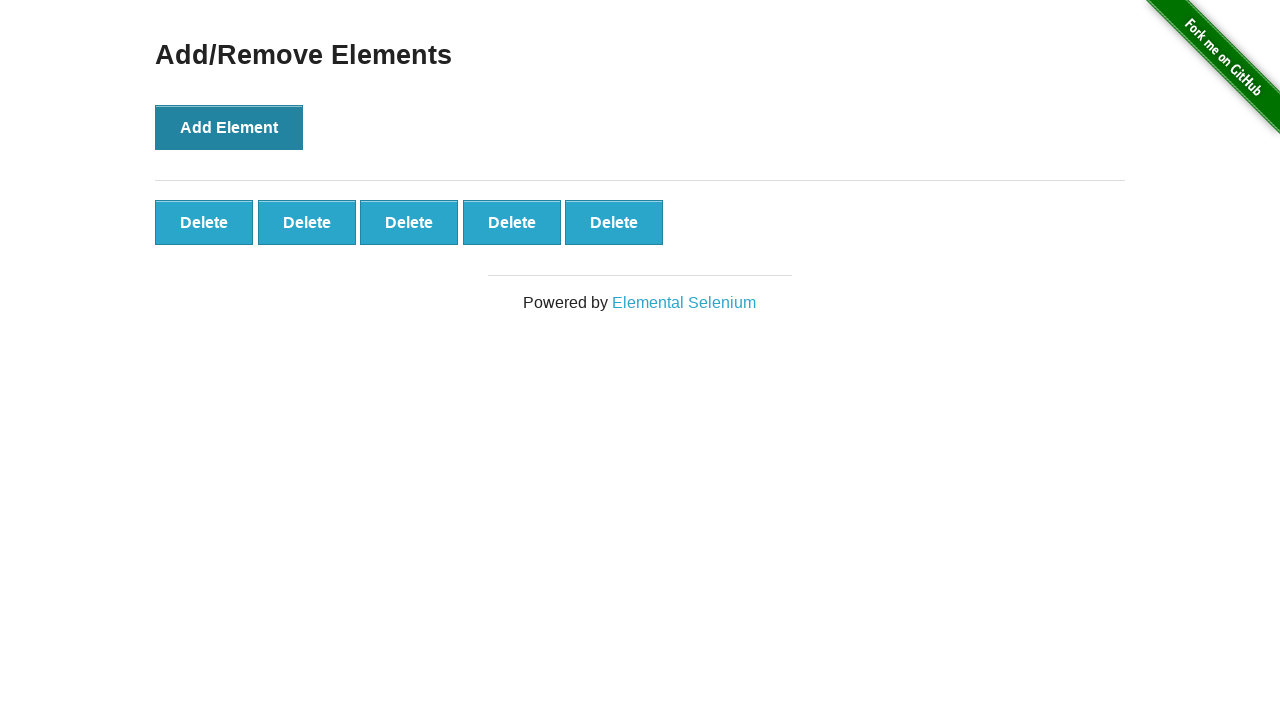

Clicked 'Add Element' button (iteration 6/100) at (229, 127) on button[onclick='addElement()']
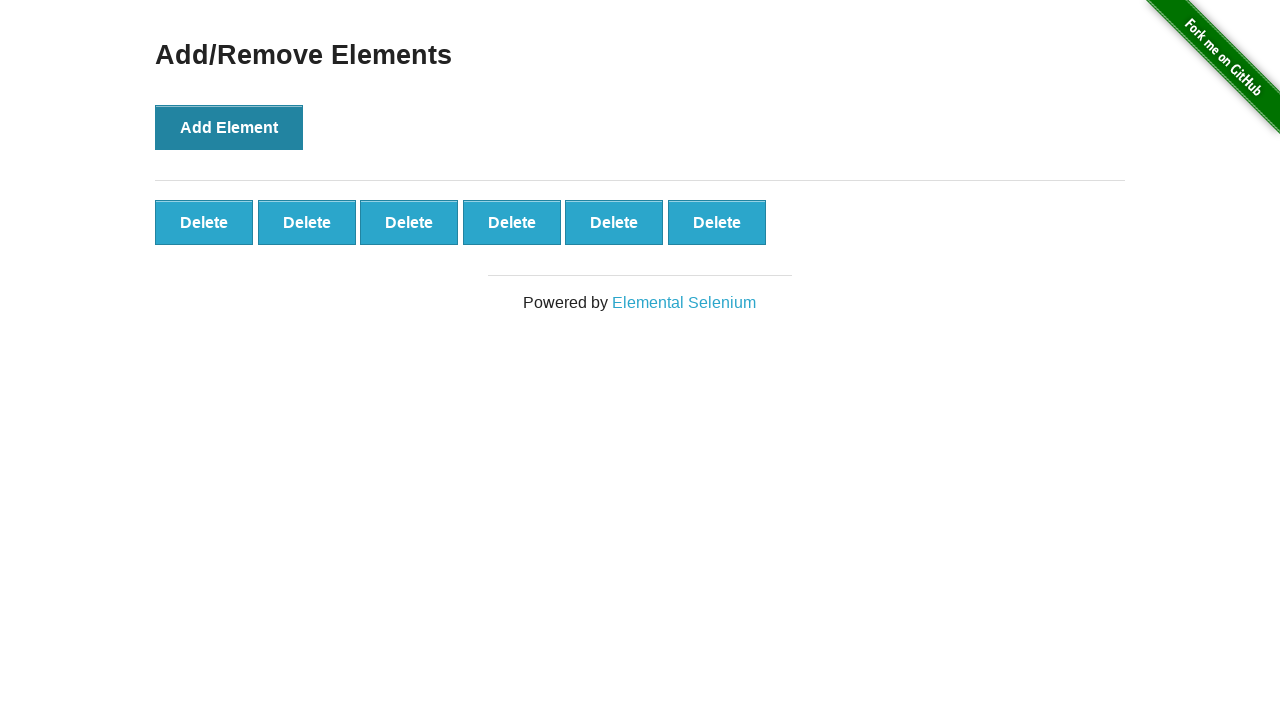

Clicked 'Add Element' button (iteration 7/100) at (229, 127) on button[onclick='addElement()']
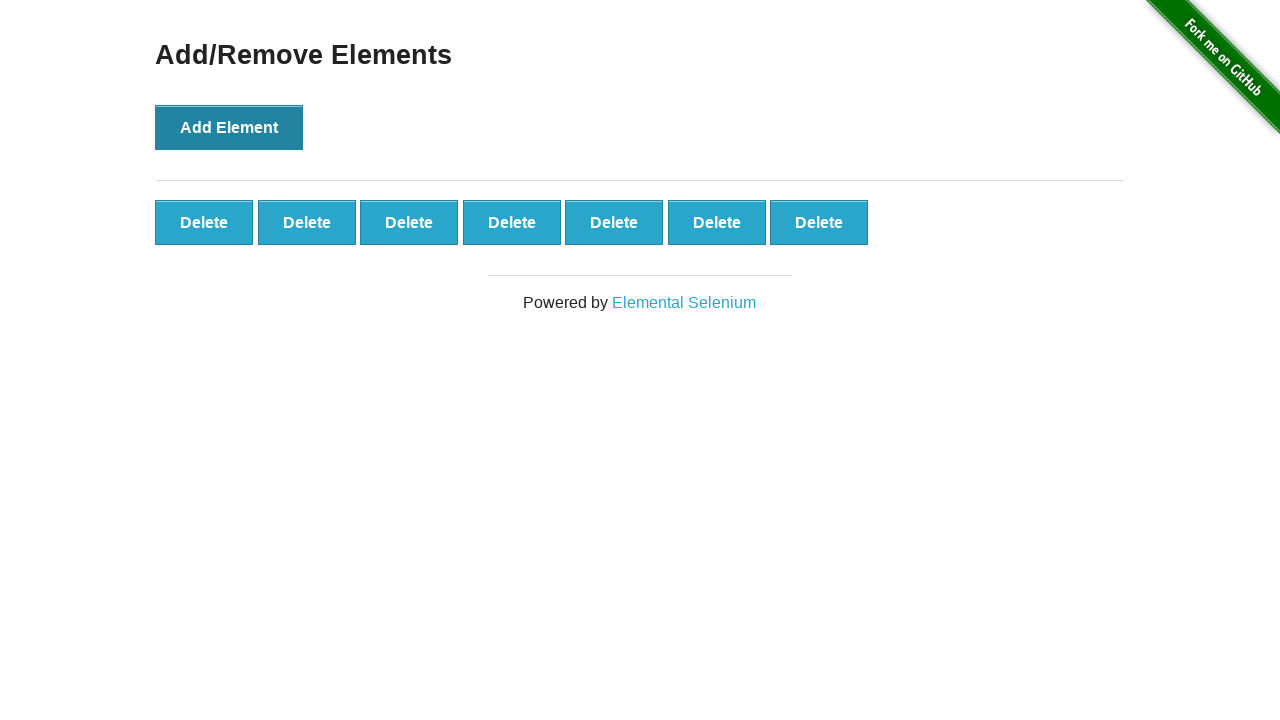

Clicked 'Add Element' button (iteration 8/100) at (229, 127) on button[onclick='addElement()']
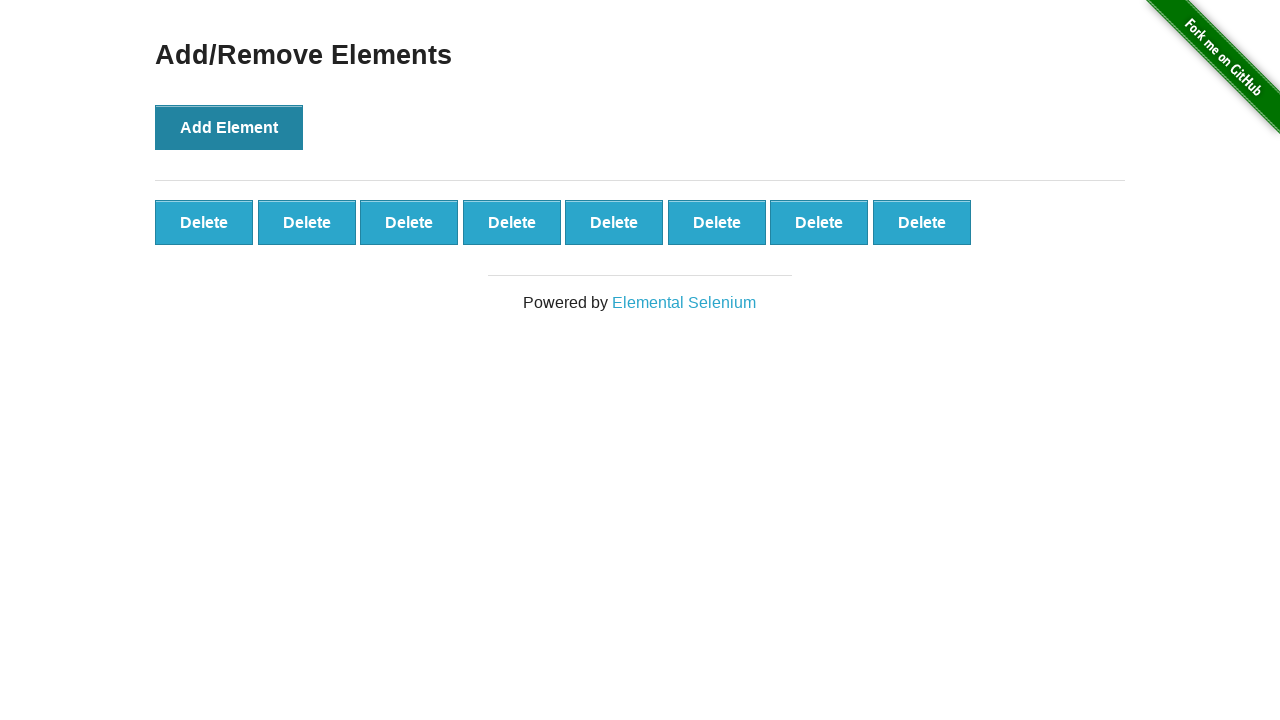

Clicked 'Add Element' button (iteration 9/100) at (229, 127) on button[onclick='addElement()']
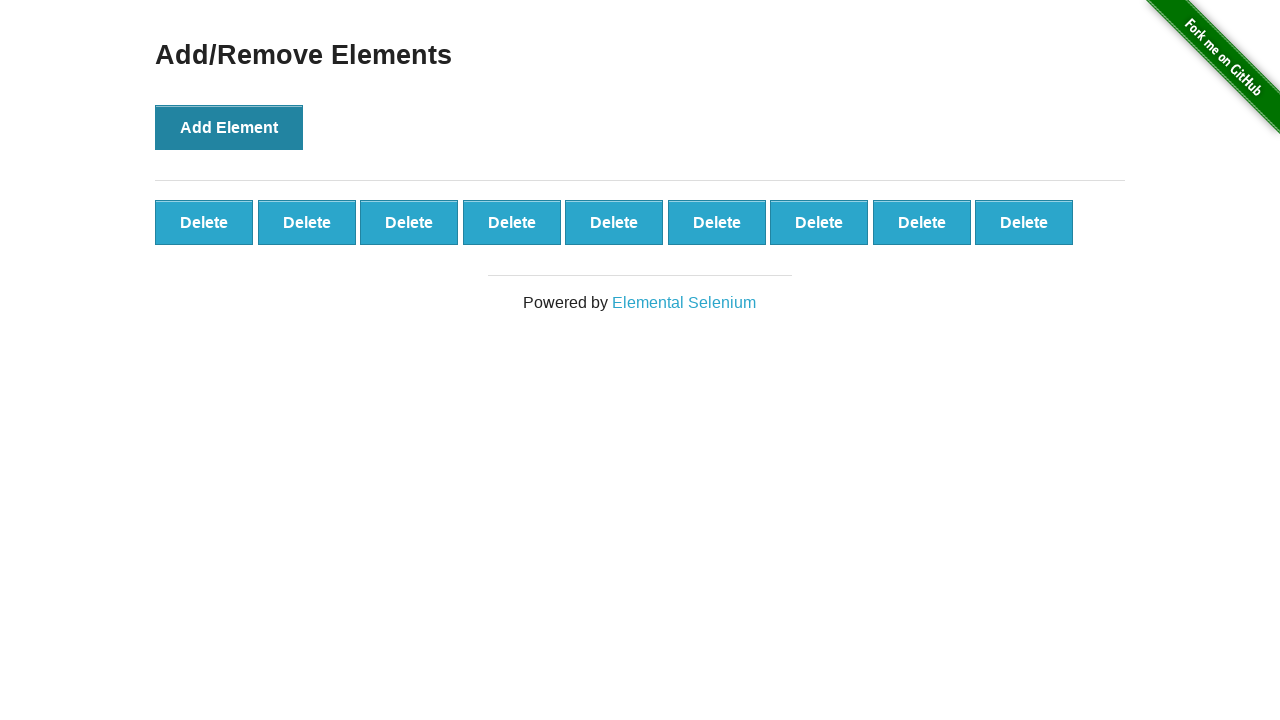

Clicked 'Add Element' button (iteration 10/100) at (229, 127) on button[onclick='addElement()']
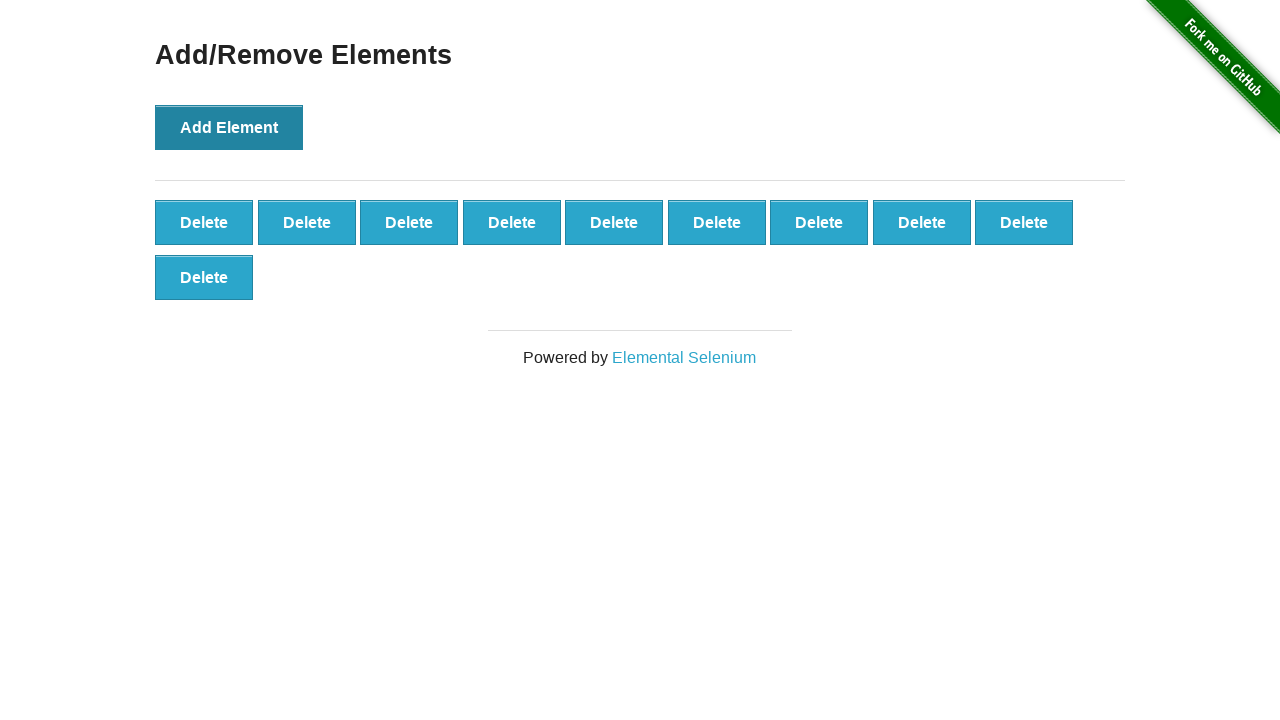

Clicked 'Add Element' button (iteration 11/100) at (229, 127) on button[onclick='addElement()']
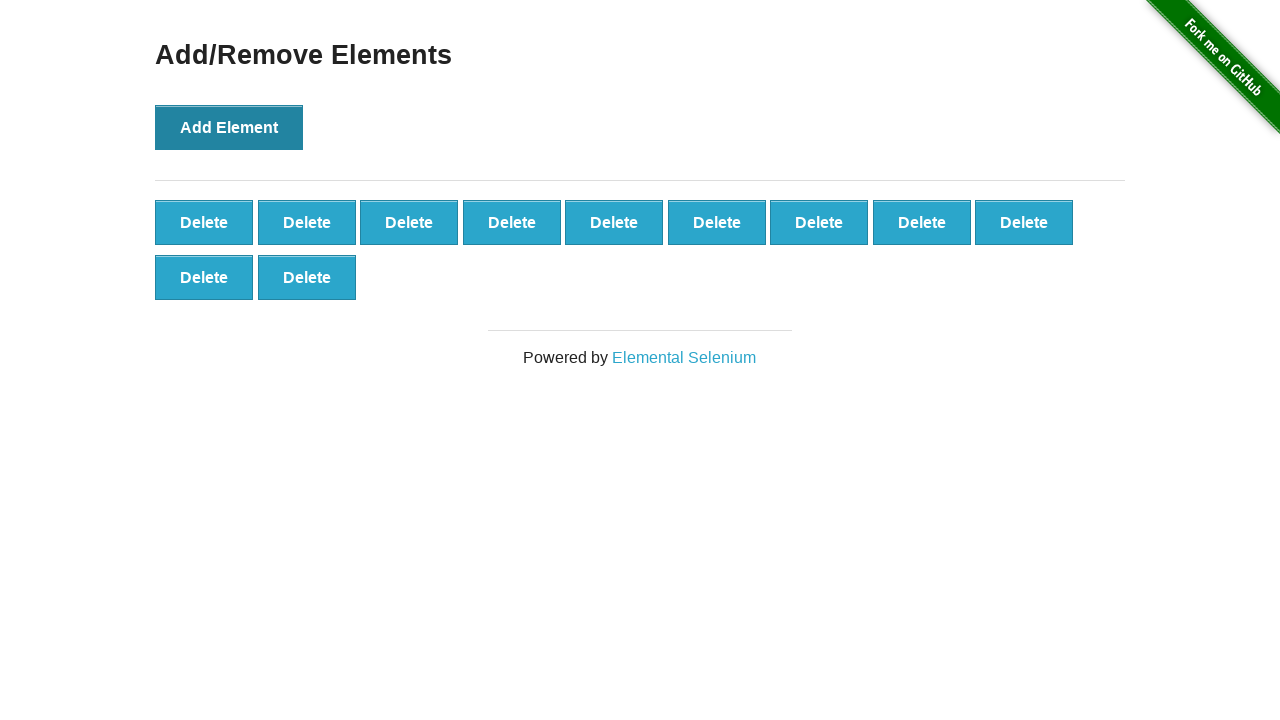

Clicked 'Add Element' button (iteration 12/100) at (229, 127) on button[onclick='addElement()']
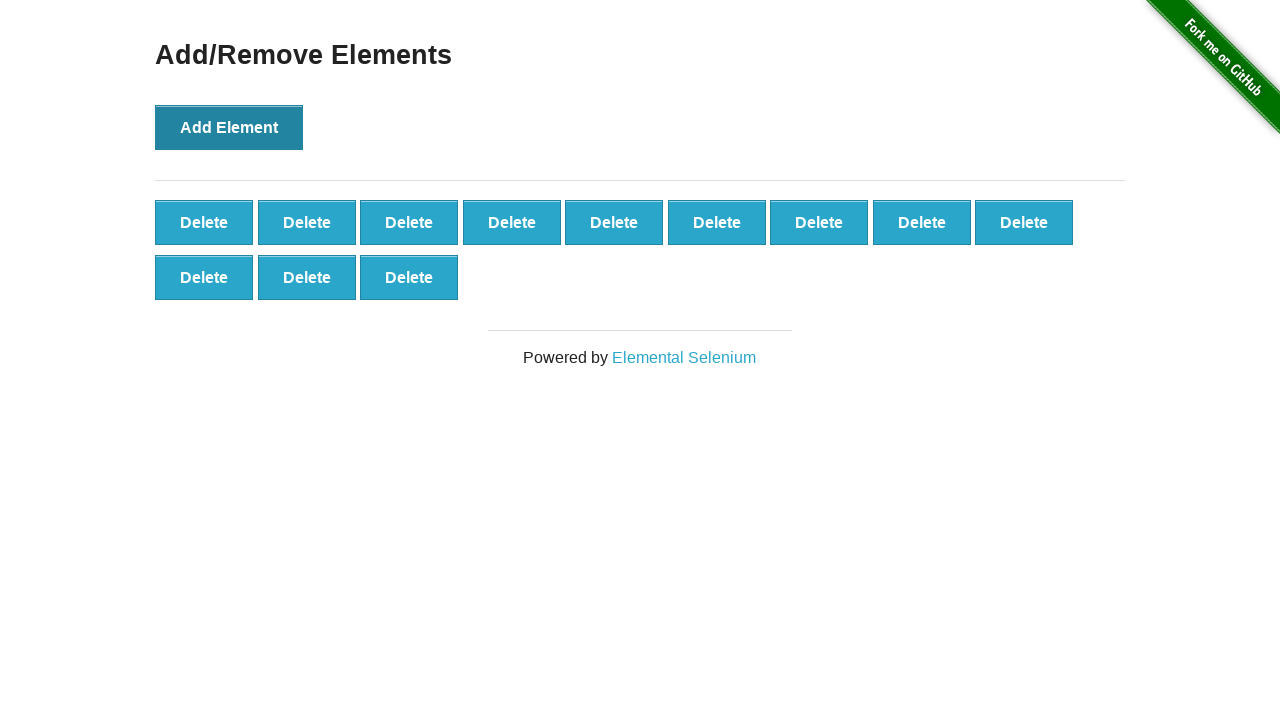

Clicked 'Add Element' button (iteration 13/100) at (229, 127) on button[onclick='addElement()']
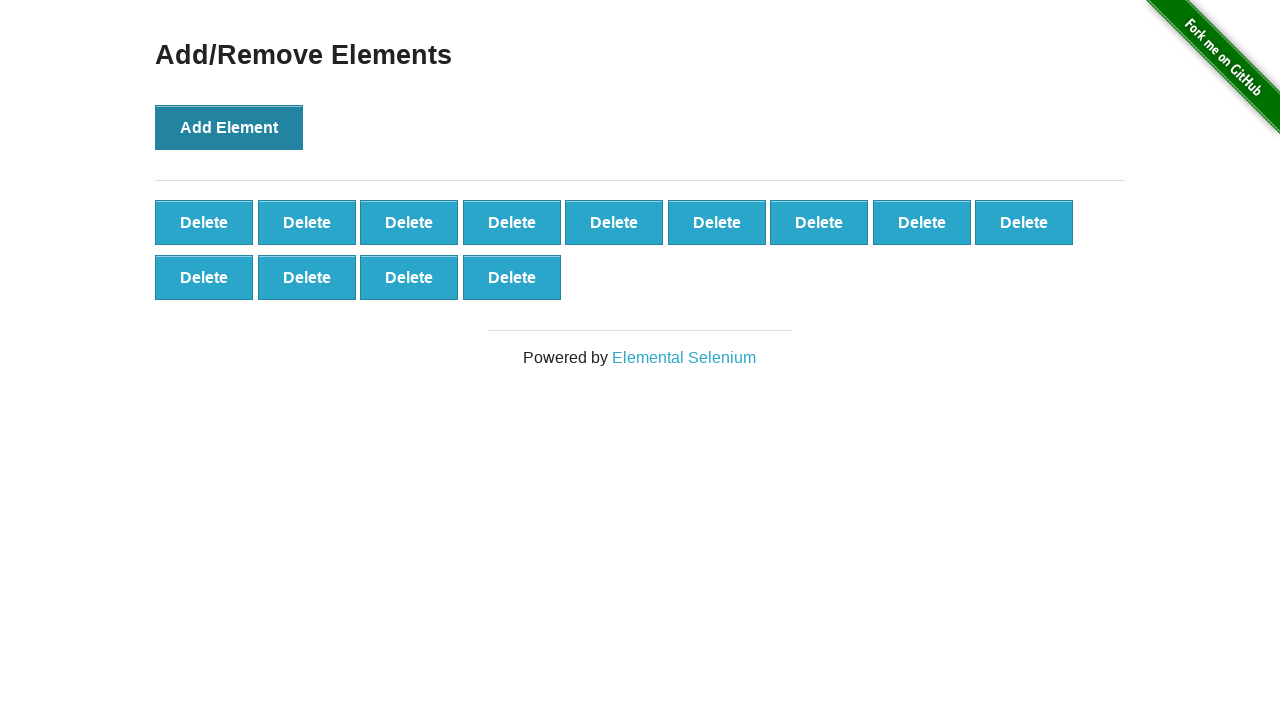

Clicked 'Add Element' button (iteration 14/100) at (229, 127) on button[onclick='addElement()']
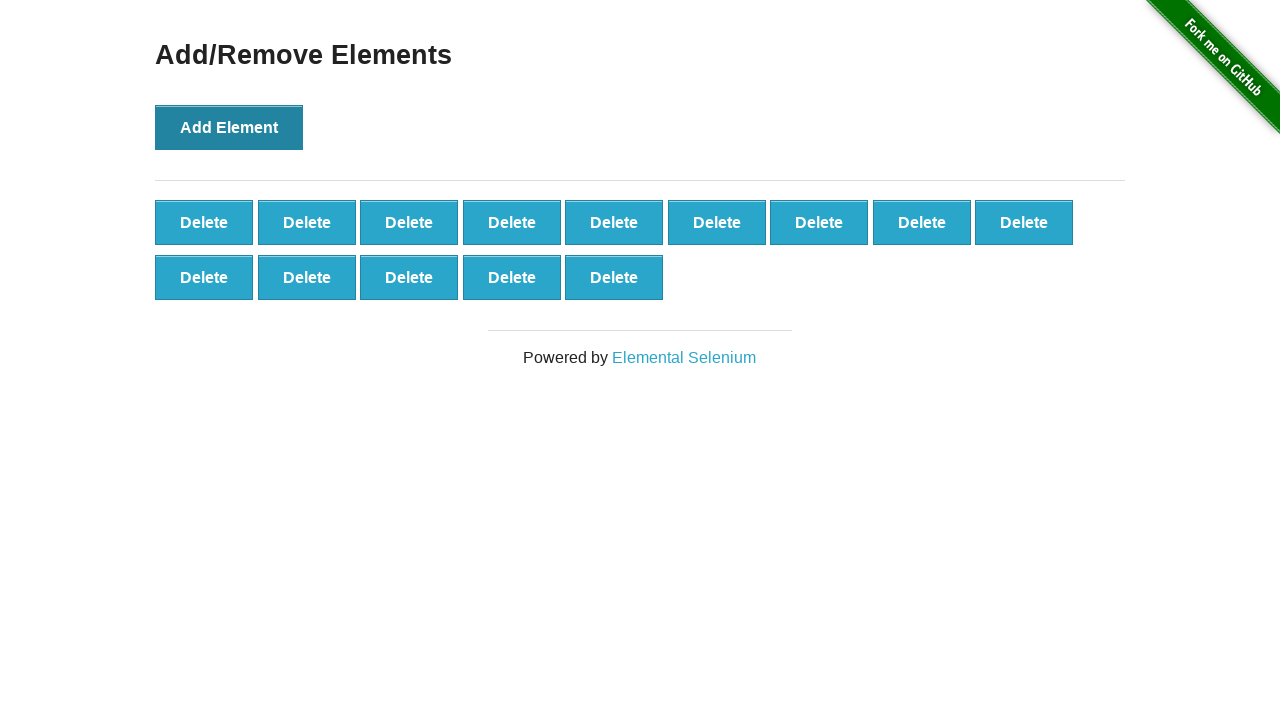

Clicked 'Add Element' button (iteration 15/100) at (229, 127) on button[onclick='addElement()']
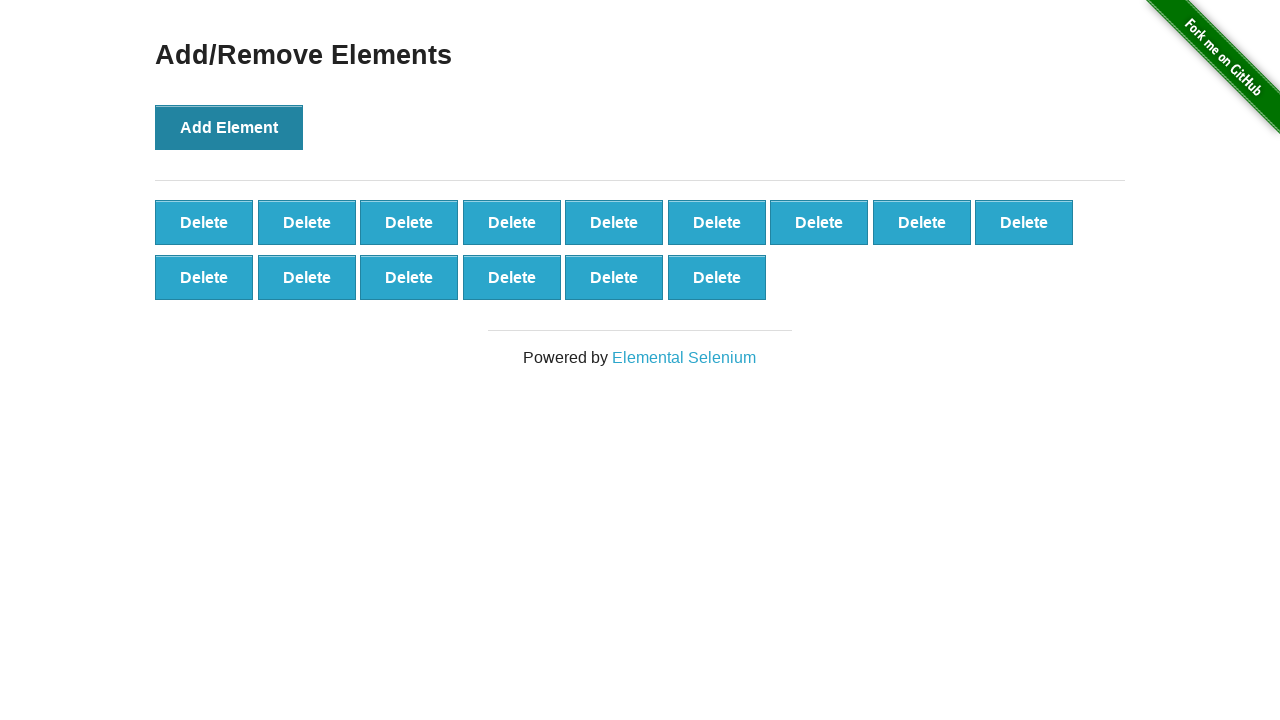

Clicked 'Add Element' button (iteration 16/100) at (229, 127) on button[onclick='addElement()']
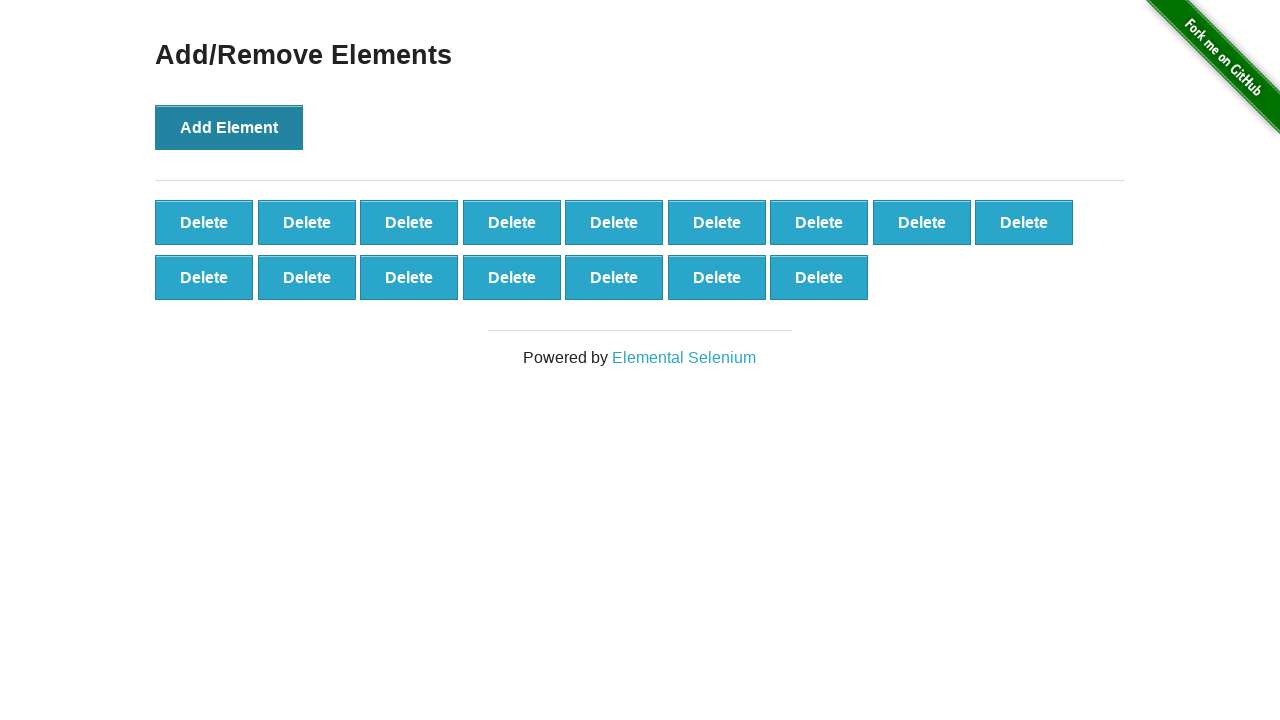

Clicked 'Add Element' button (iteration 17/100) at (229, 127) on button[onclick='addElement()']
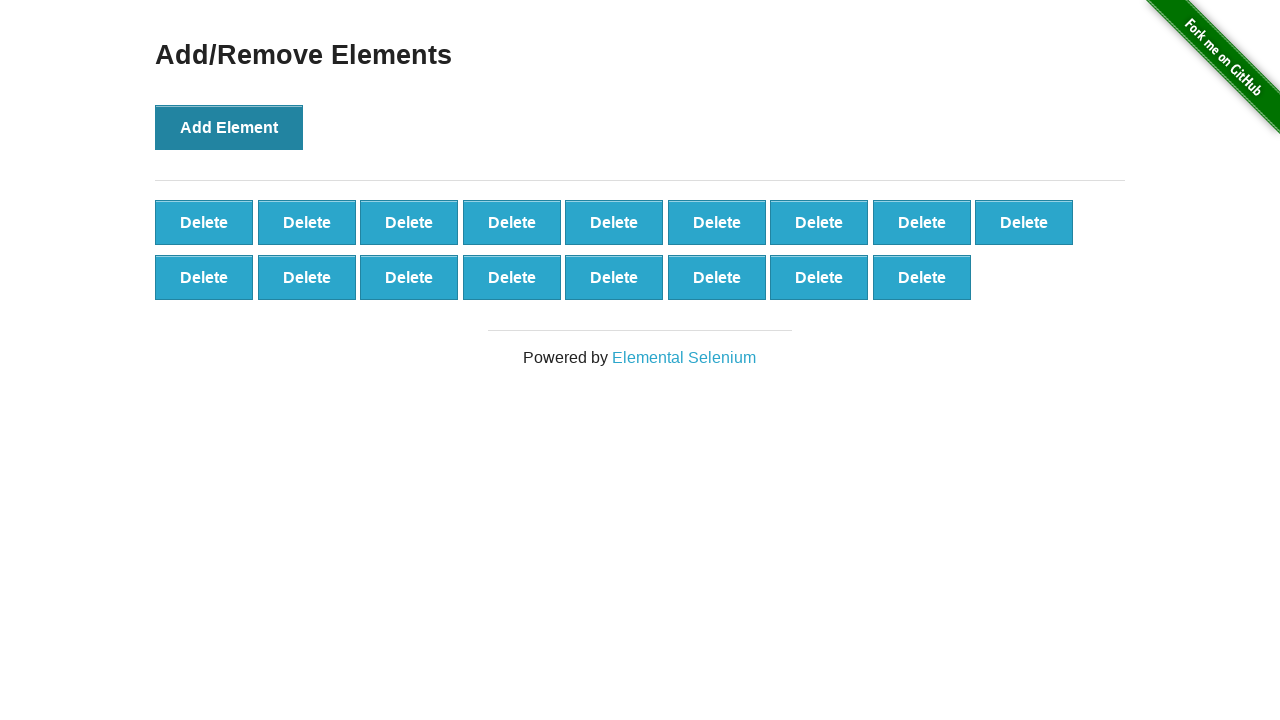

Clicked 'Add Element' button (iteration 18/100) at (229, 127) on button[onclick='addElement()']
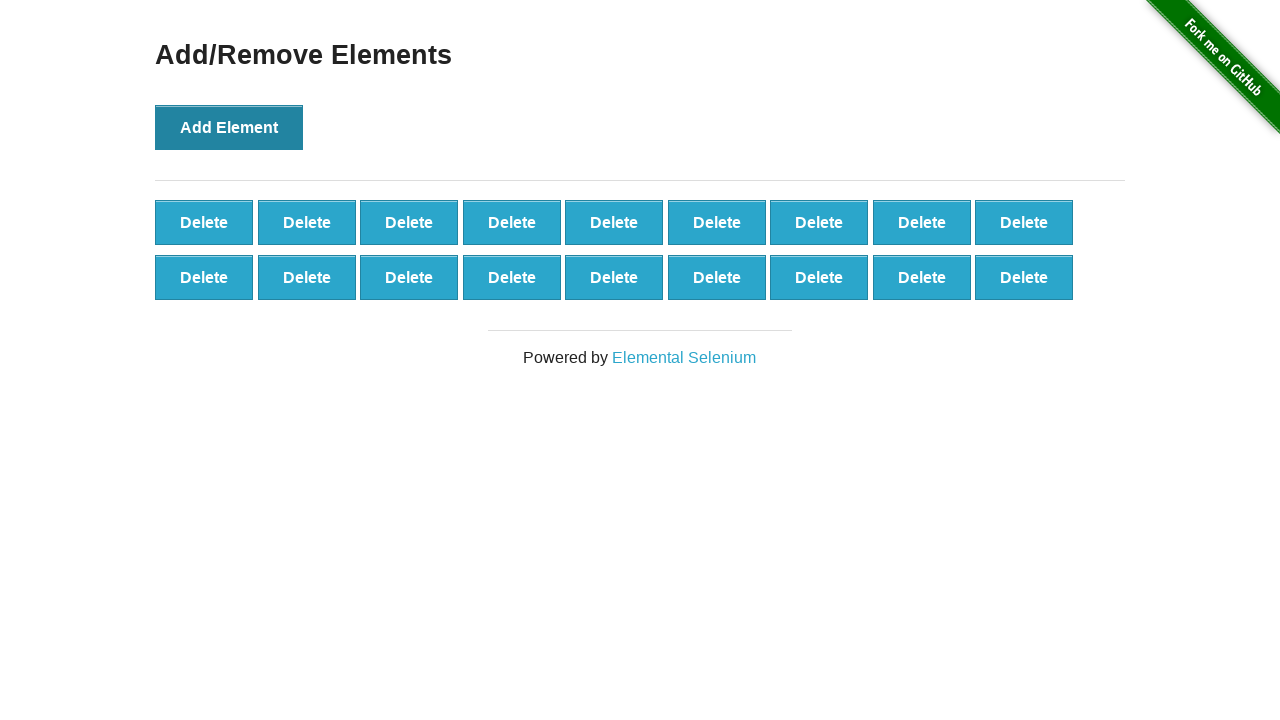

Clicked 'Add Element' button (iteration 19/100) at (229, 127) on button[onclick='addElement()']
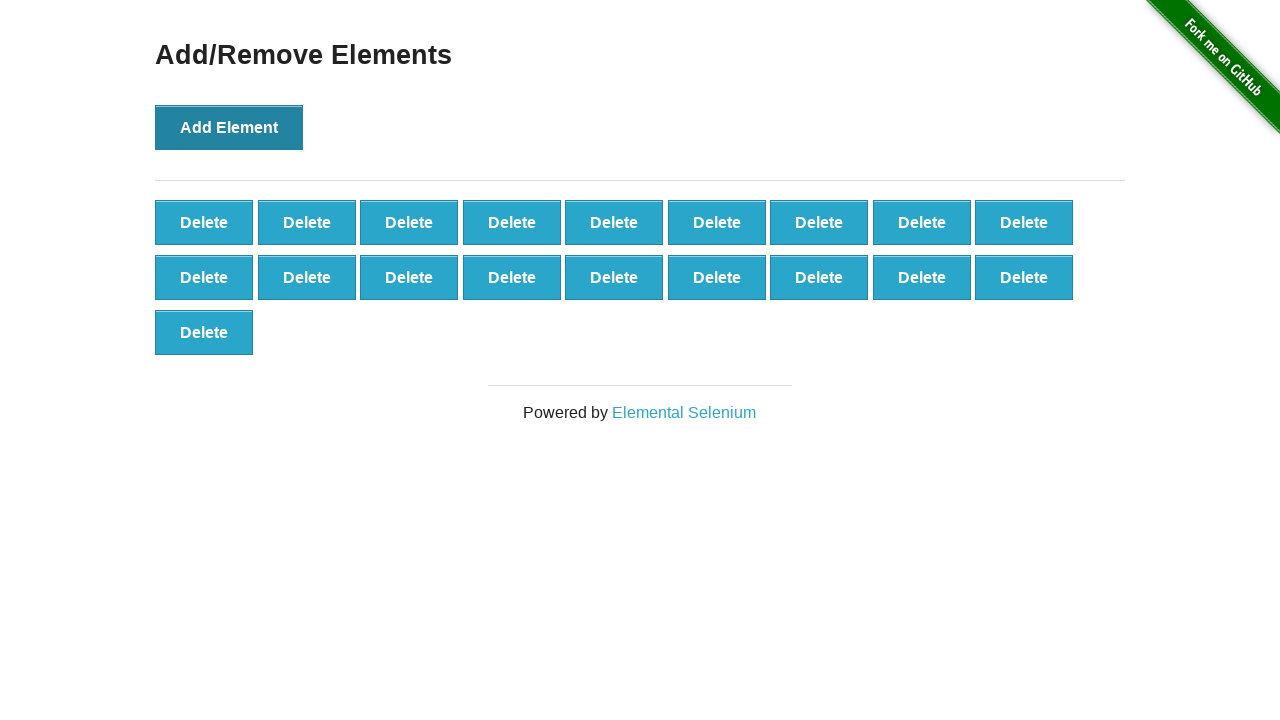

Clicked 'Add Element' button (iteration 20/100) at (229, 127) on button[onclick='addElement()']
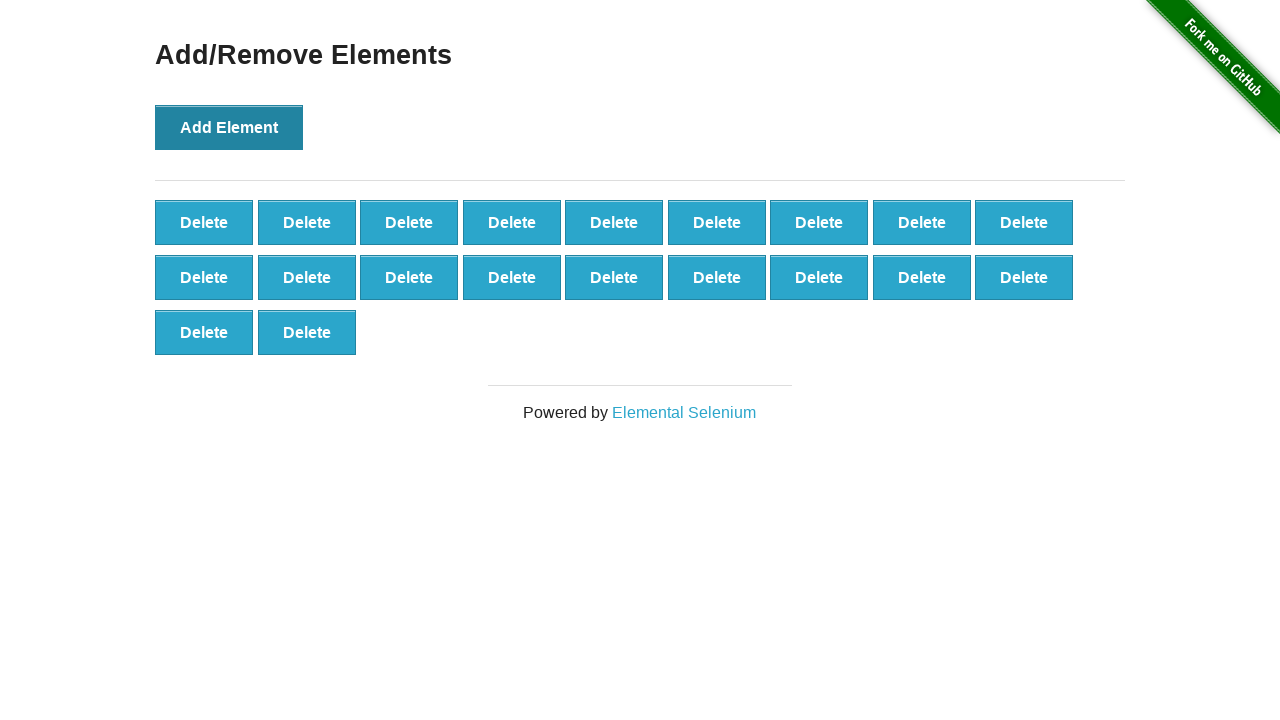

Clicked 'Add Element' button (iteration 21/100) at (229, 127) on button[onclick='addElement()']
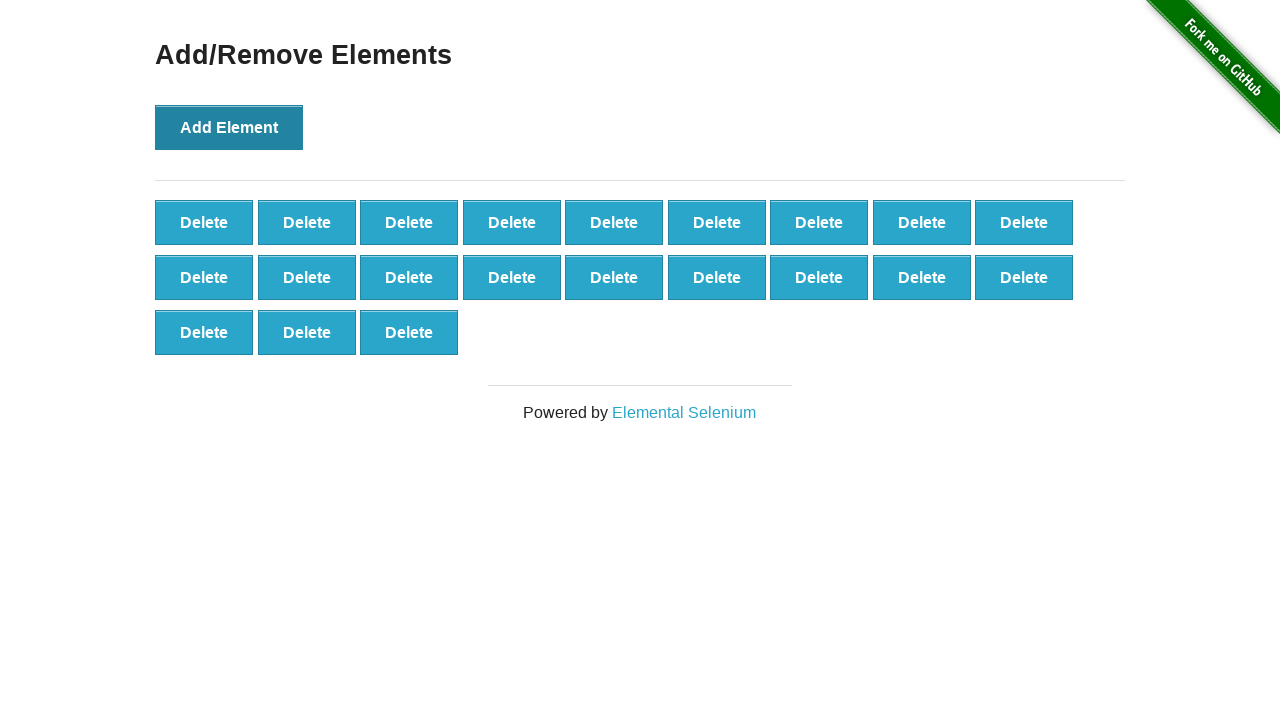

Clicked 'Add Element' button (iteration 22/100) at (229, 127) on button[onclick='addElement()']
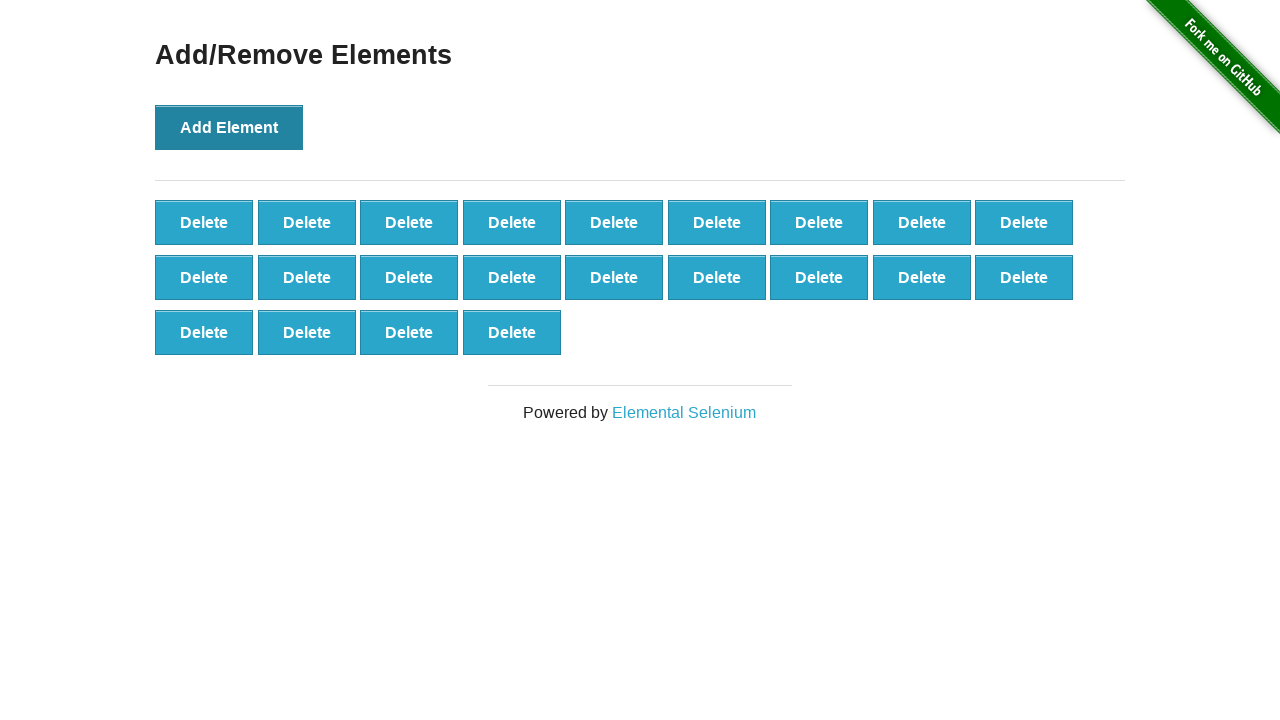

Clicked 'Add Element' button (iteration 23/100) at (229, 127) on button[onclick='addElement()']
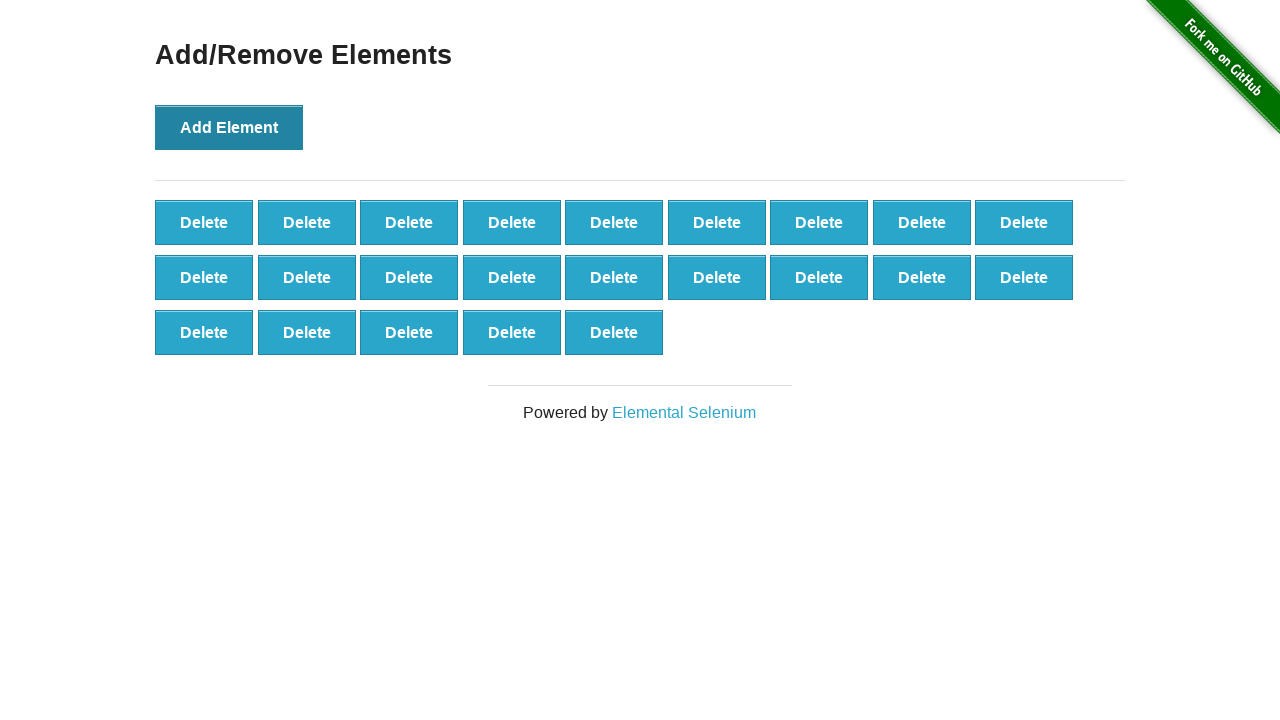

Clicked 'Add Element' button (iteration 24/100) at (229, 127) on button[onclick='addElement()']
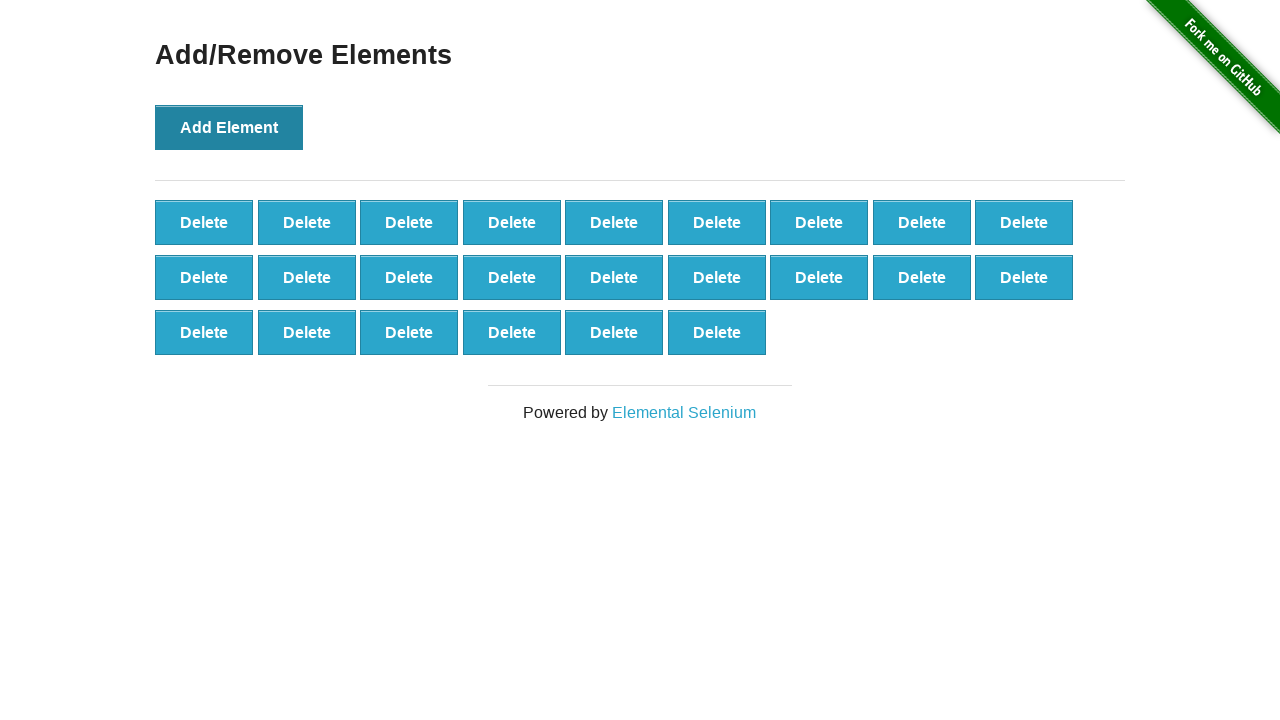

Clicked 'Add Element' button (iteration 25/100) at (229, 127) on button[onclick='addElement()']
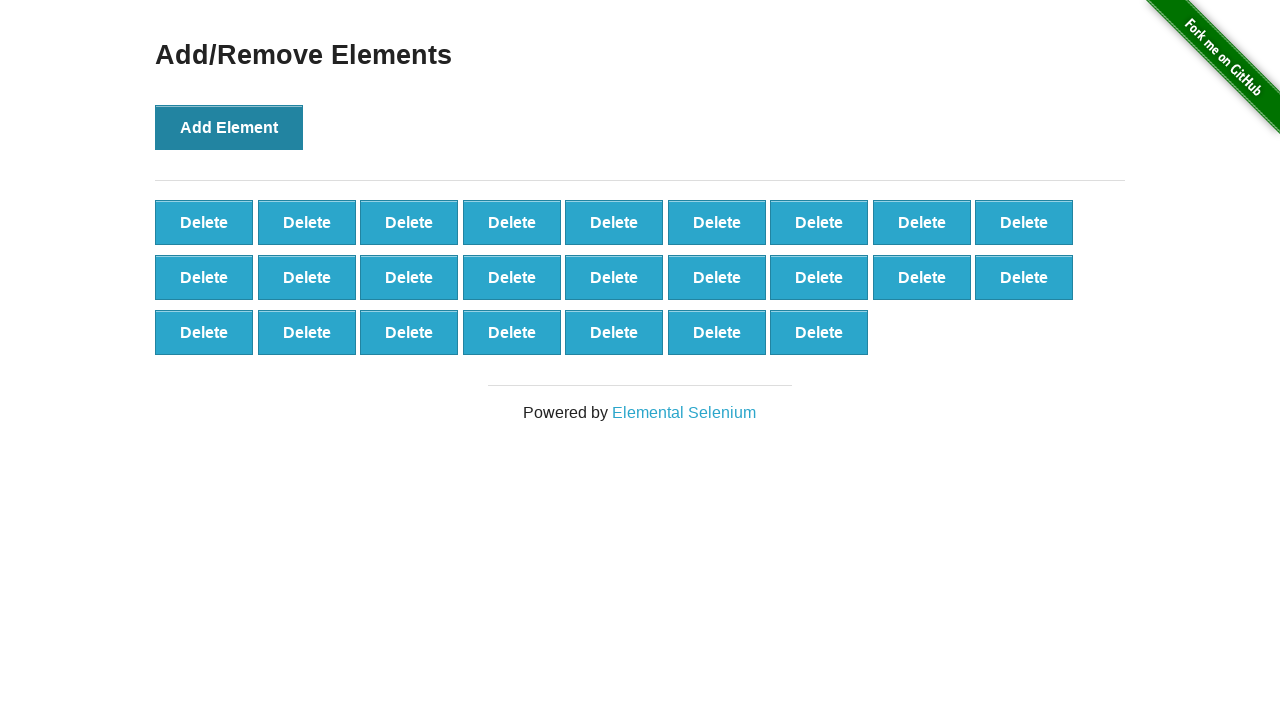

Clicked 'Add Element' button (iteration 26/100) at (229, 127) on button[onclick='addElement()']
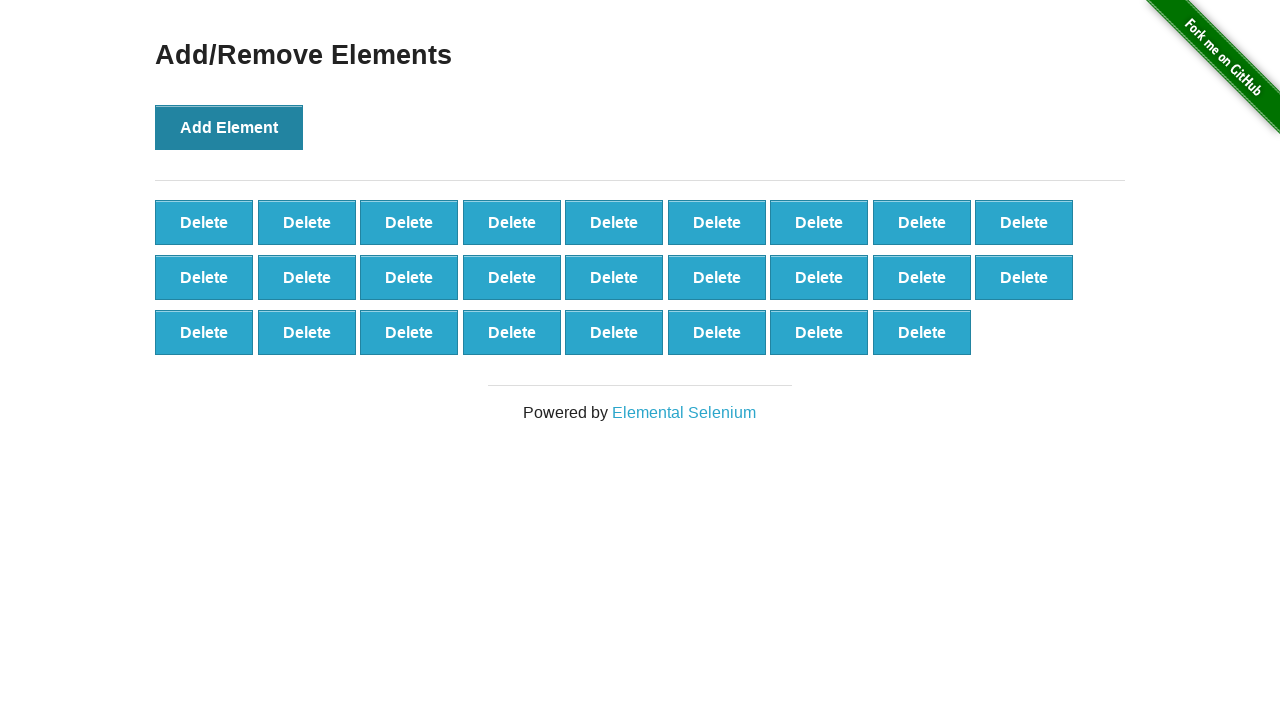

Clicked 'Add Element' button (iteration 27/100) at (229, 127) on button[onclick='addElement()']
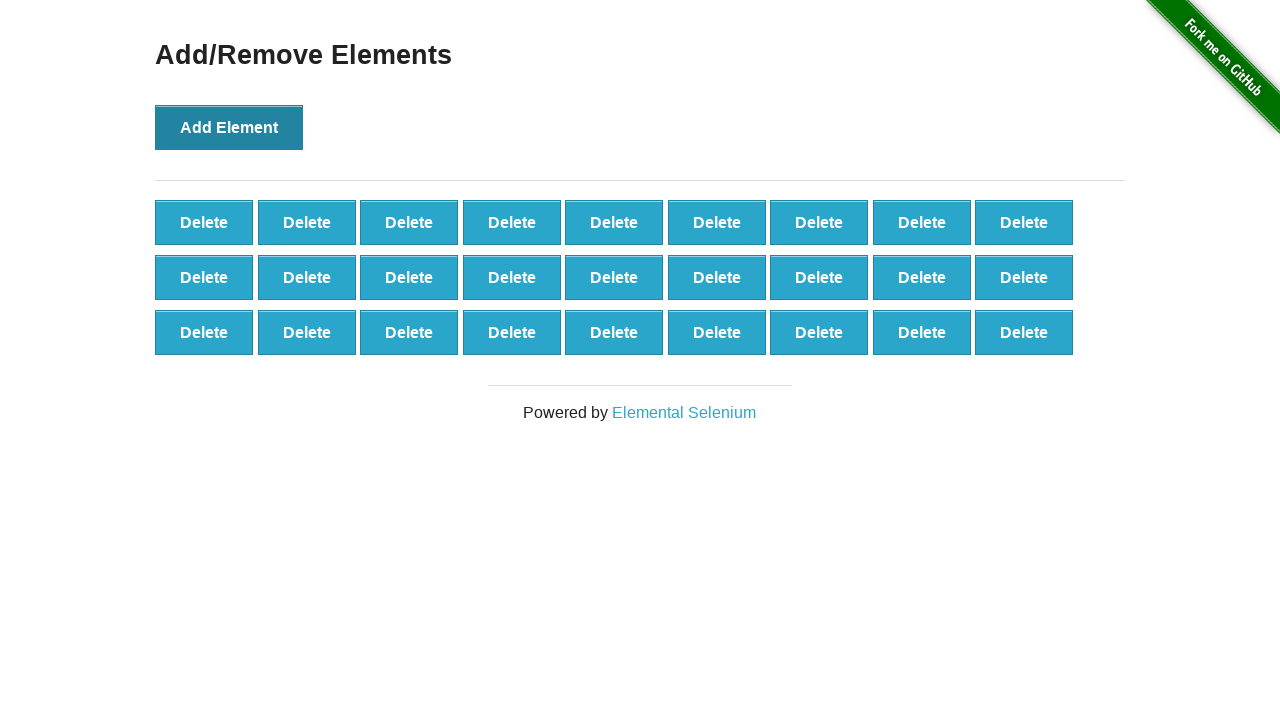

Clicked 'Add Element' button (iteration 28/100) at (229, 127) on button[onclick='addElement()']
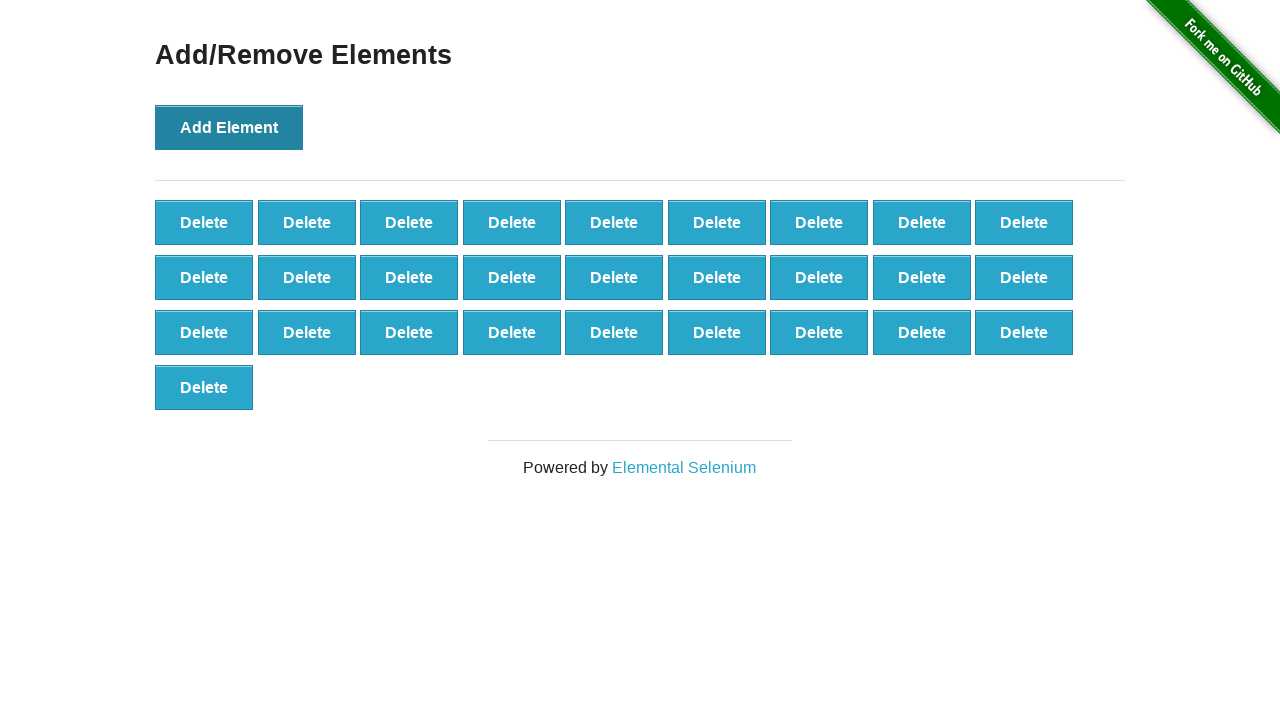

Clicked 'Add Element' button (iteration 29/100) at (229, 127) on button[onclick='addElement()']
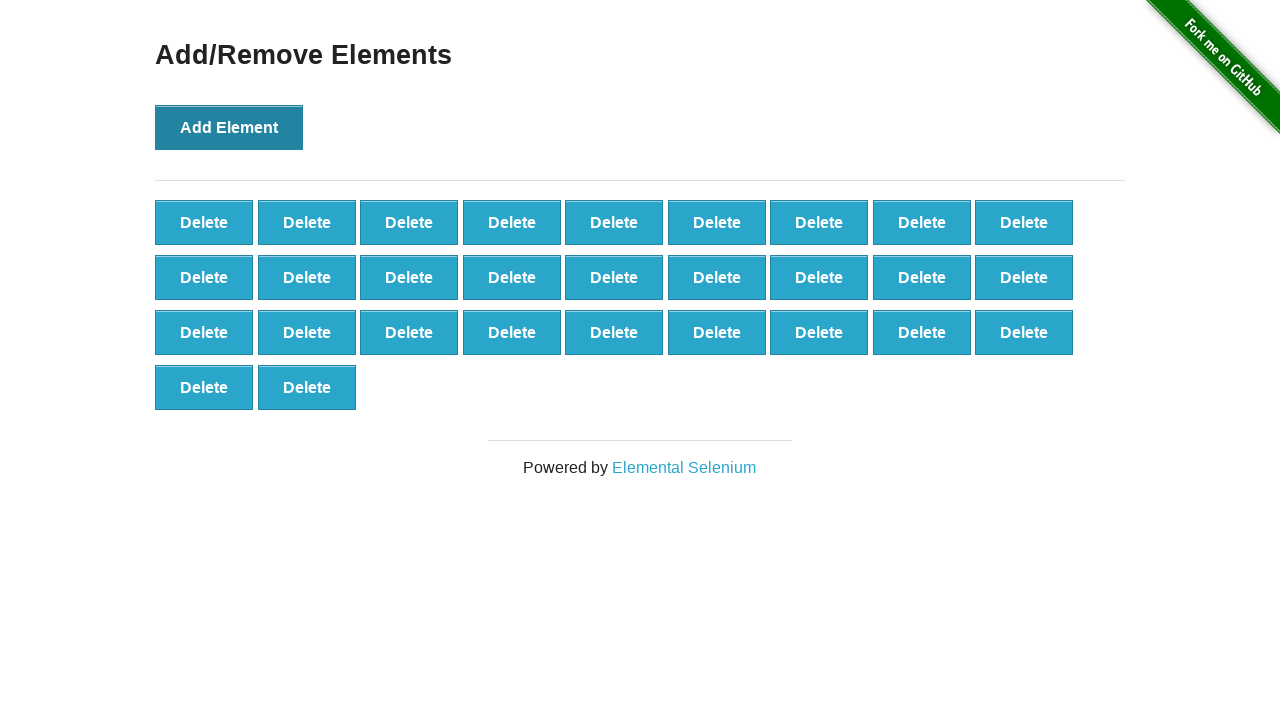

Clicked 'Add Element' button (iteration 30/100) at (229, 127) on button[onclick='addElement()']
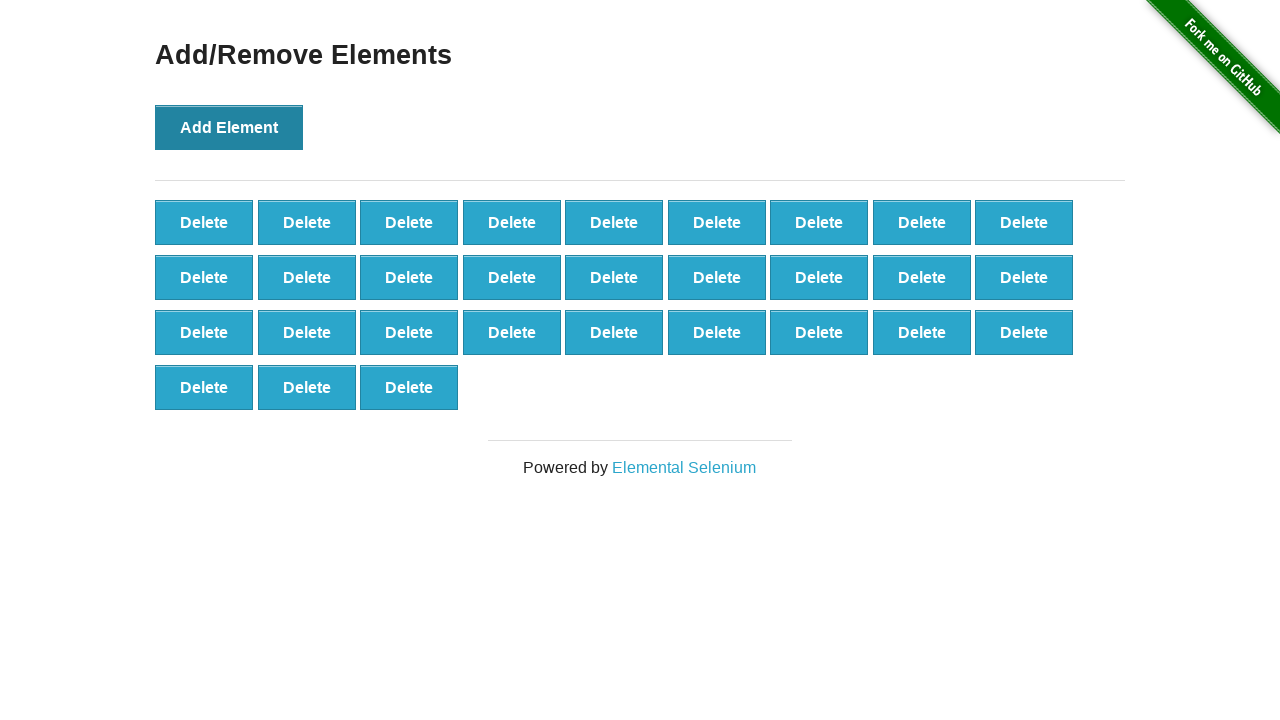

Clicked 'Add Element' button (iteration 31/100) at (229, 127) on button[onclick='addElement()']
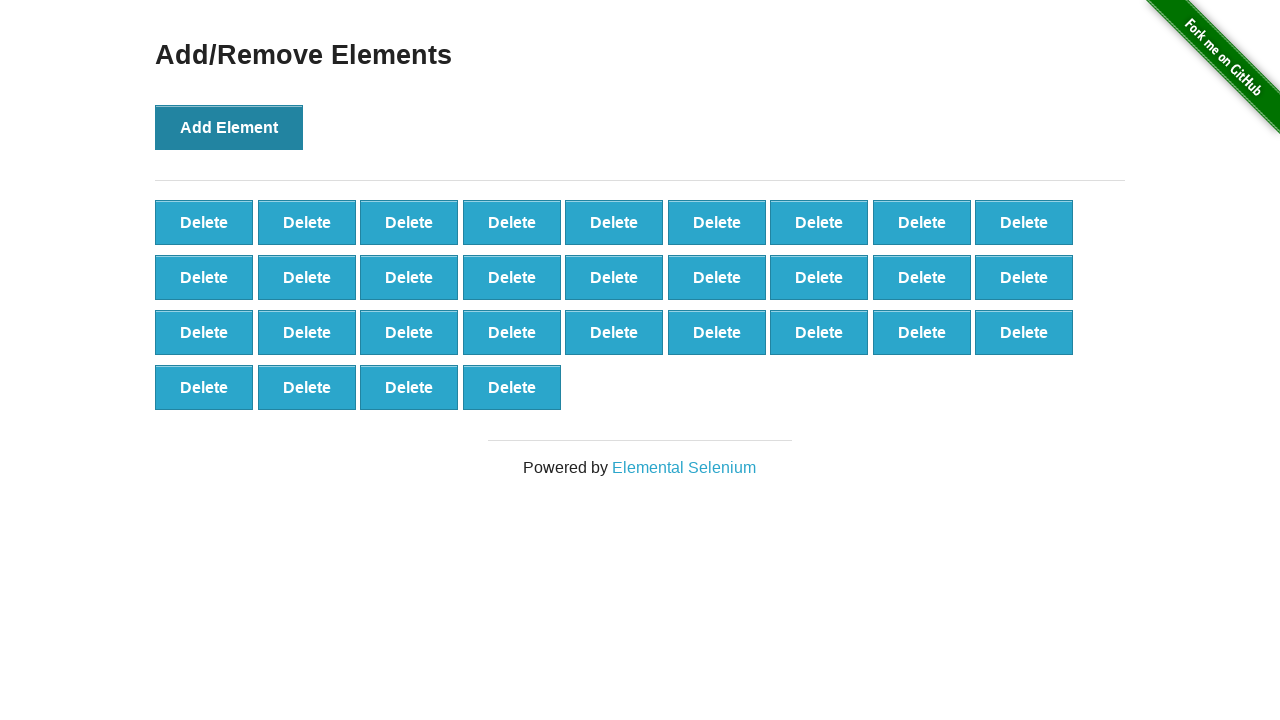

Clicked 'Add Element' button (iteration 32/100) at (229, 127) on button[onclick='addElement()']
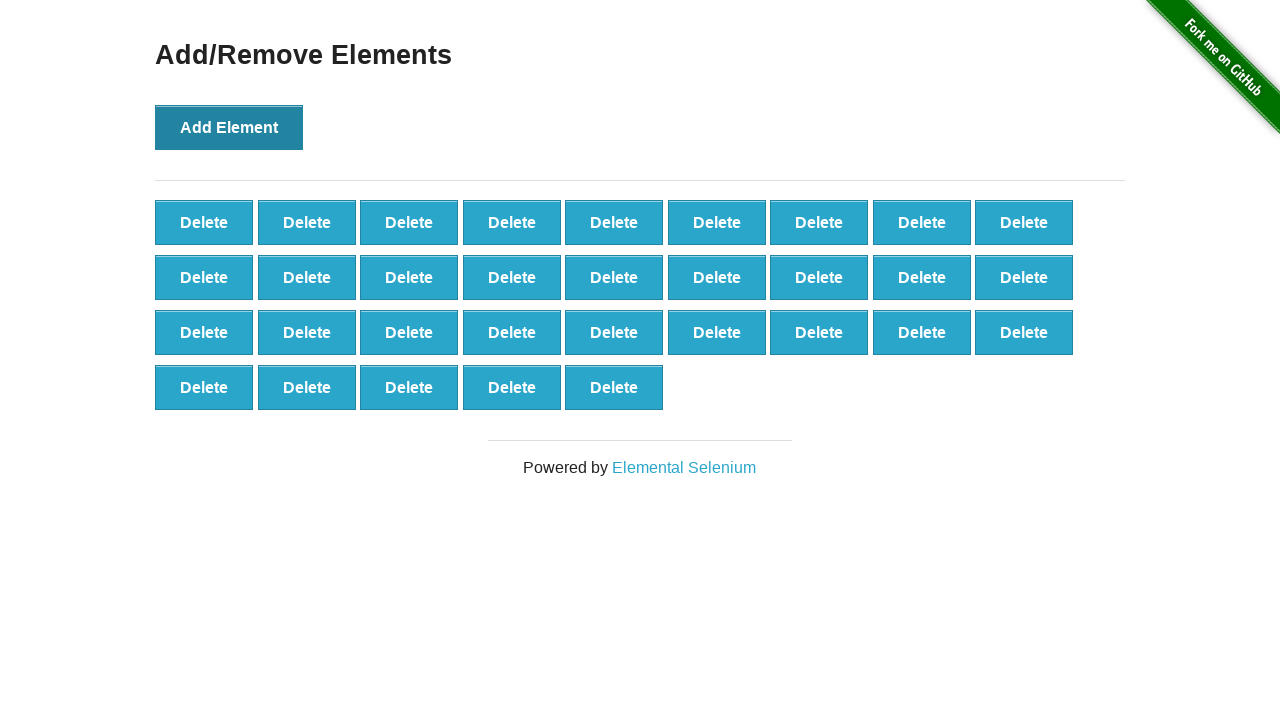

Clicked 'Add Element' button (iteration 33/100) at (229, 127) on button[onclick='addElement()']
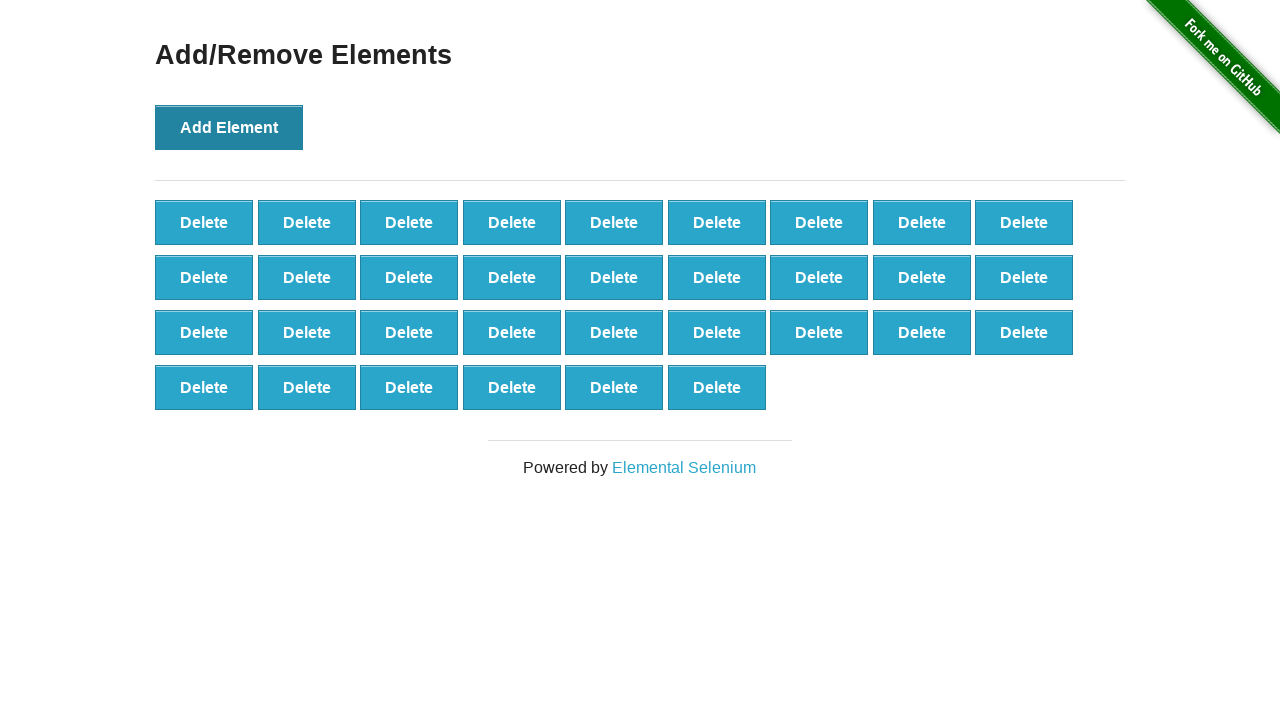

Clicked 'Add Element' button (iteration 34/100) at (229, 127) on button[onclick='addElement()']
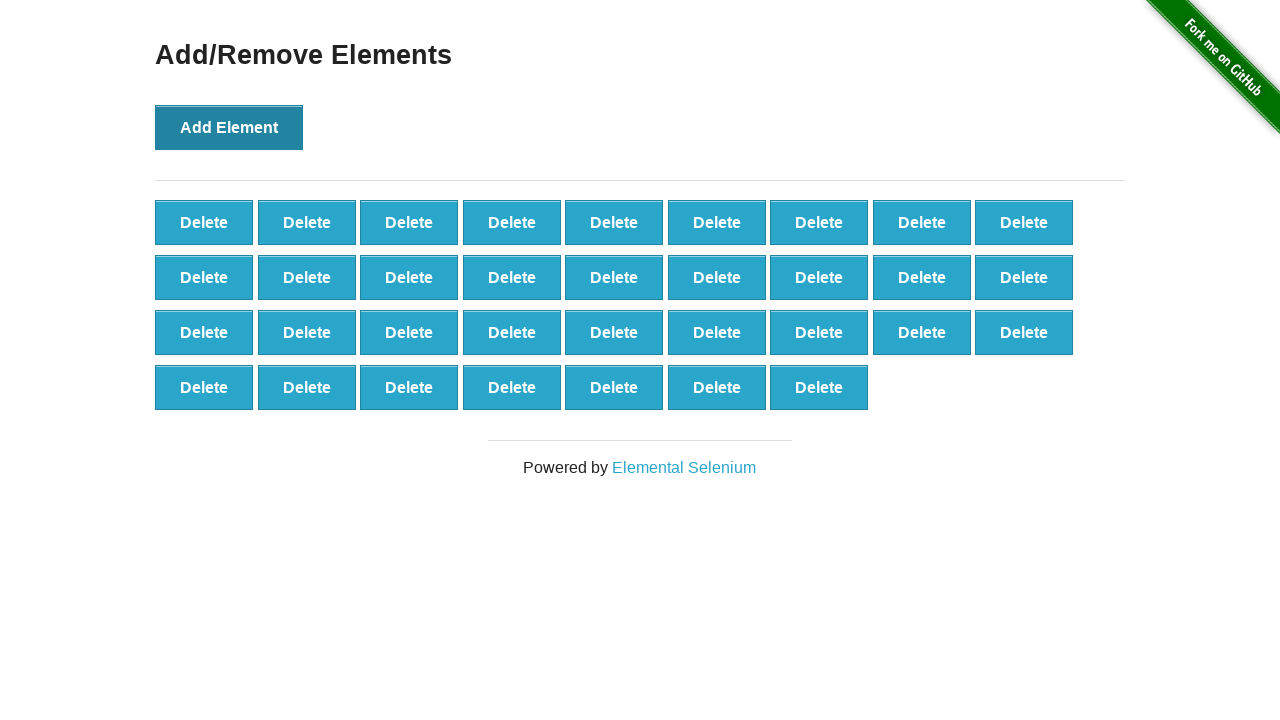

Clicked 'Add Element' button (iteration 35/100) at (229, 127) on button[onclick='addElement()']
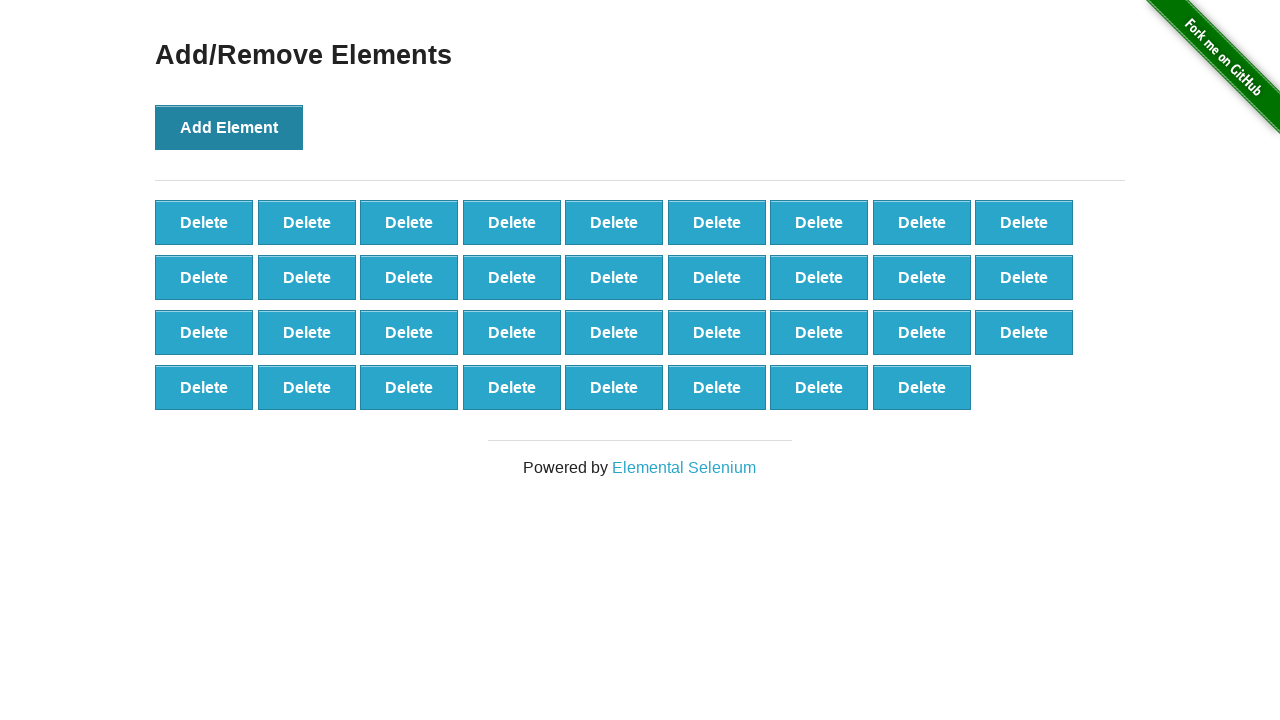

Clicked 'Add Element' button (iteration 36/100) at (229, 127) on button[onclick='addElement()']
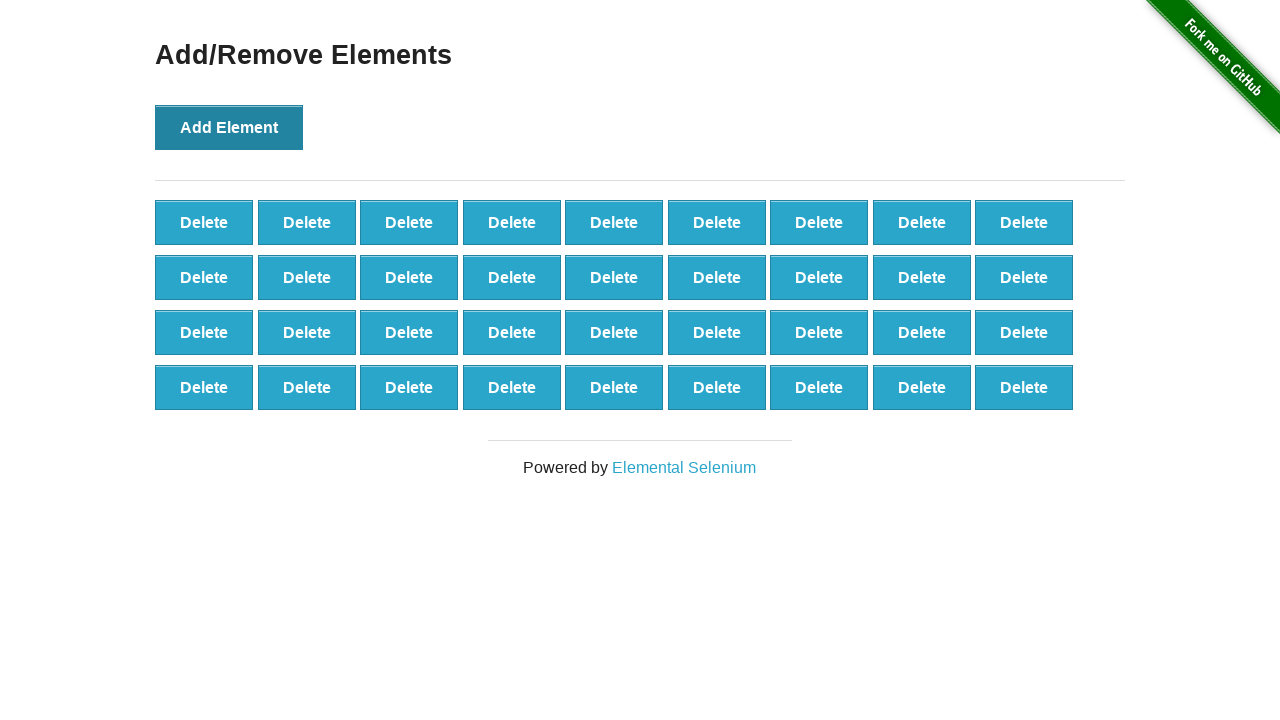

Clicked 'Add Element' button (iteration 37/100) at (229, 127) on button[onclick='addElement()']
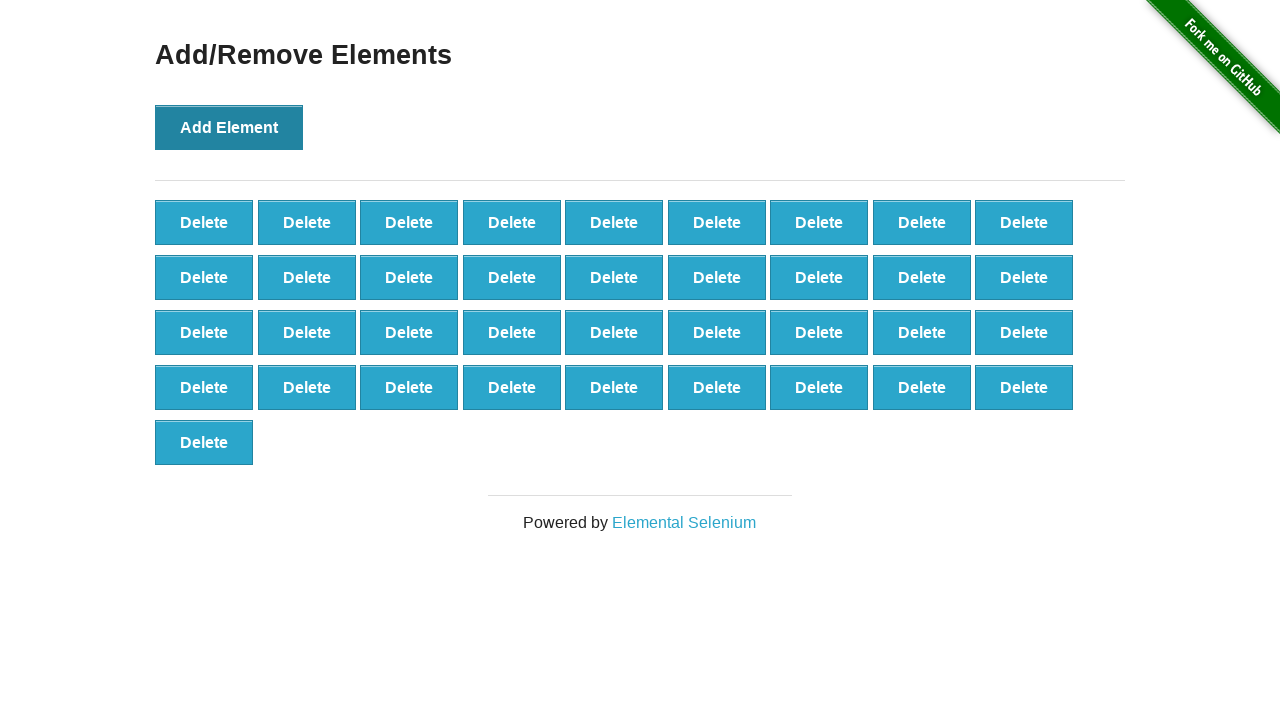

Clicked 'Add Element' button (iteration 38/100) at (229, 127) on button[onclick='addElement()']
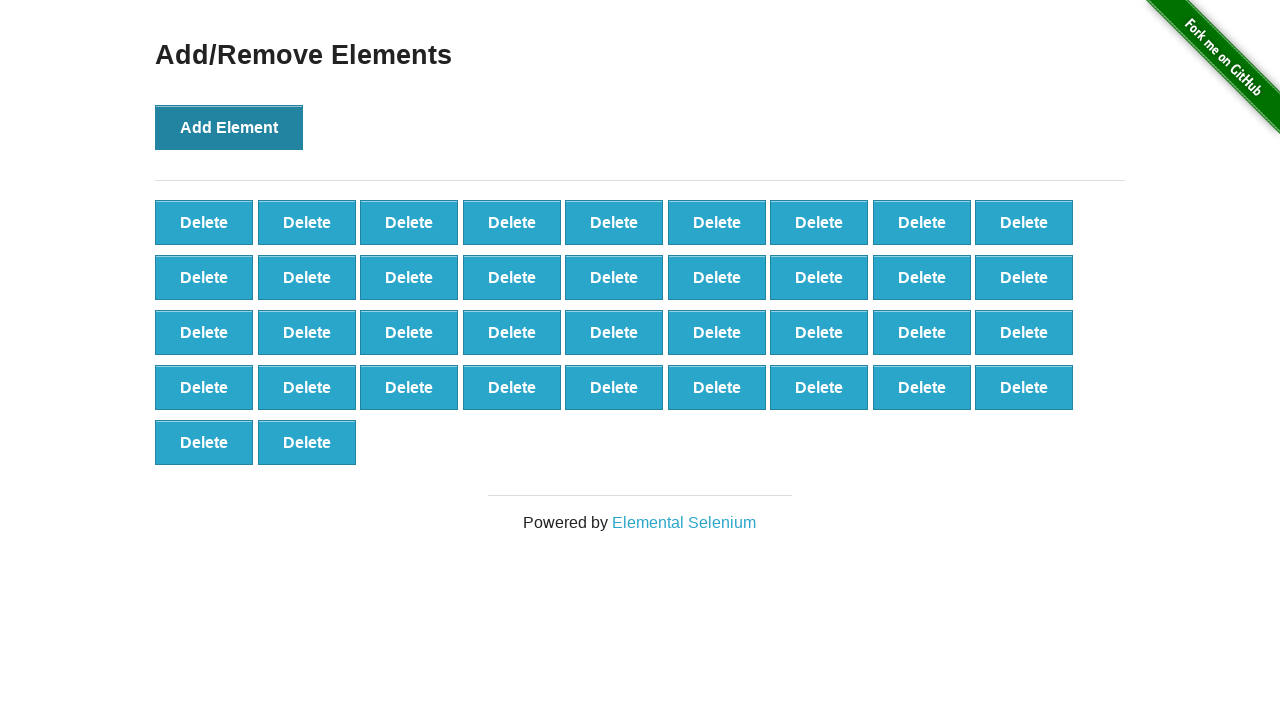

Clicked 'Add Element' button (iteration 39/100) at (229, 127) on button[onclick='addElement()']
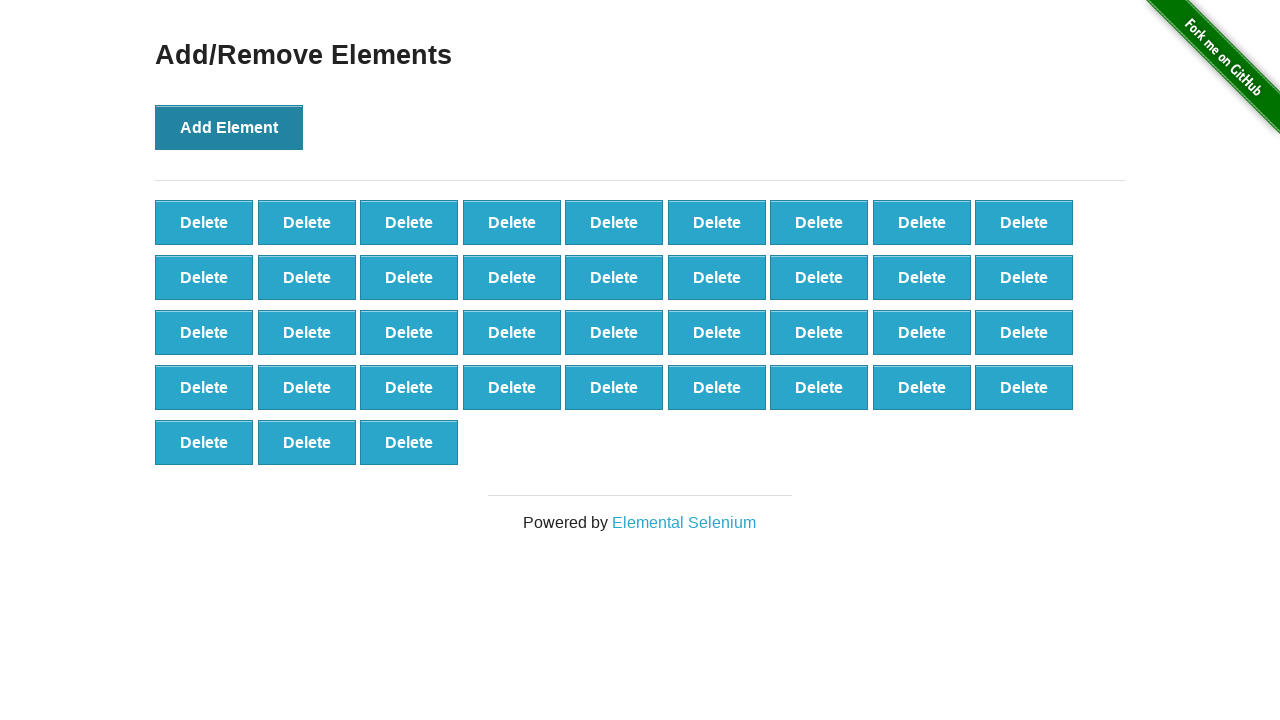

Clicked 'Add Element' button (iteration 40/100) at (229, 127) on button[onclick='addElement()']
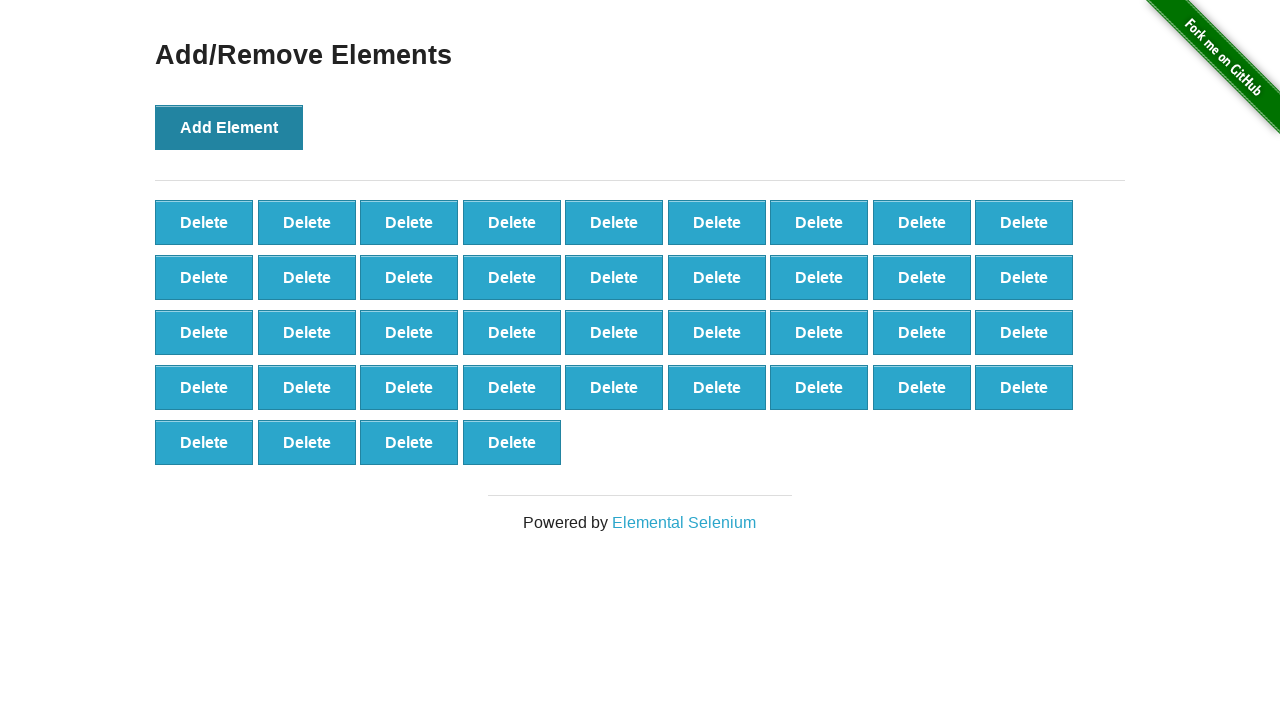

Clicked 'Add Element' button (iteration 41/100) at (229, 127) on button[onclick='addElement()']
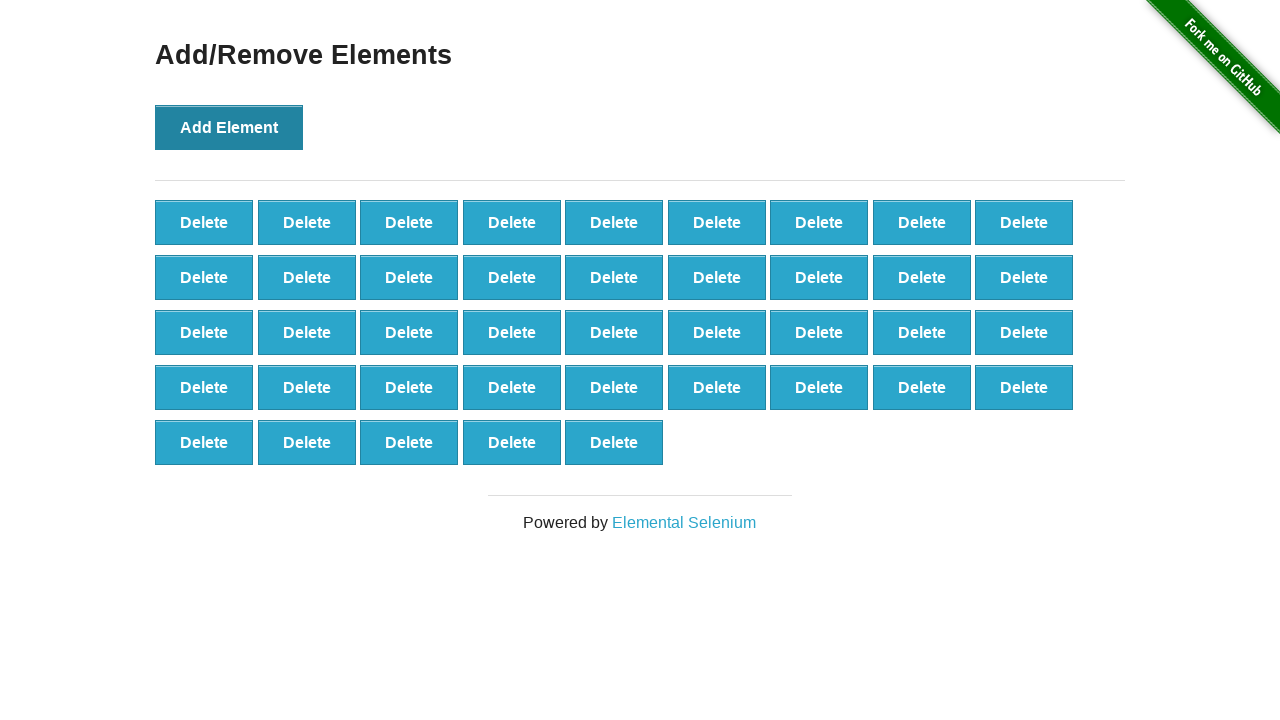

Clicked 'Add Element' button (iteration 42/100) at (229, 127) on button[onclick='addElement()']
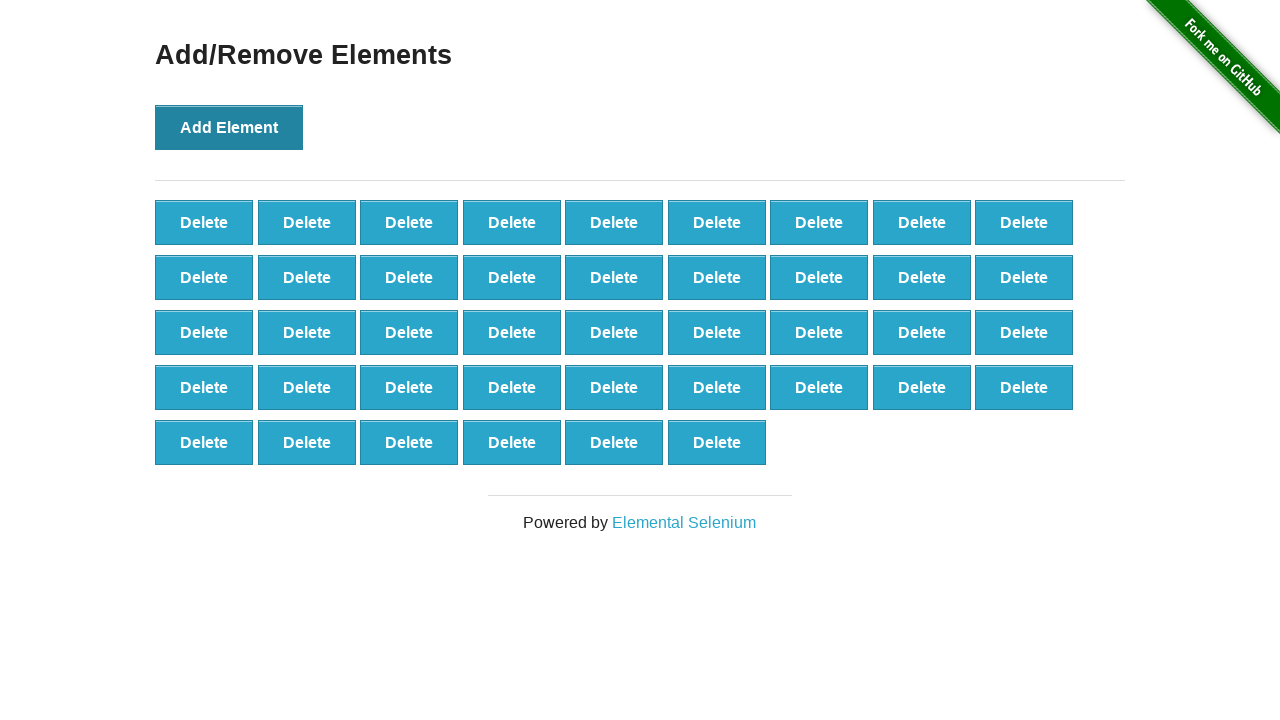

Clicked 'Add Element' button (iteration 43/100) at (229, 127) on button[onclick='addElement()']
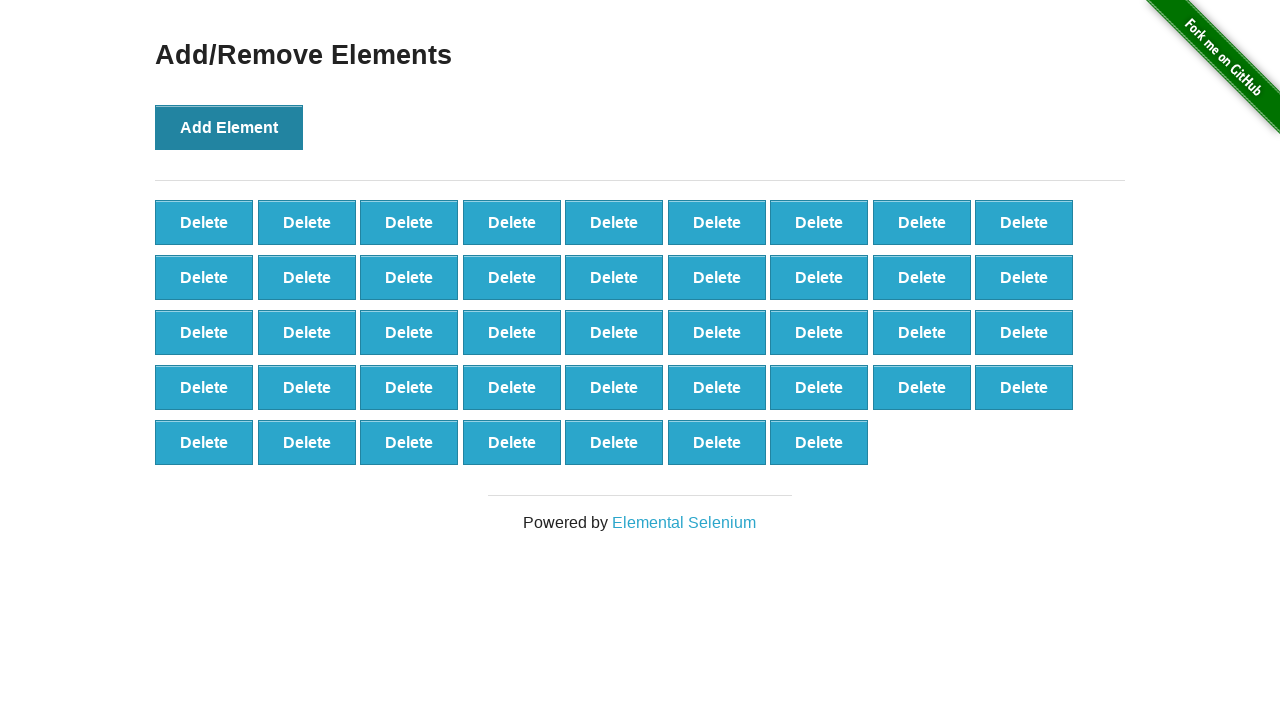

Clicked 'Add Element' button (iteration 44/100) at (229, 127) on button[onclick='addElement()']
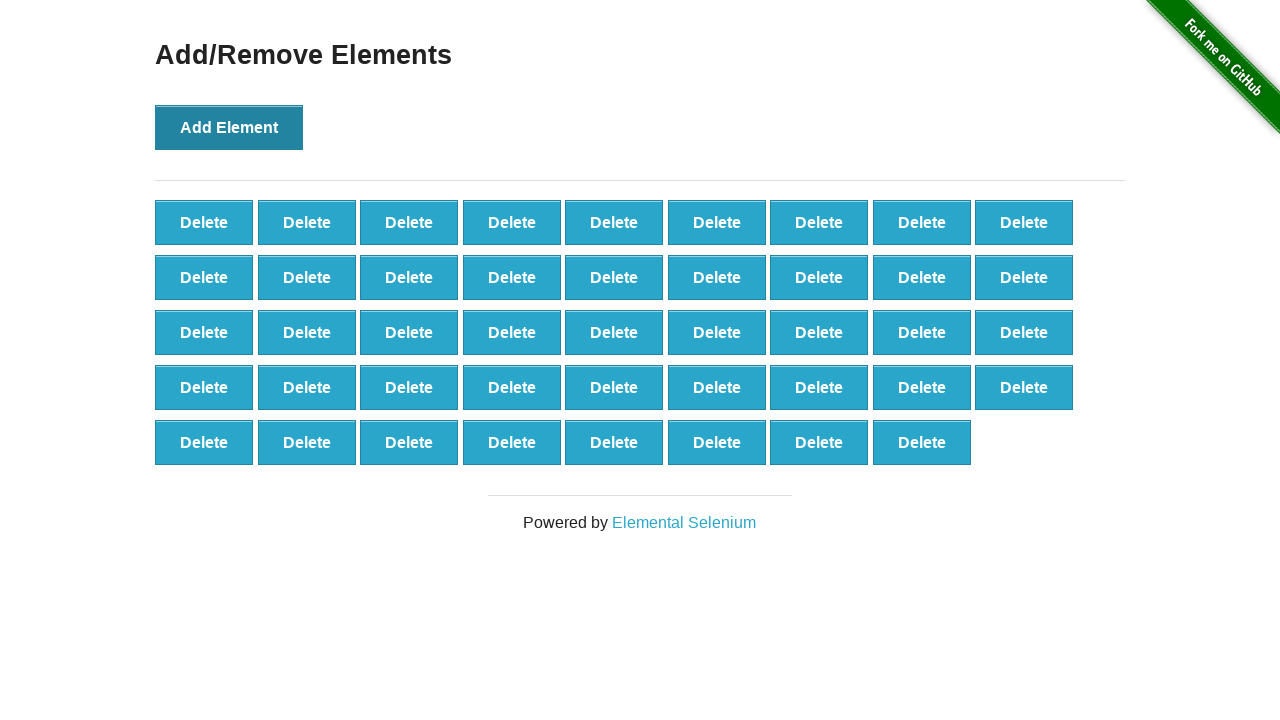

Clicked 'Add Element' button (iteration 45/100) at (229, 127) on button[onclick='addElement()']
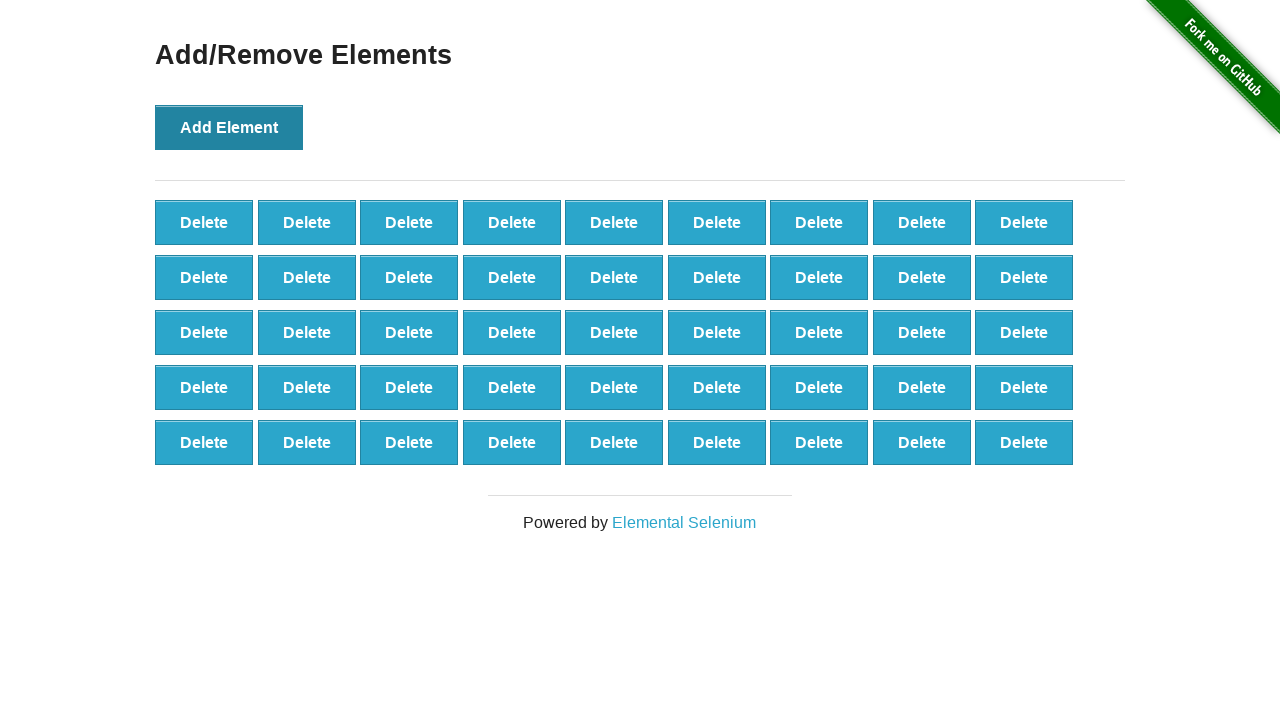

Clicked 'Add Element' button (iteration 46/100) at (229, 127) on button[onclick='addElement()']
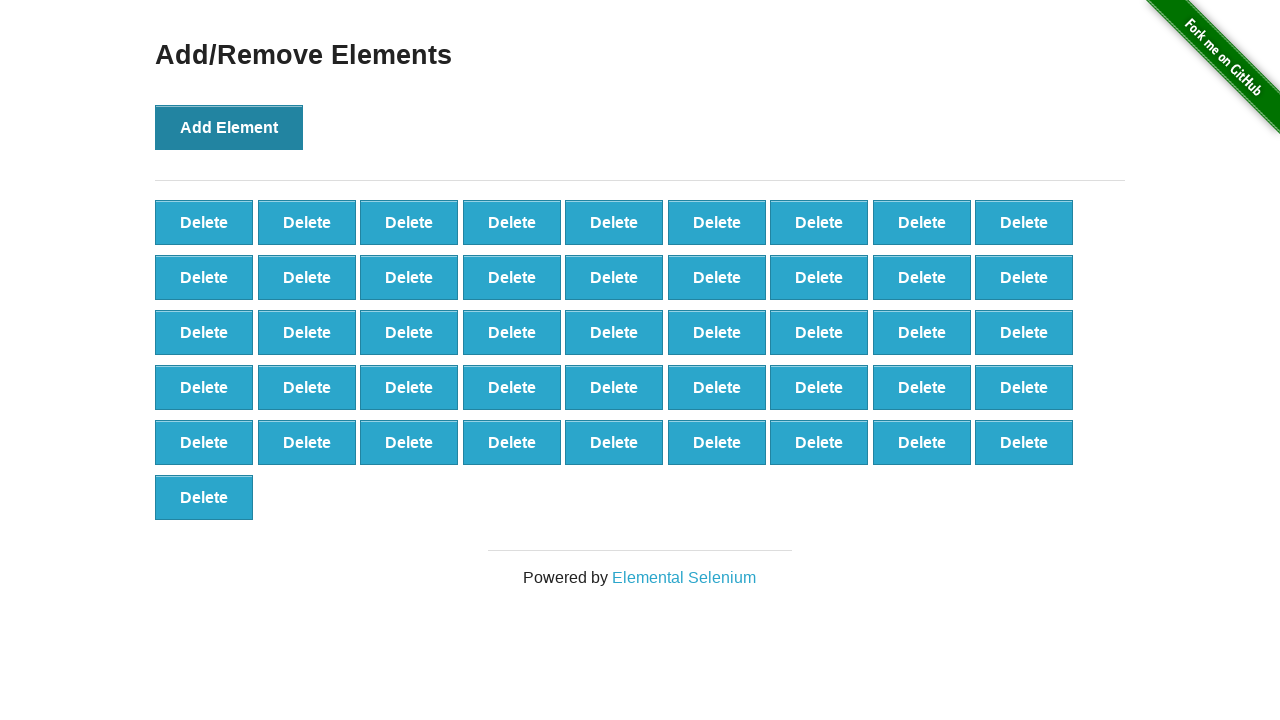

Clicked 'Add Element' button (iteration 47/100) at (229, 127) on button[onclick='addElement()']
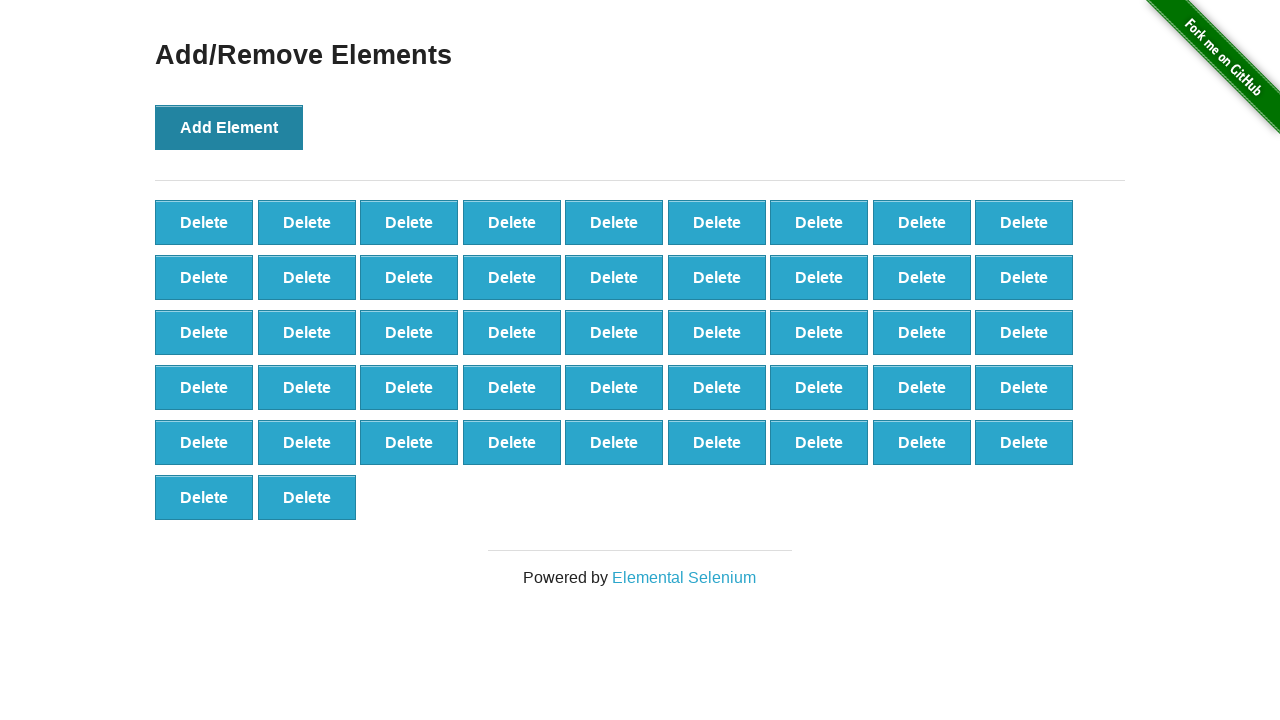

Clicked 'Add Element' button (iteration 48/100) at (229, 127) on button[onclick='addElement()']
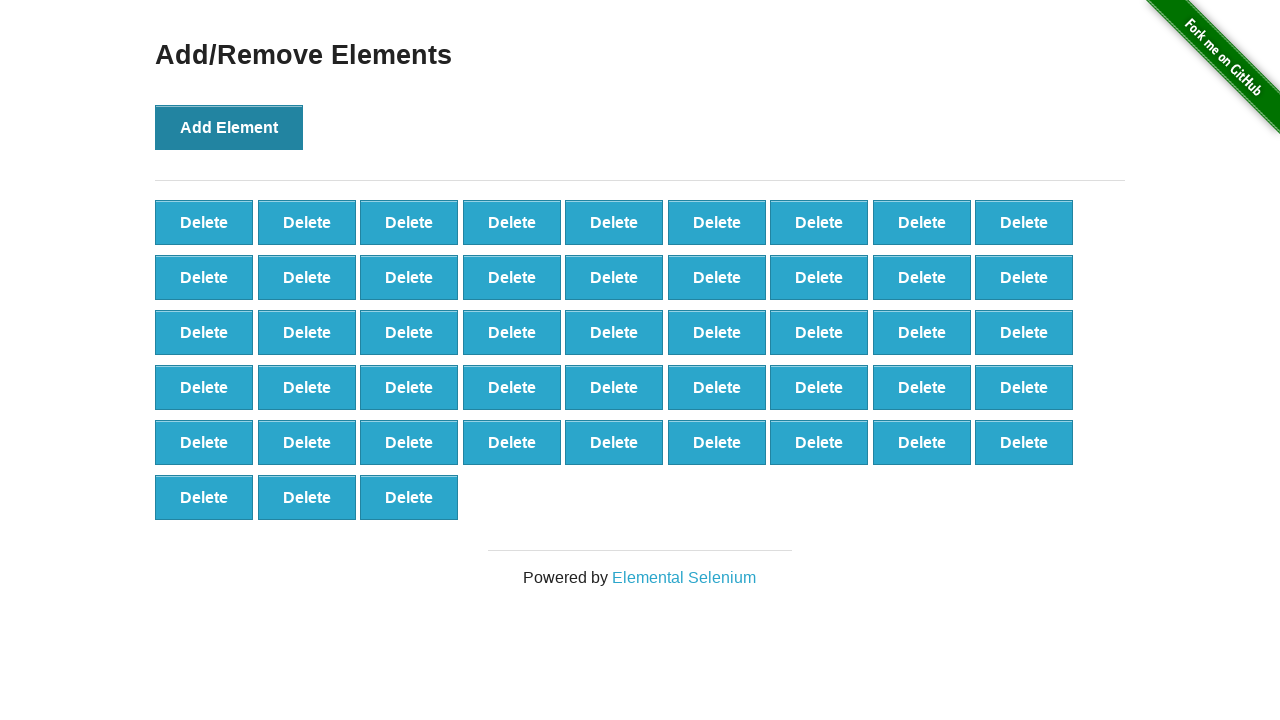

Clicked 'Add Element' button (iteration 49/100) at (229, 127) on button[onclick='addElement()']
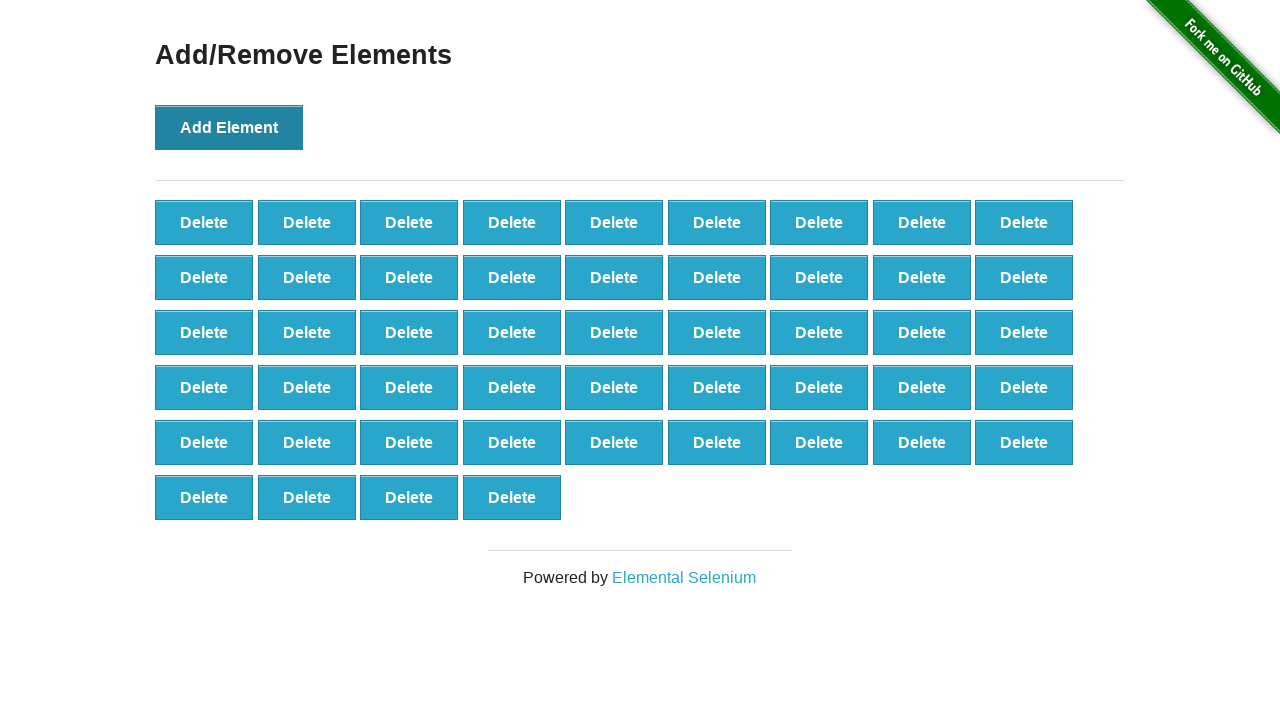

Clicked 'Add Element' button (iteration 50/100) at (229, 127) on button[onclick='addElement()']
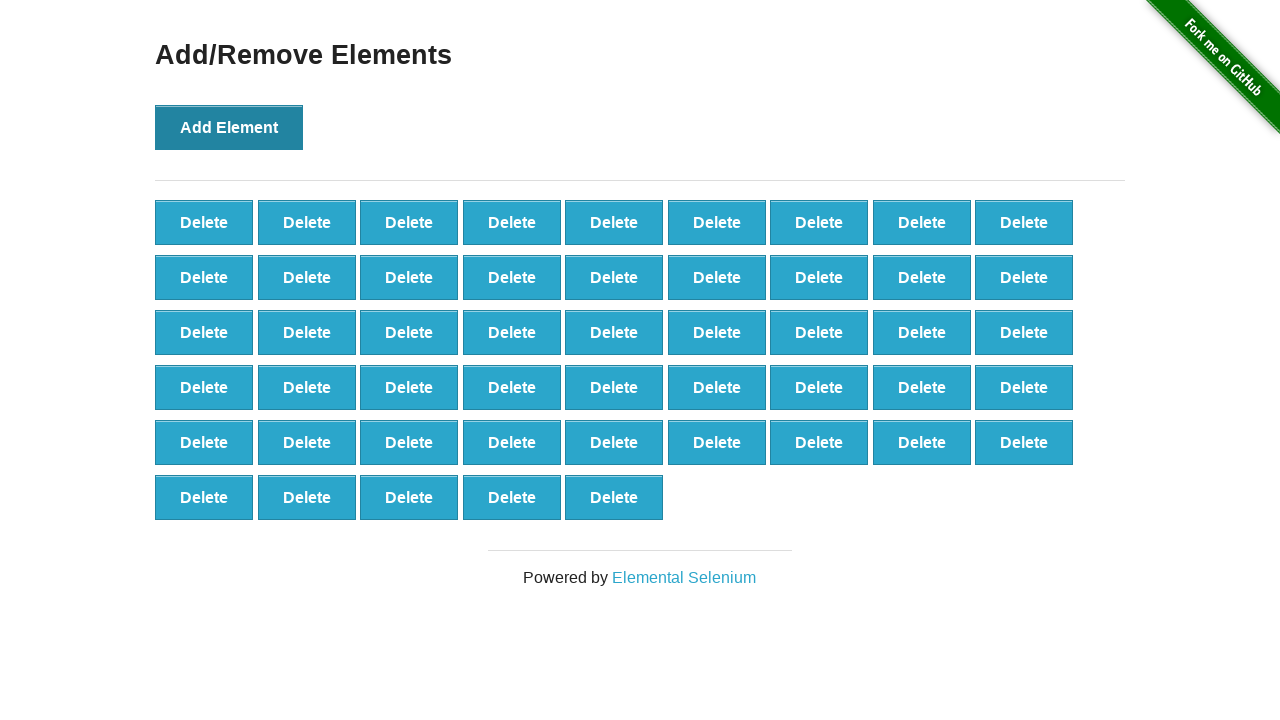

Clicked 'Add Element' button (iteration 51/100) at (229, 127) on button[onclick='addElement()']
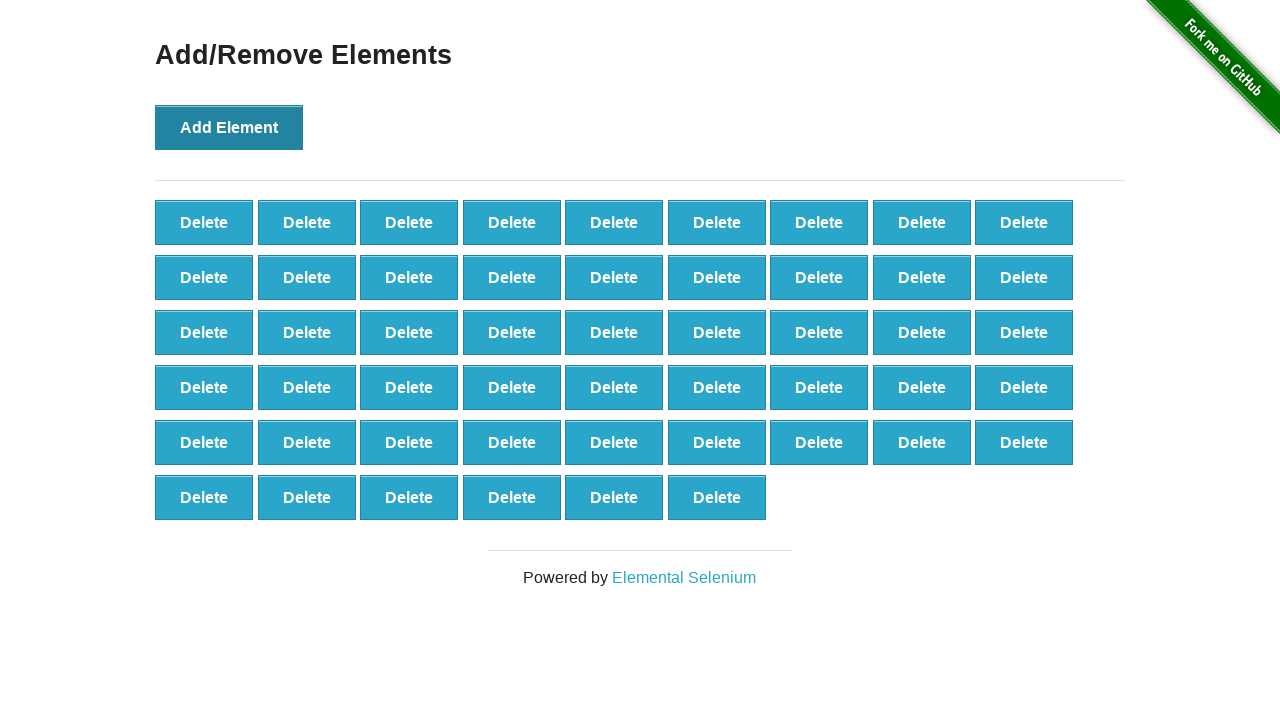

Clicked 'Add Element' button (iteration 52/100) at (229, 127) on button[onclick='addElement()']
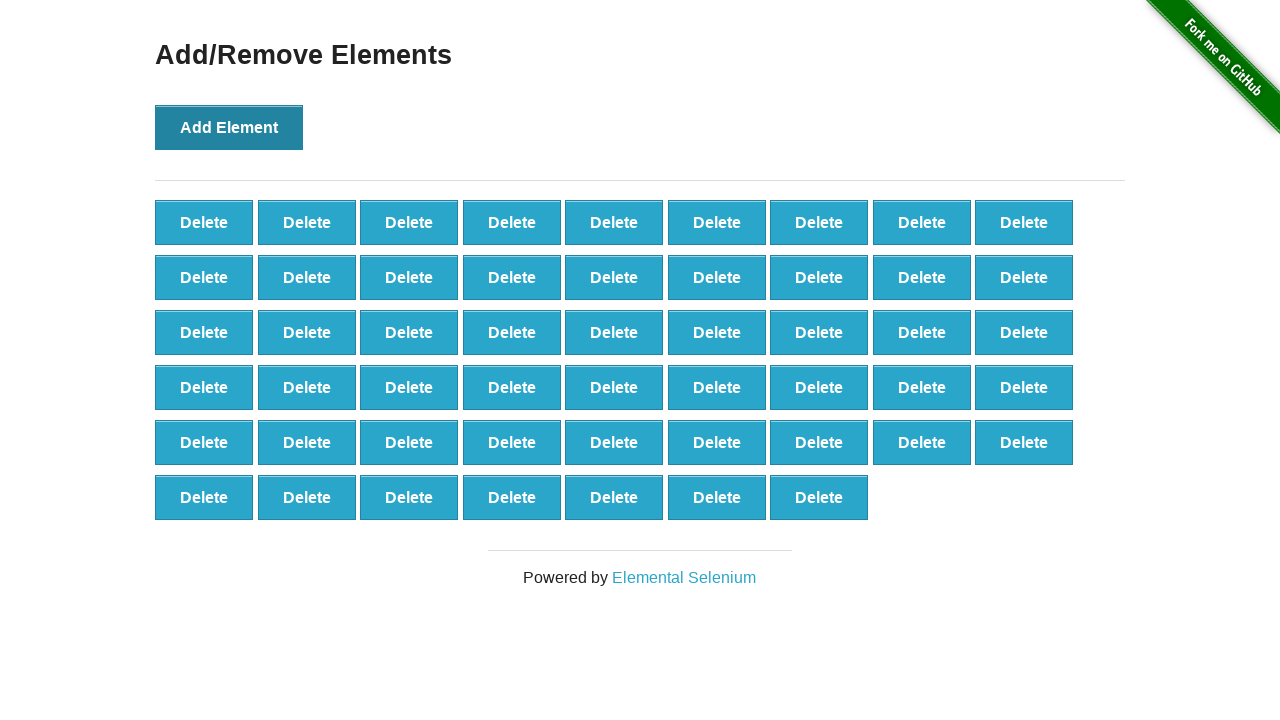

Clicked 'Add Element' button (iteration 53/100) at (229, 127) on button[onclick='addElement()']
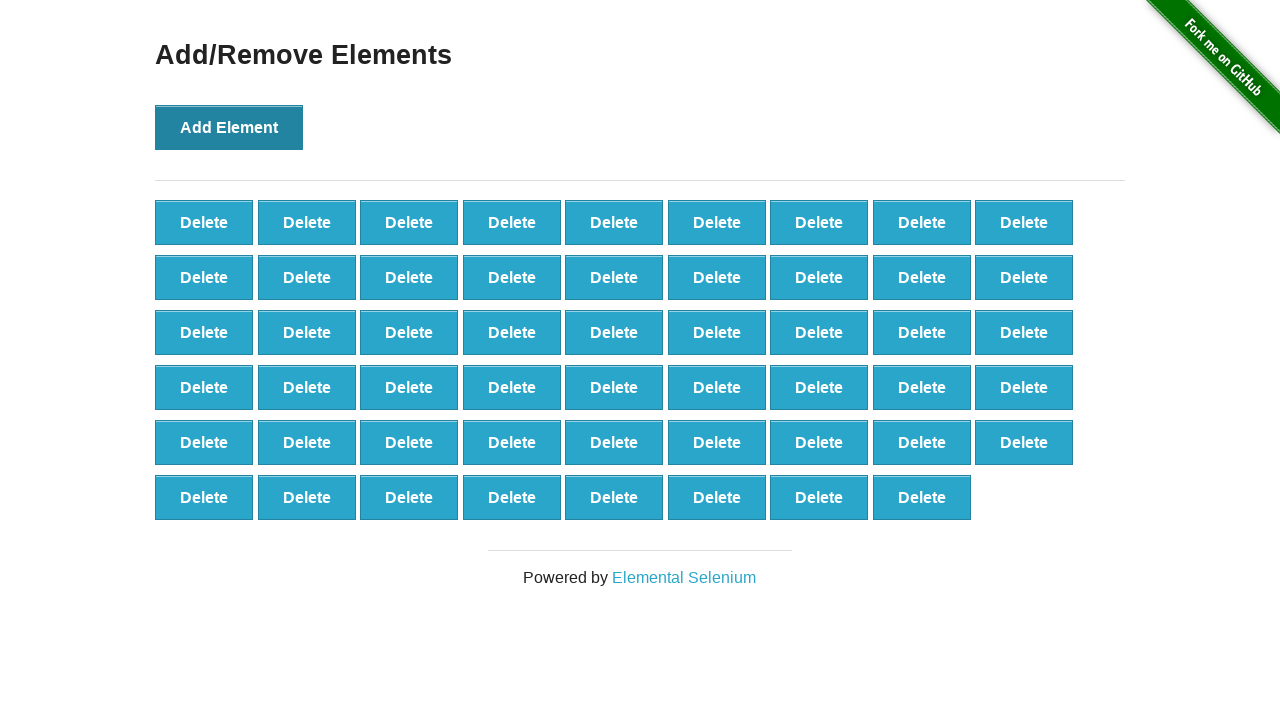

Clicked 'Add Element' button (iteration 54/100) at (229, 127) on button[onclick='addElement()']
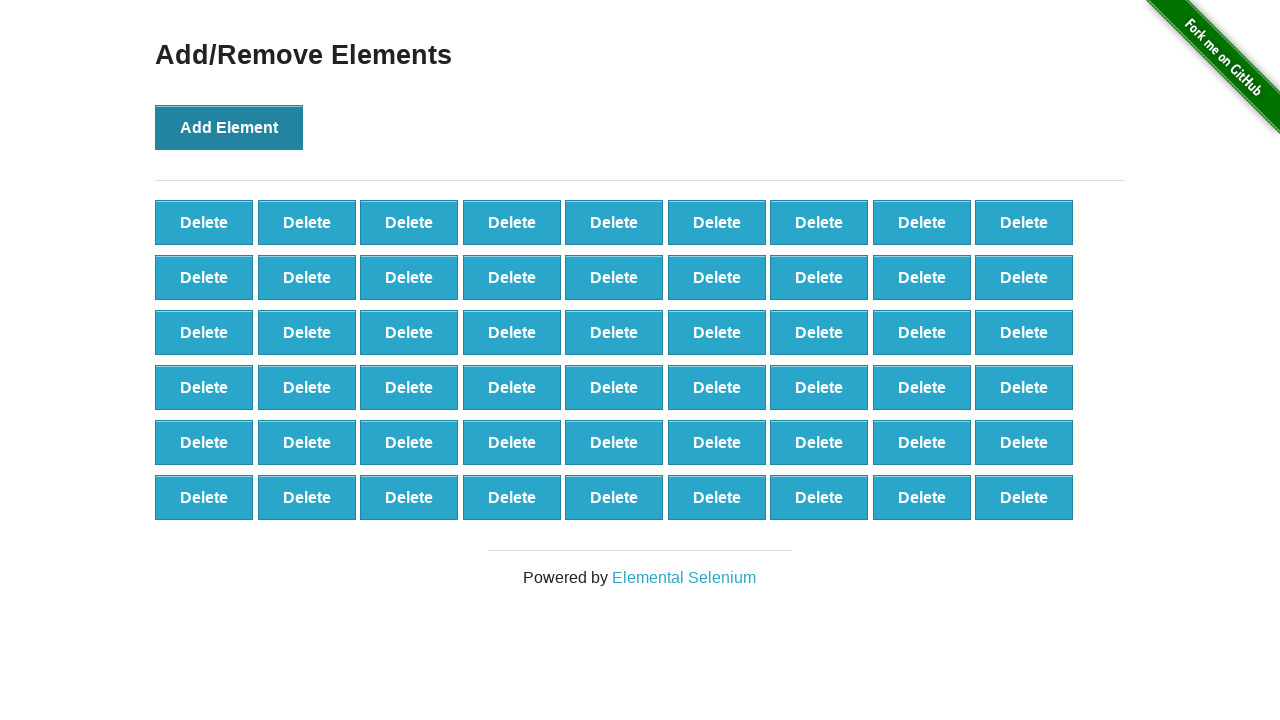

Clicked 'Add Element' button (iteration 55/100) at (229, 127) on button[onclick='addElement()']
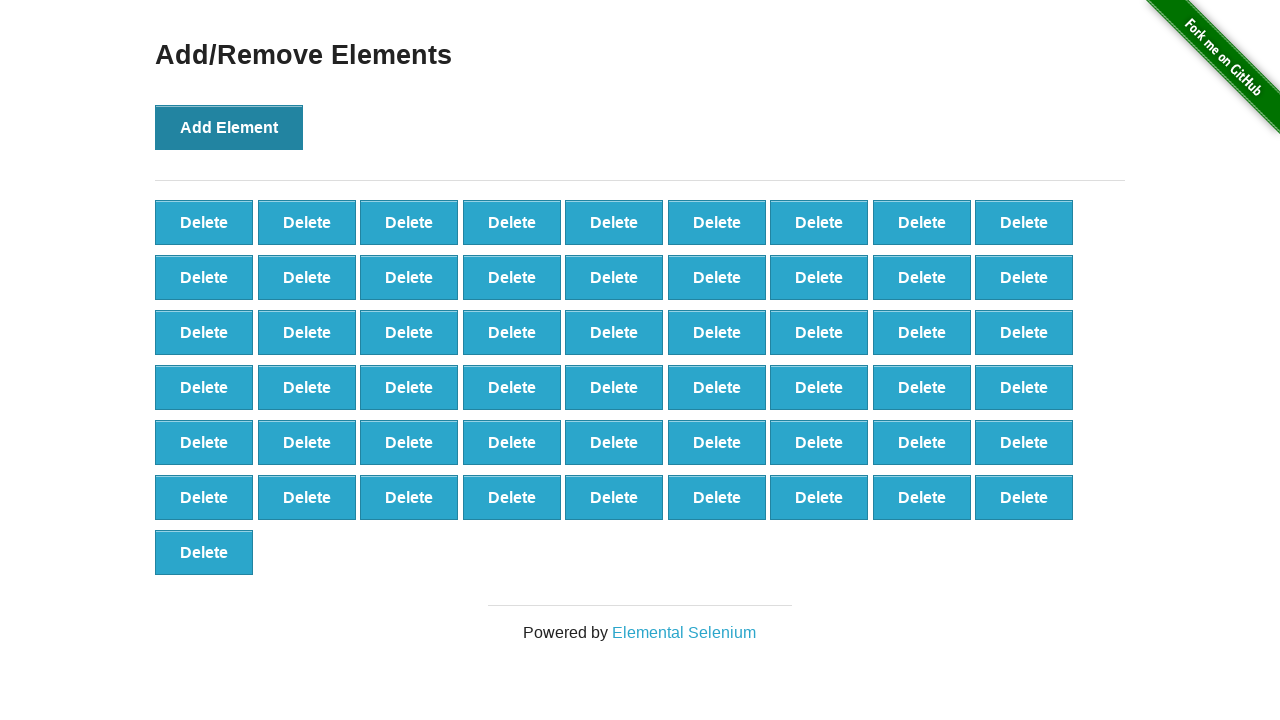

Clicked 'Add Element' button (iteration 56/100) at (229, 127) on button[onclick='addElement()']
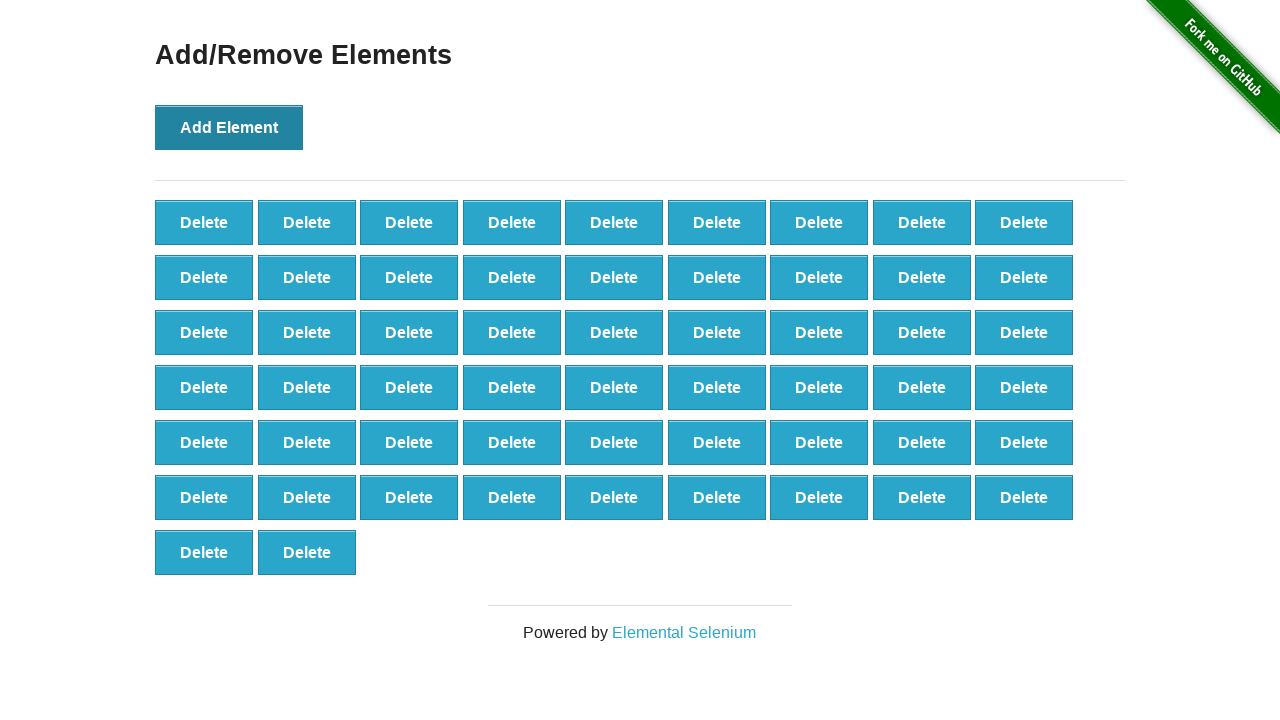

Clicked 'Add Element' button (iteration 57/100) at (229, 127) on button[onclick='addElement()']
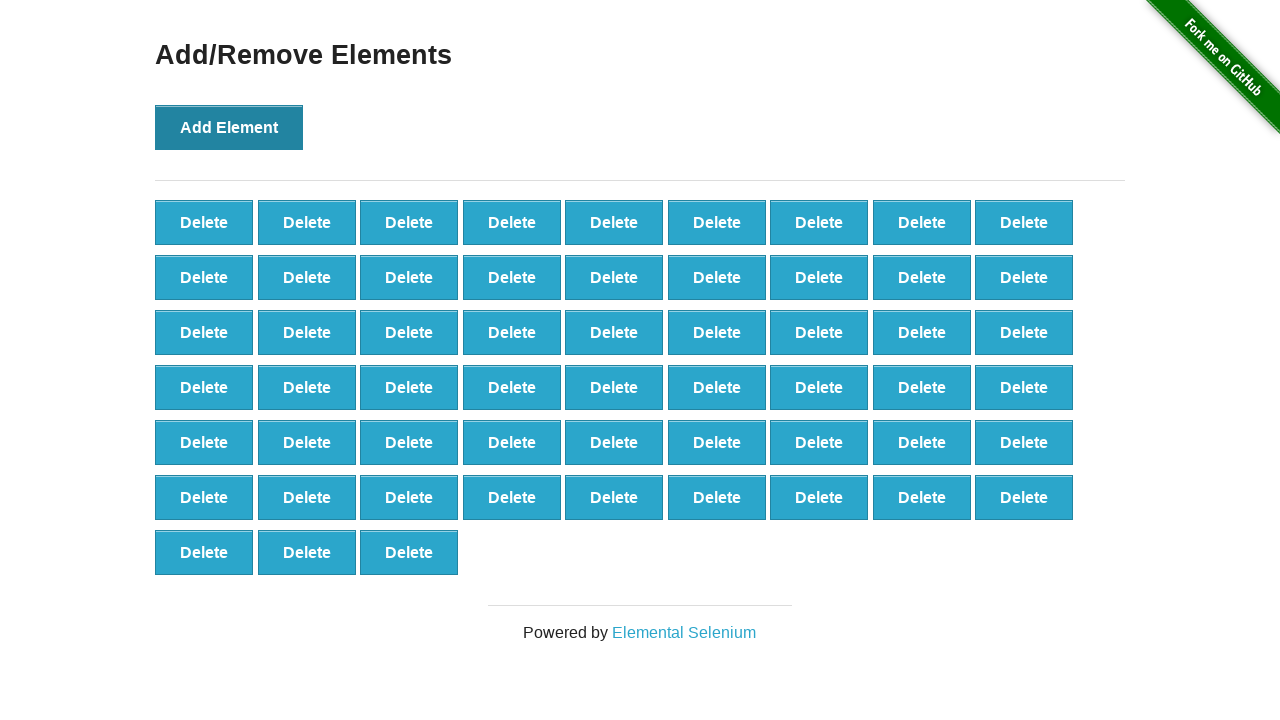

Clicked 'Add Element' button (iteration 58/100) at (229, 127) on button[onclick='addElement()']
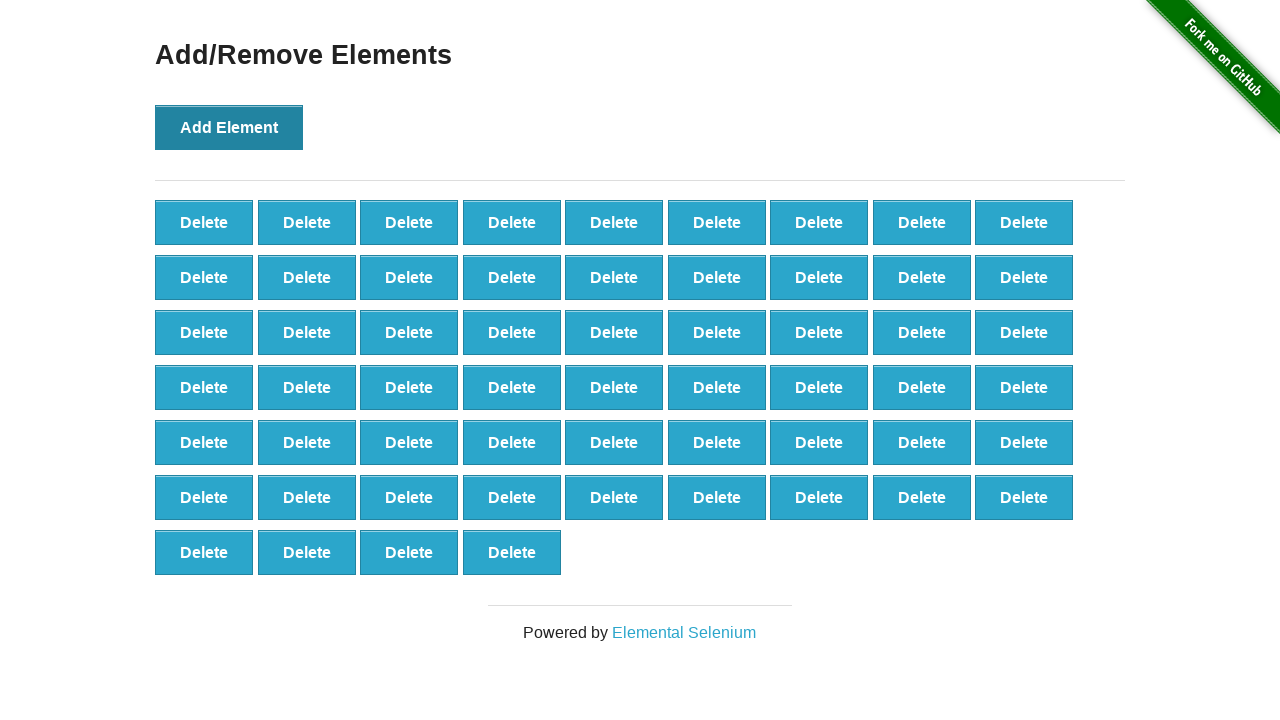

Clicked 'Add Element' button (iteration 59/100) at (229, 127) on button[onclick='addElement()']
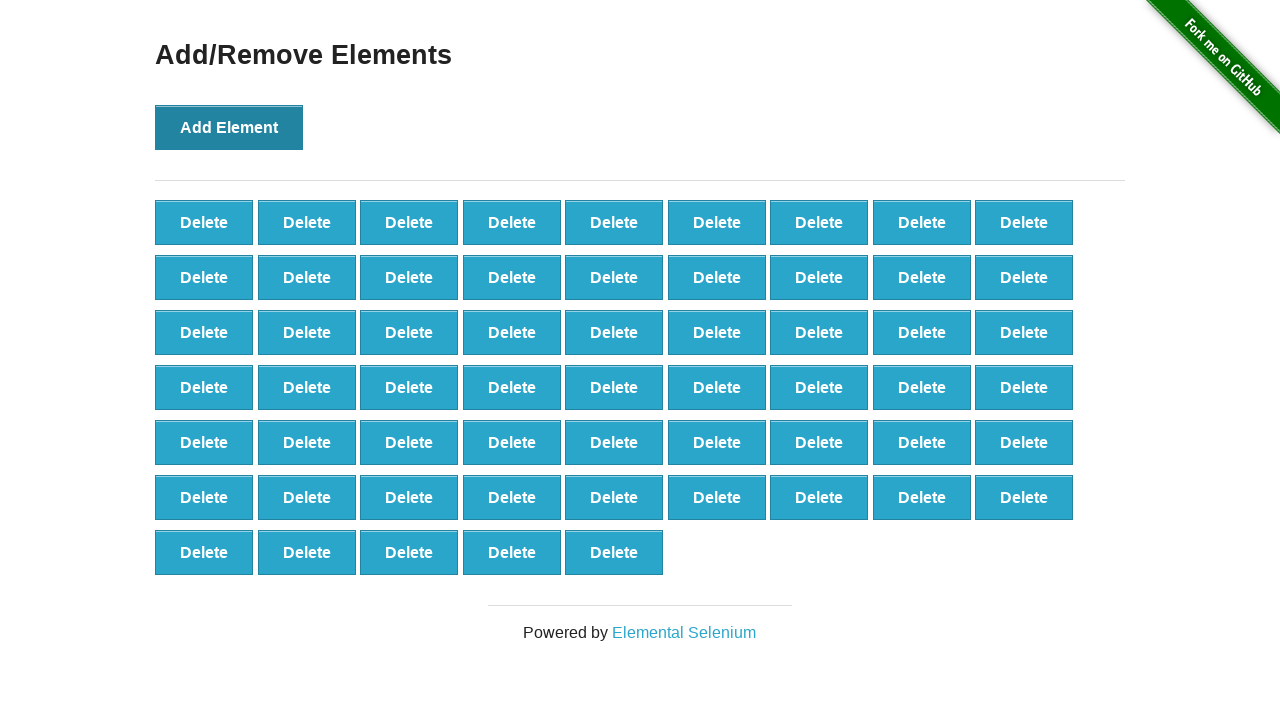

Clicked 'Add Element' button (iteration 60/100) at (229, 127) on button[onclick='addElement()']
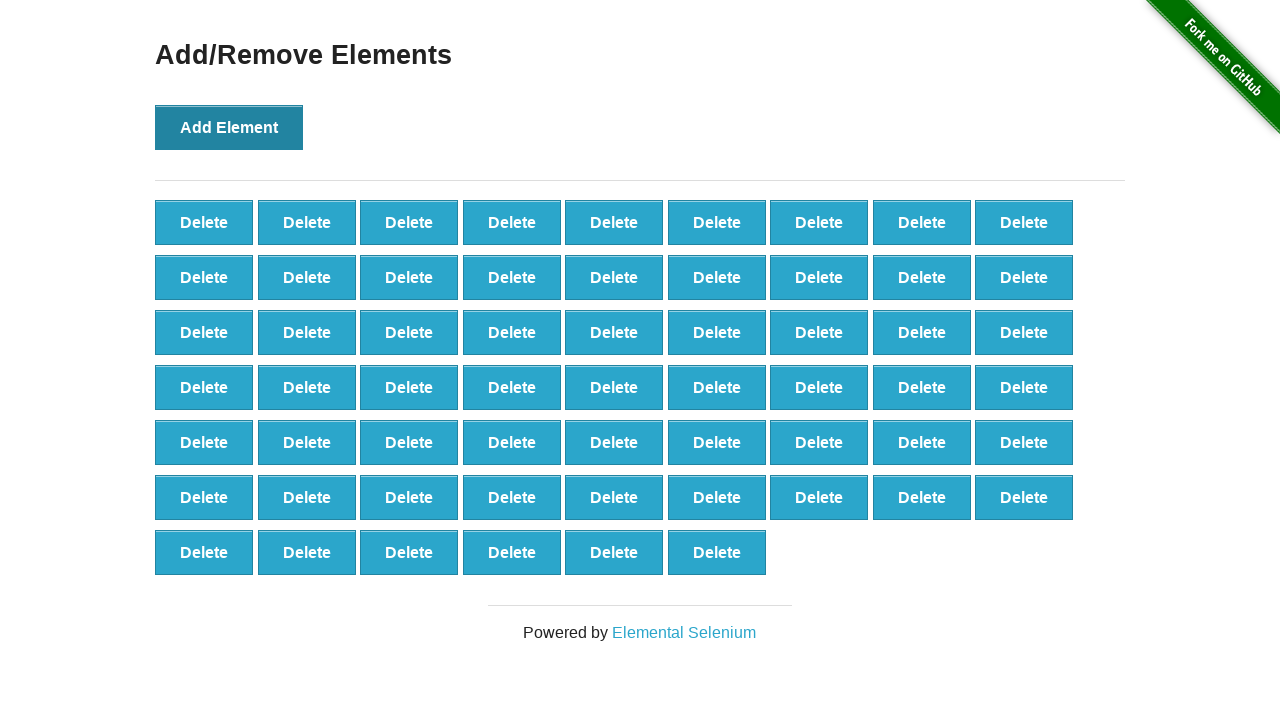

Clicked 'Add Element' button (iteration 61/100) at (229, 127) on button[onclick='addElement()']
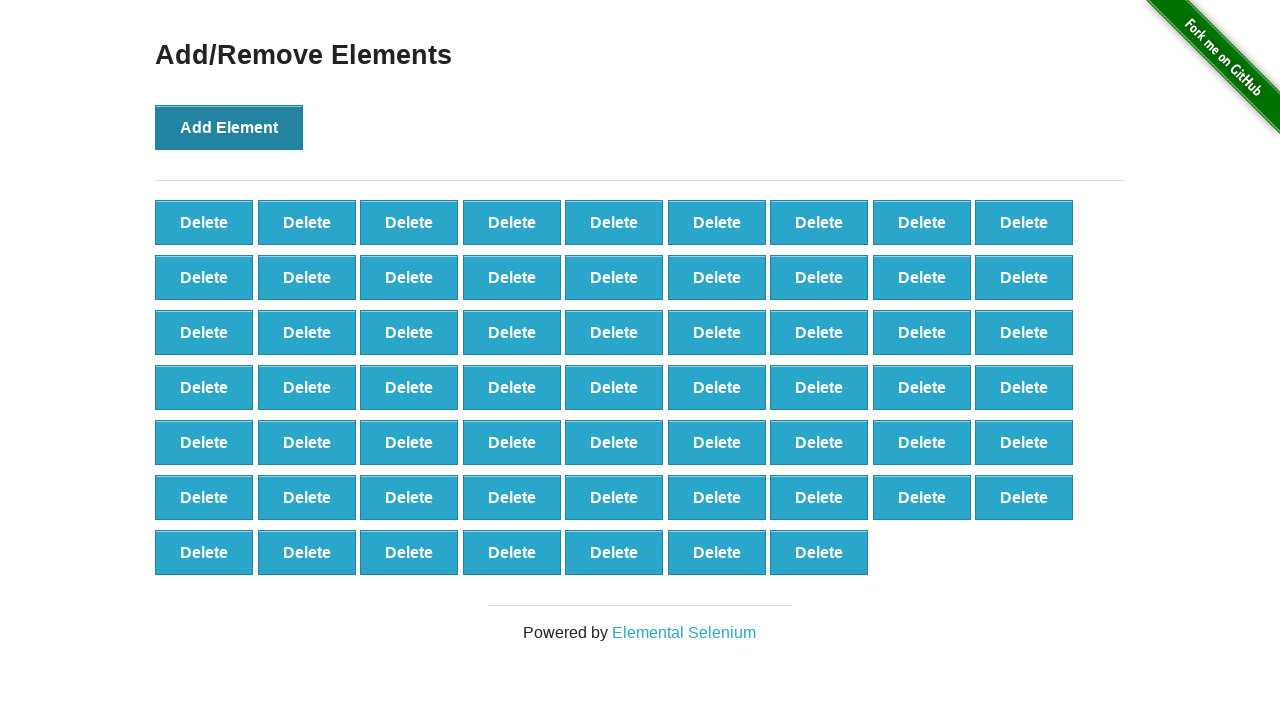

Clicked 'Add Element' button (iteration 62/100) at (229, 127) on button[onclick='addElement()']
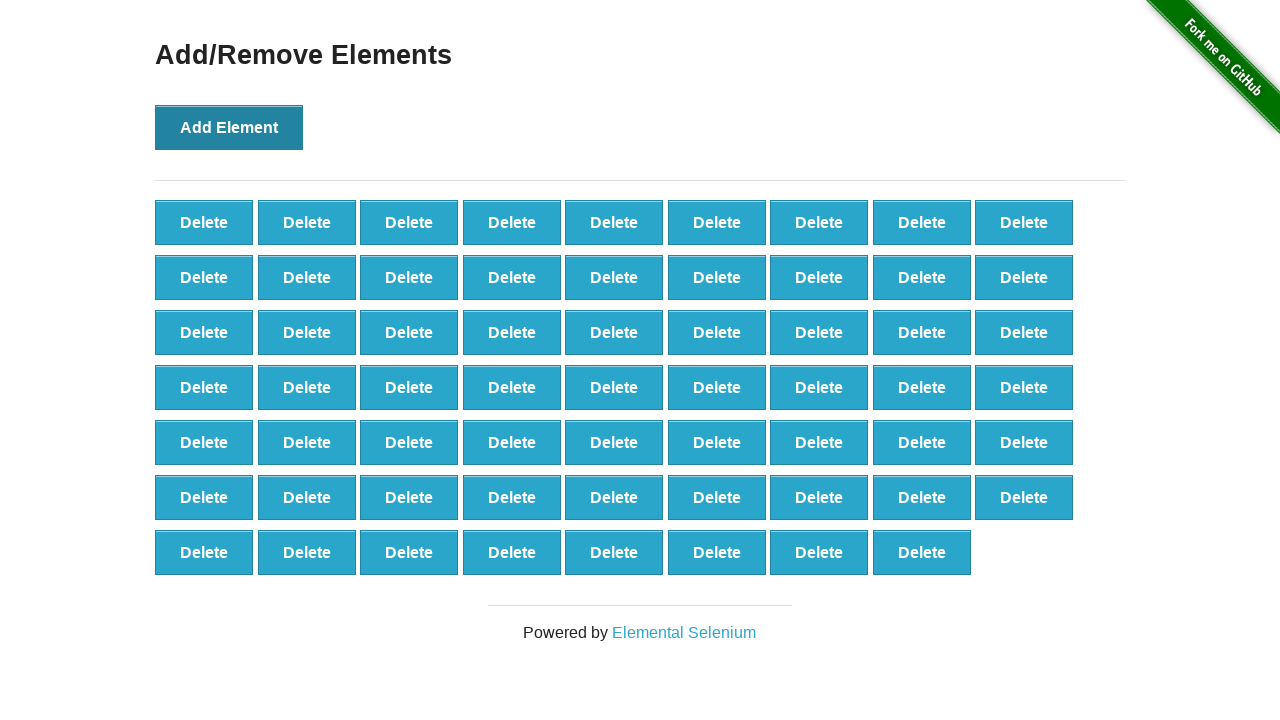

Clicked 'Add Element' button (iteration 63/100) at (229, 127) on button[onclick='addElement()']
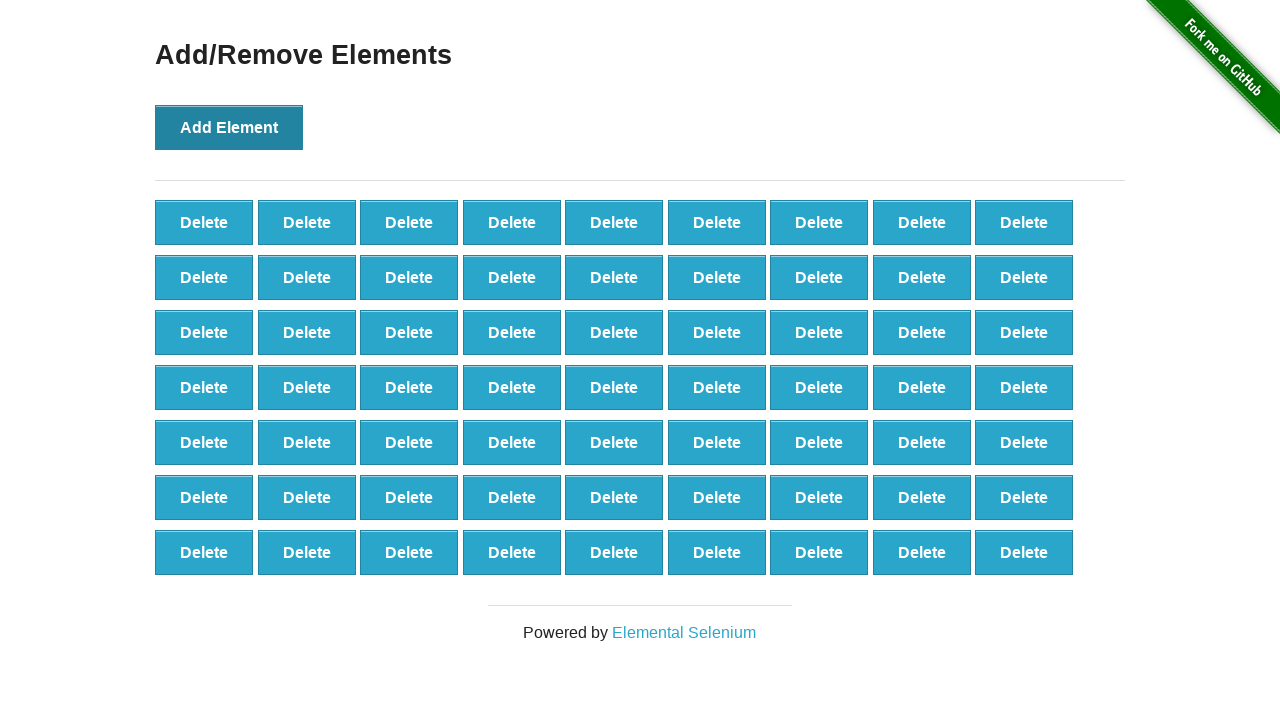

Clicked 'Add Element' button (iteration 64/100) at (229, 127) on button[onclick='addElement()']
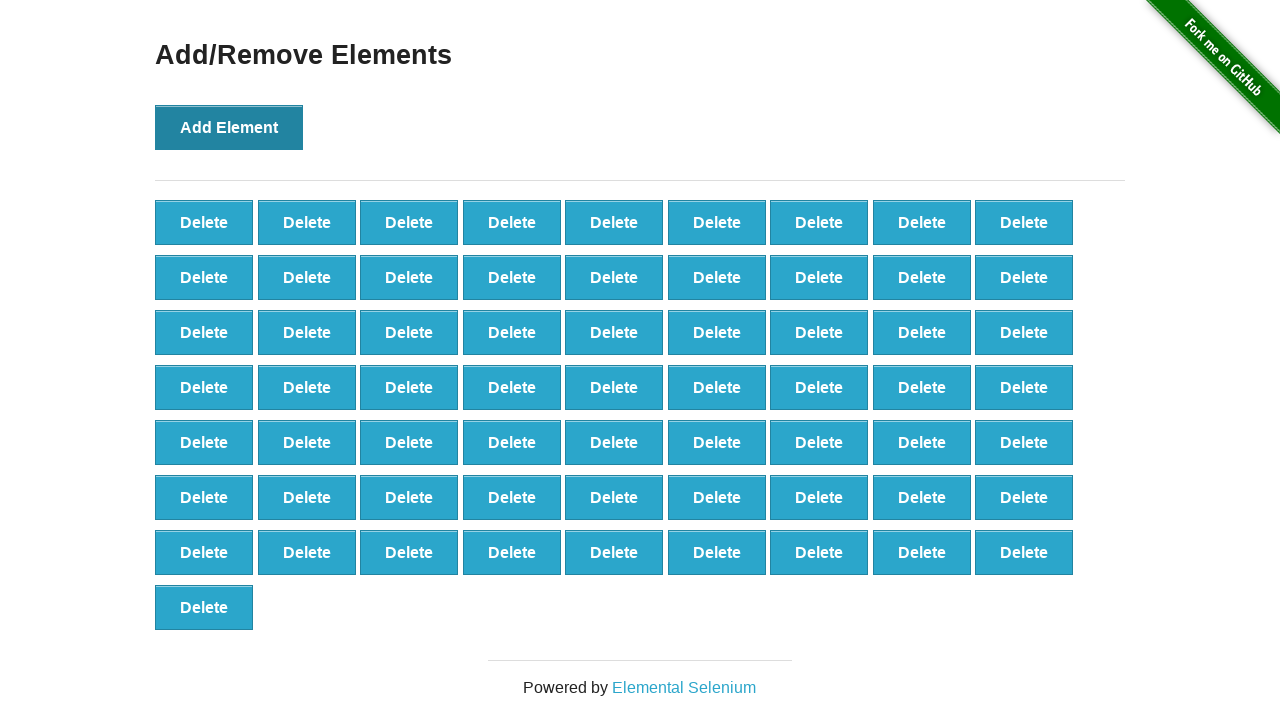

Clicked 'Add Element' button (iteration 65/100) at (229, 127) on button[onclick='addElement()']
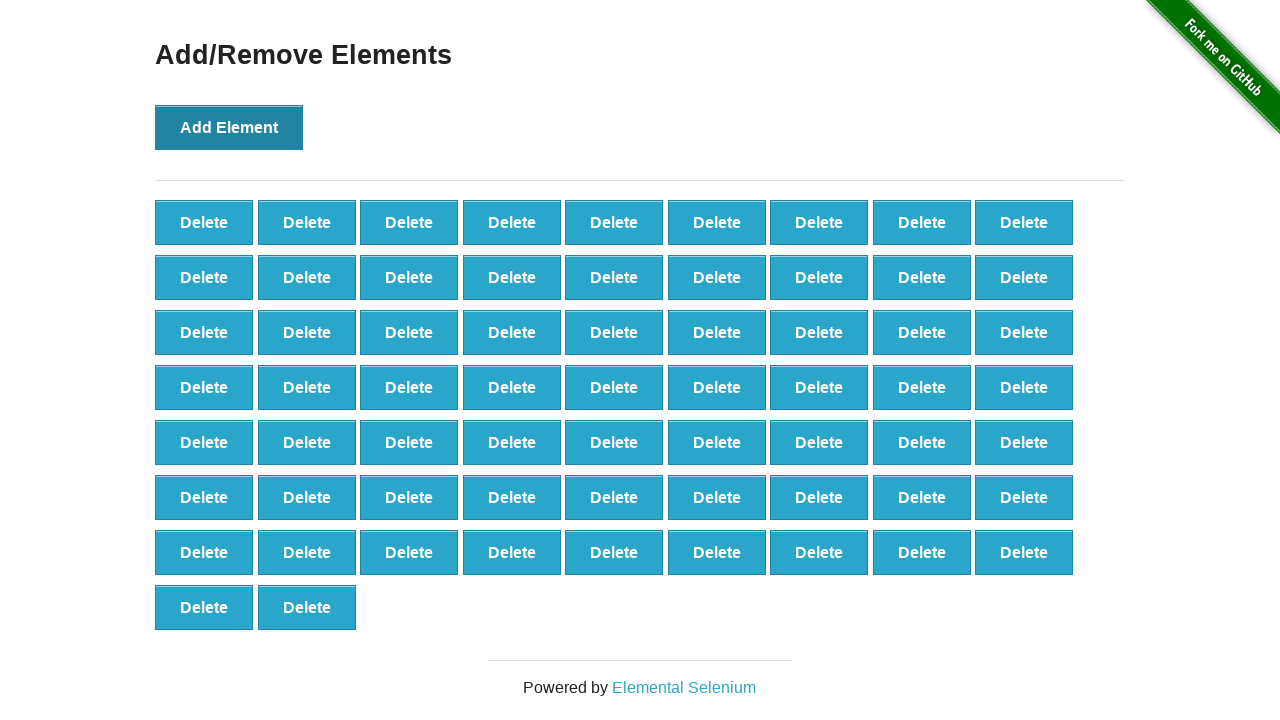

Clicked 'Add Element' button (iteration 66/100) at (229, 127) on button[onclick='addElement()']
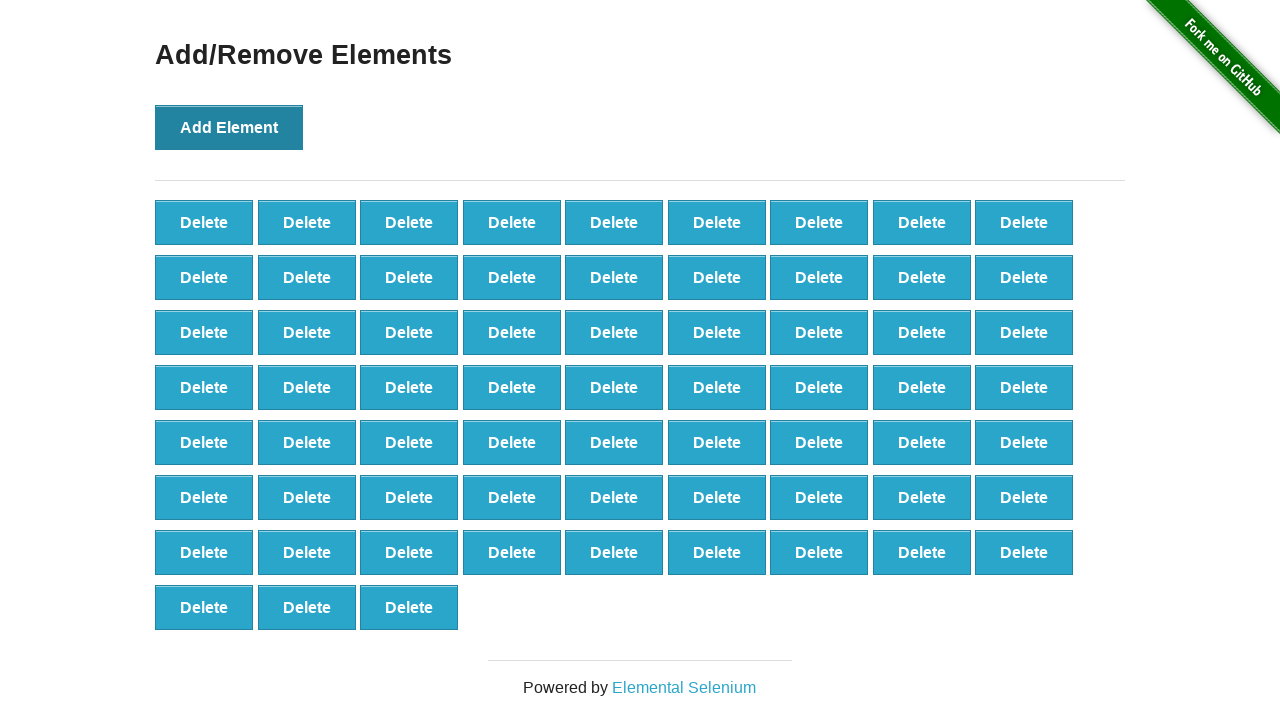

Clicked 'Add Element' button (iteration 67/100) at (229, 127) on button[onclick='addElement()']
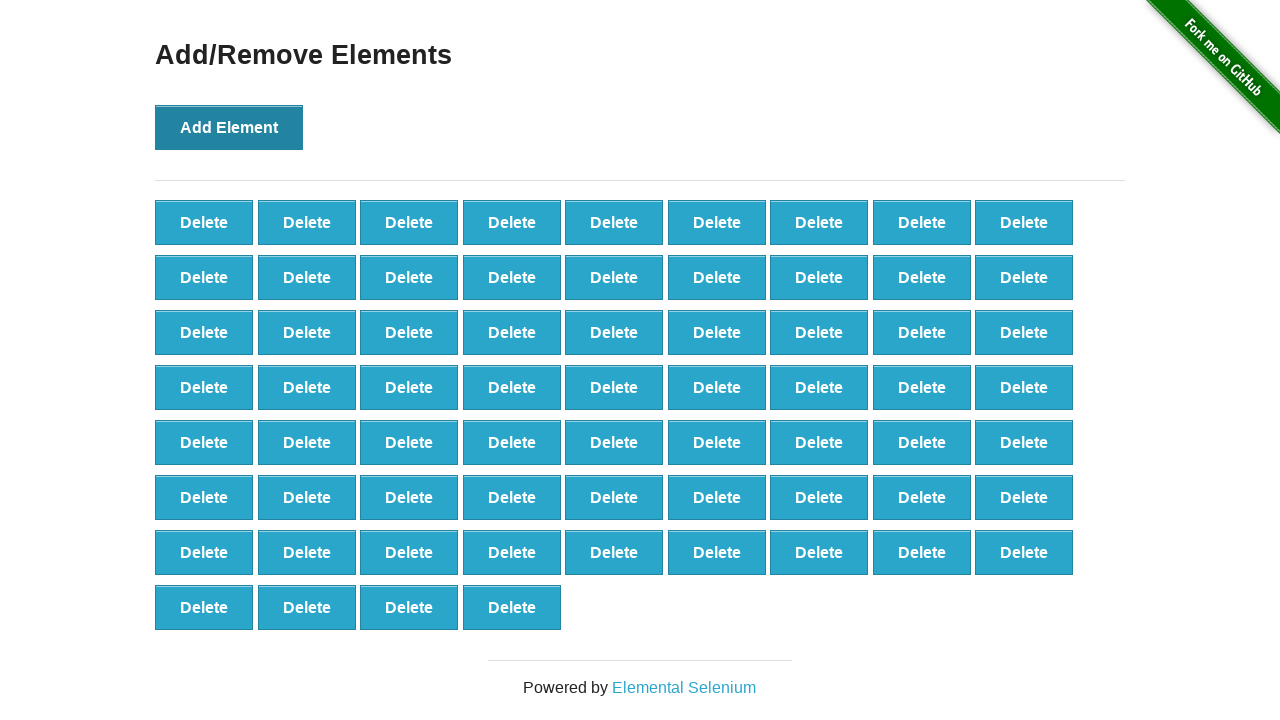

Clicked 'Add Element' button (iteration 68/100) at (229, 127) on button[onclick='addElement()']
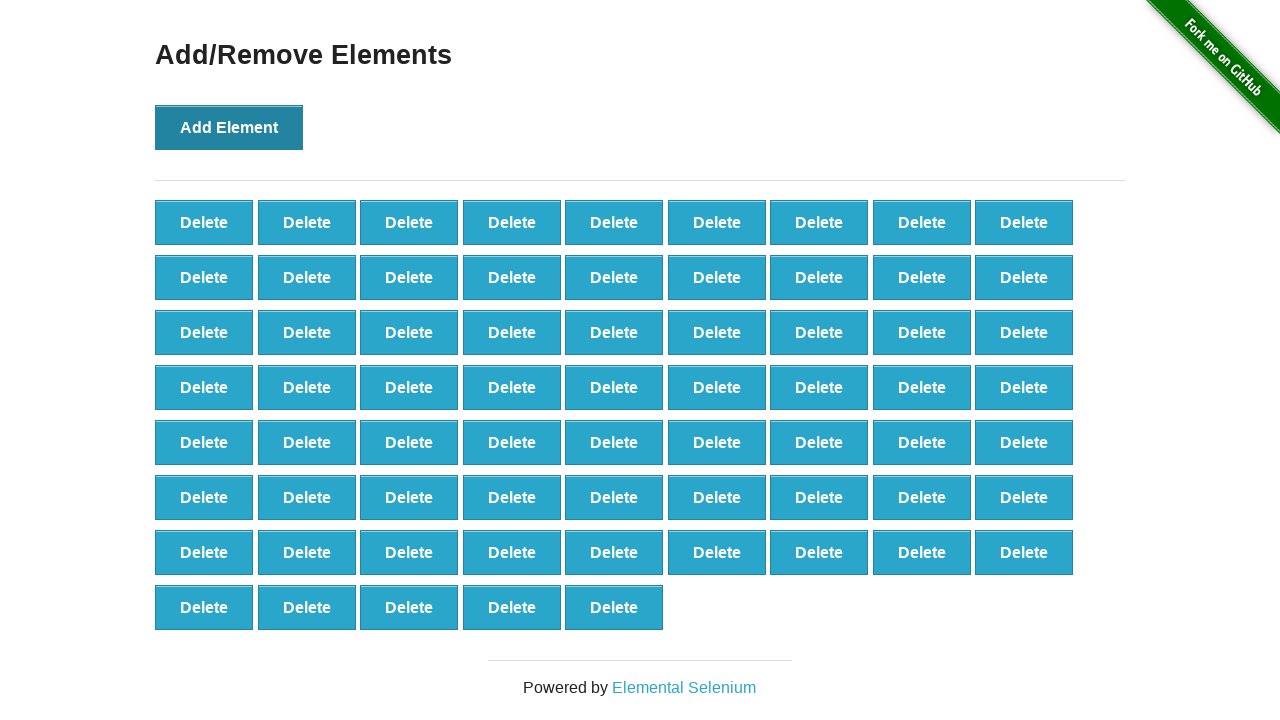

Clicked 'Add Element' button (iteration 69/100) at (229, 127) on button[onclick='addElement()']
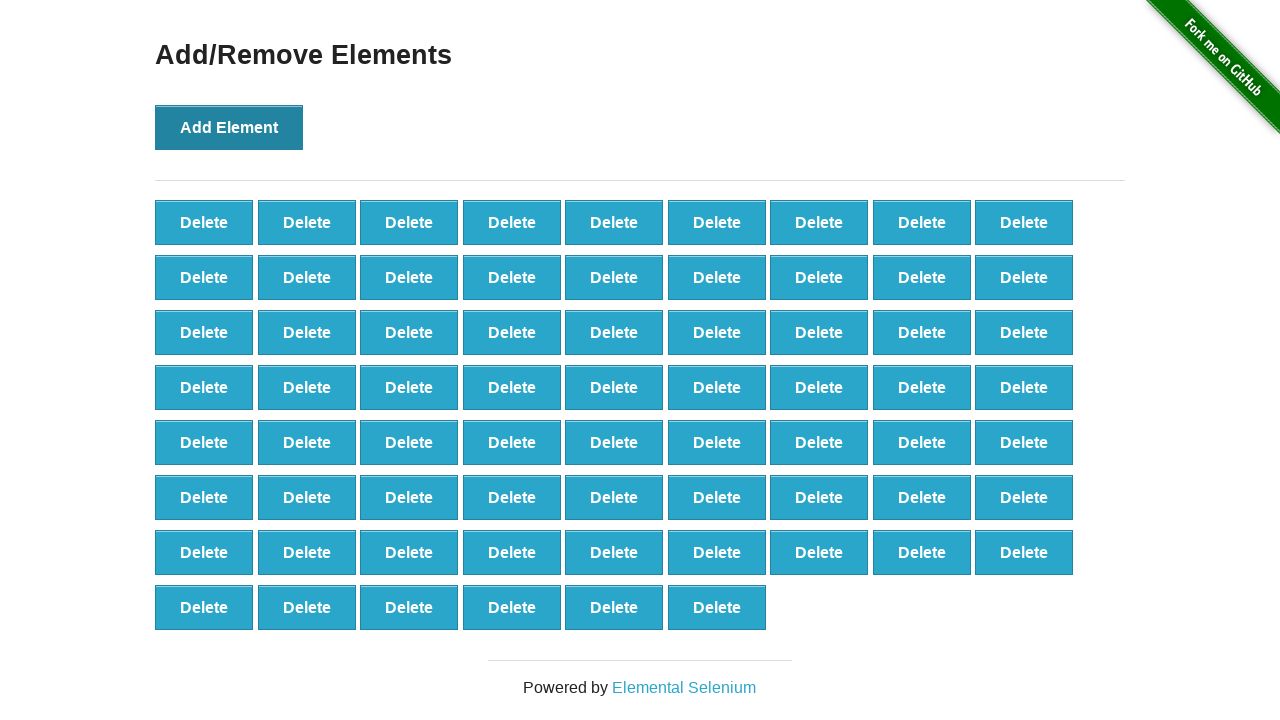

Clicked 'Add Element' button (iteration 70/100) at (229, 127) on button[onclick='addElement()']
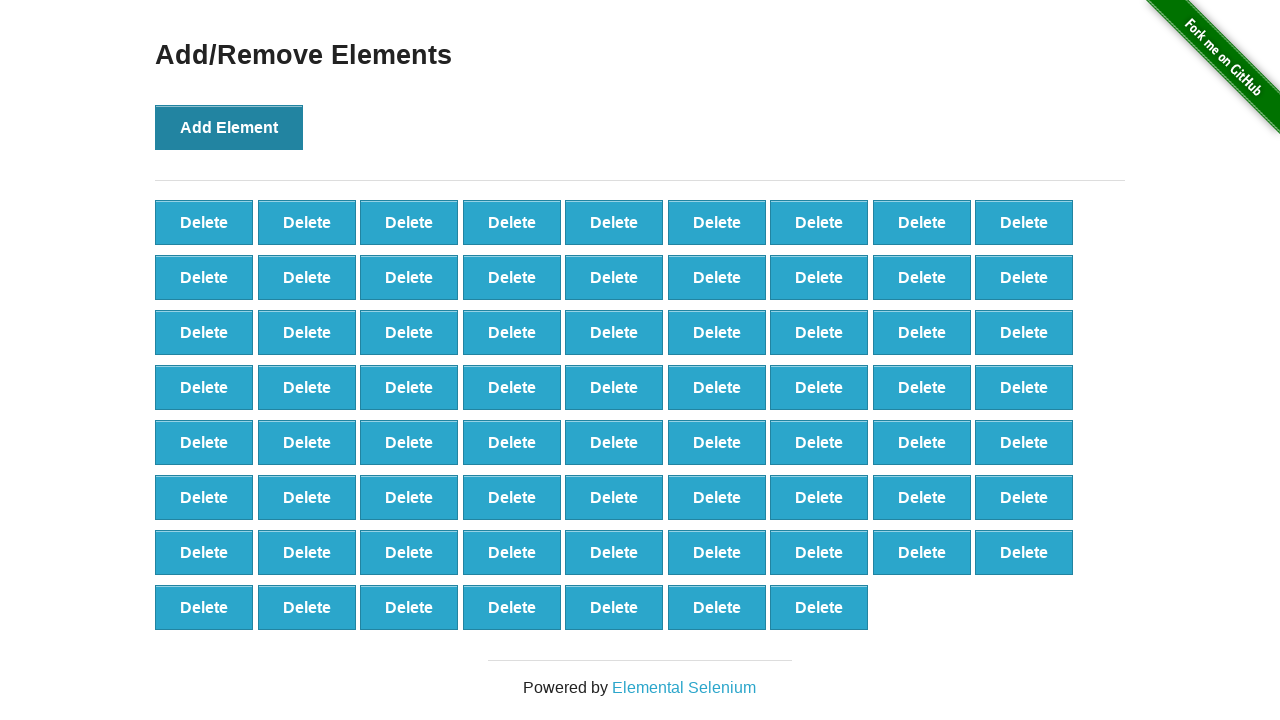

Clicked 'Add Element' button (iteration 71/100) at (229, 127) on button[onclick='addElement()']
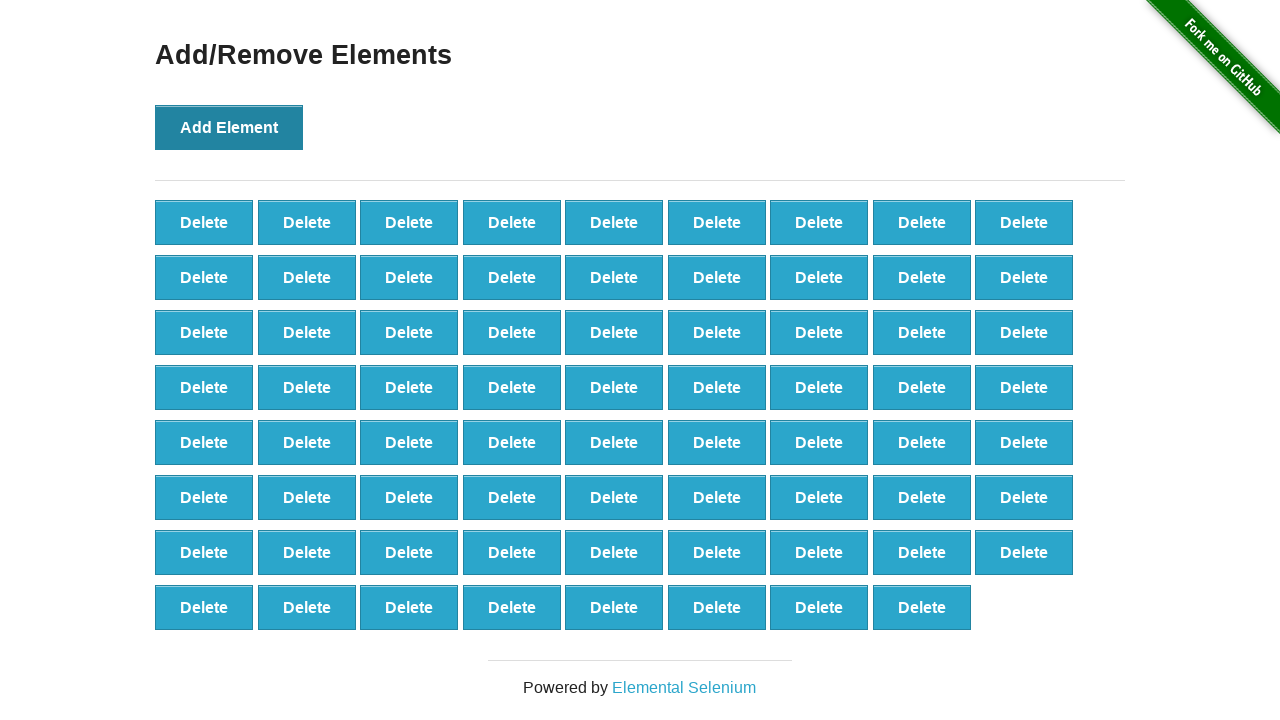

Clicked 'Add Element' button (iteration 72/100) at (229, 127) on button[onclick='addElement()']
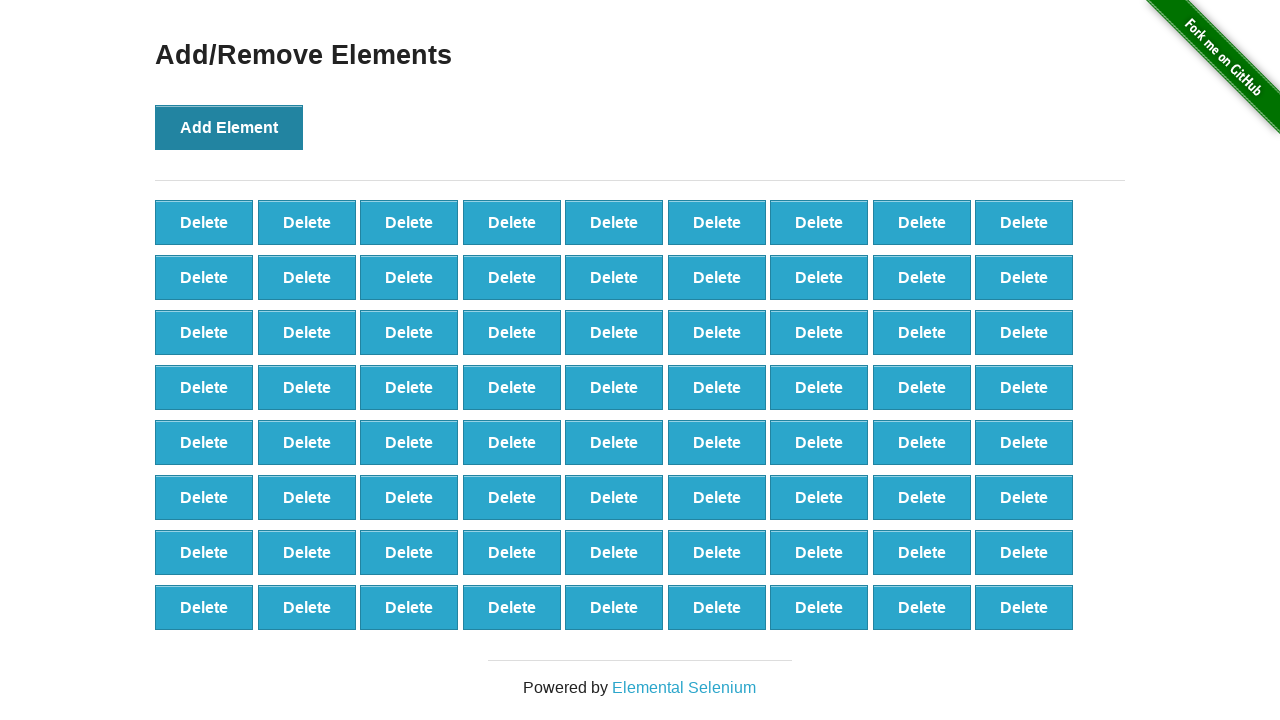

Clicked 'Add Element' button (iteration 73/100) at (229, 127) on button[onclick='addElement()']
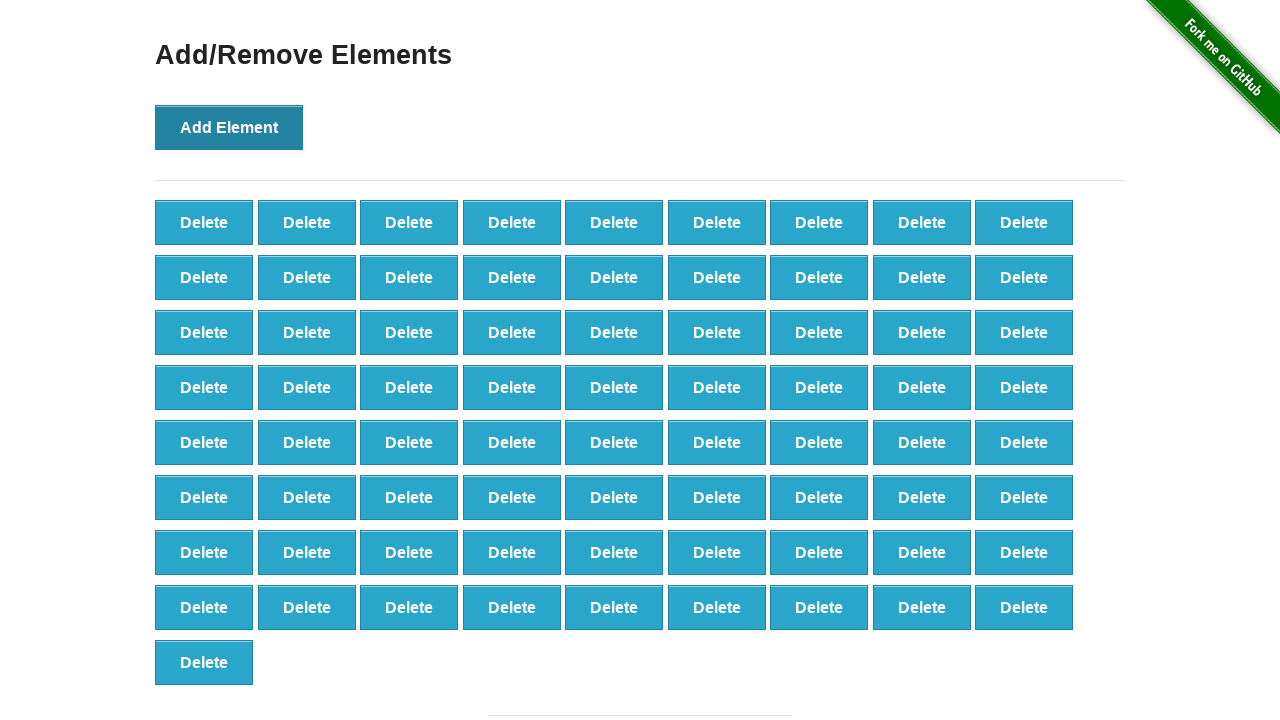

Clicked 'Add Element' button (iteration 74/100) at (229, 127) on button[onclick='addElement()']
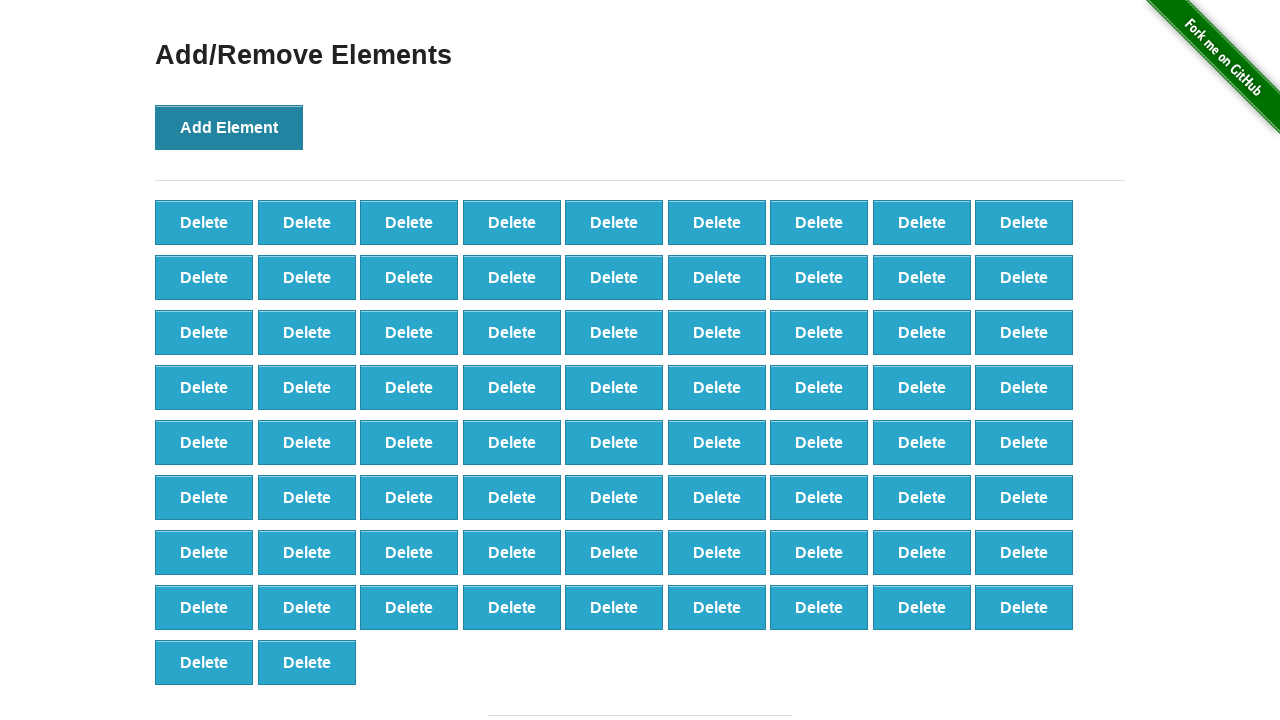

Clicked 'Add Element' button (iteration 75/100) at (229, 127) on button[onclick='addElement()']
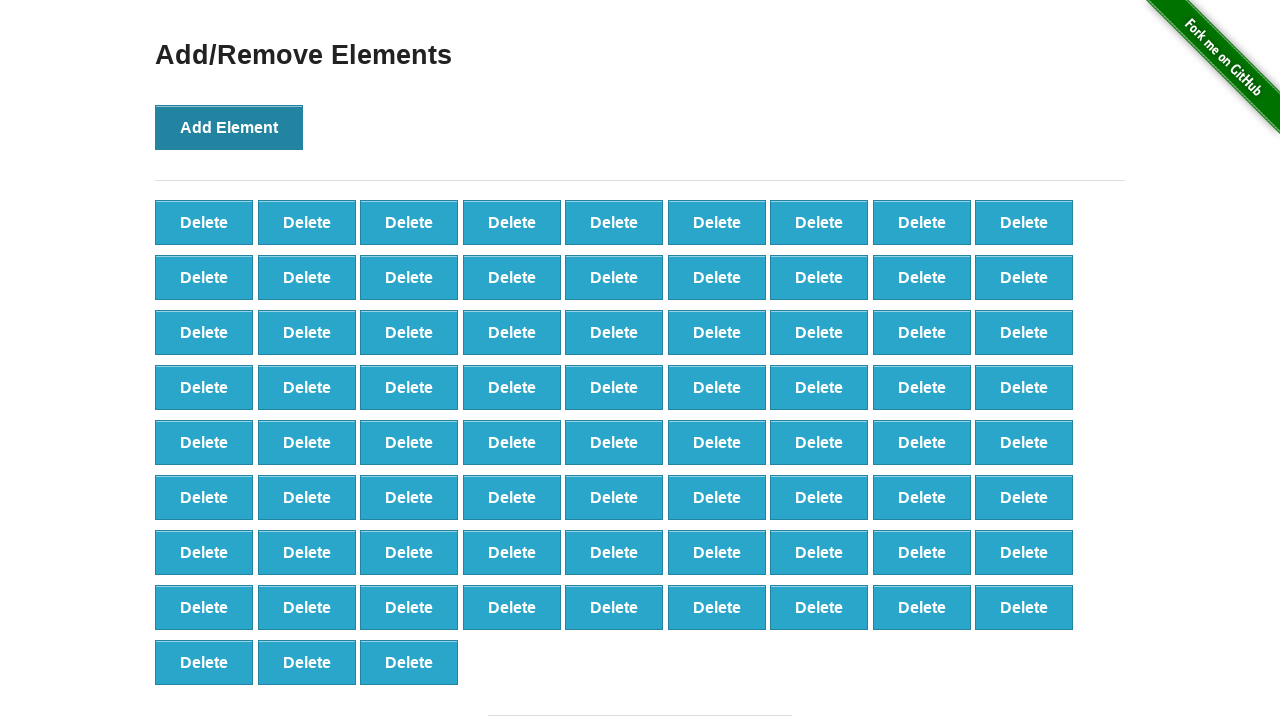

Clicked 'Add Element' button (iteration 76/100) at (229, 127) on button[onclick='addElement()']
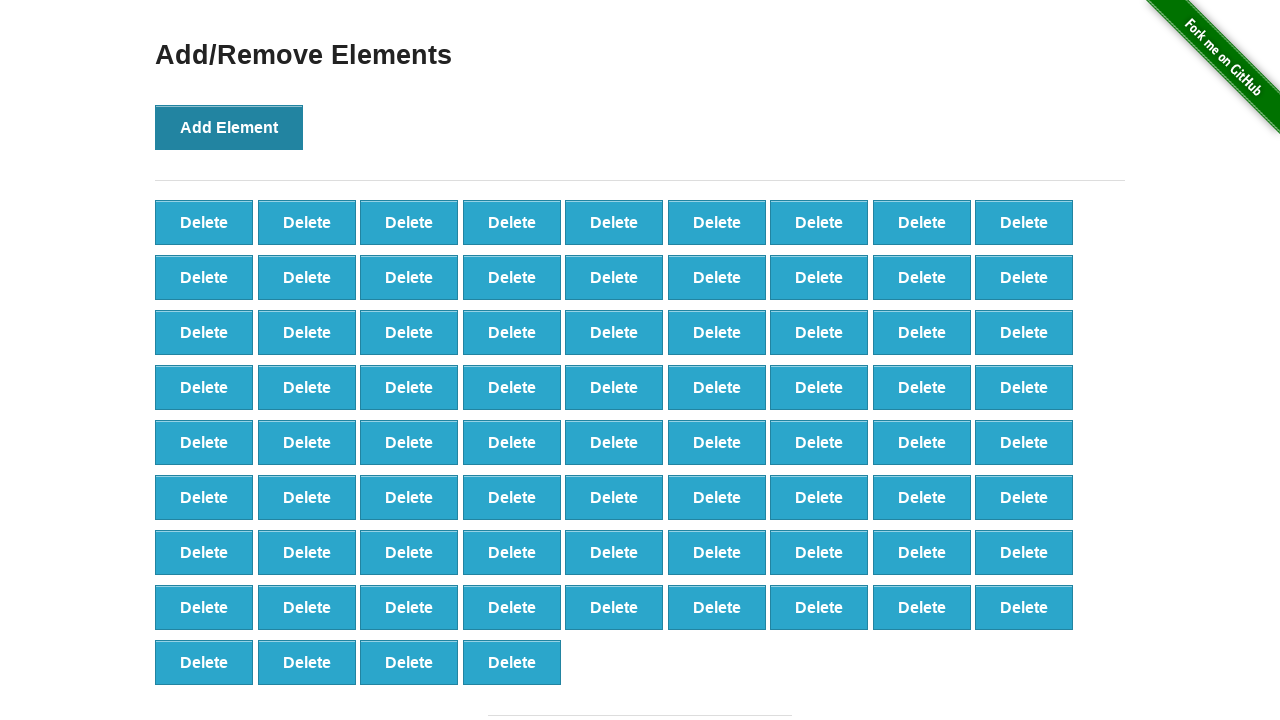

Clicked 'Add Element' button (iteration 77/100) at (229, 127) on button[onclick='addElement()']
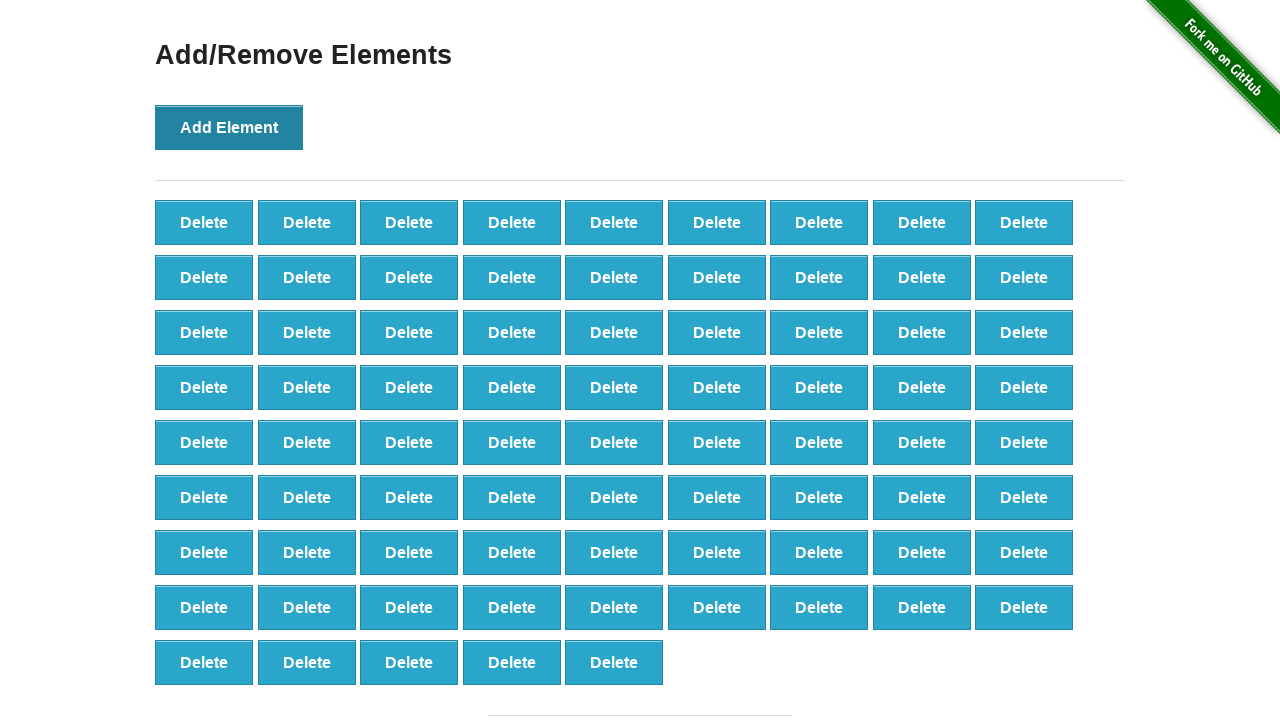

Clicked 'Add Element' button (iteration 78/100) at (229, 127) on button[onclick='addElement()']
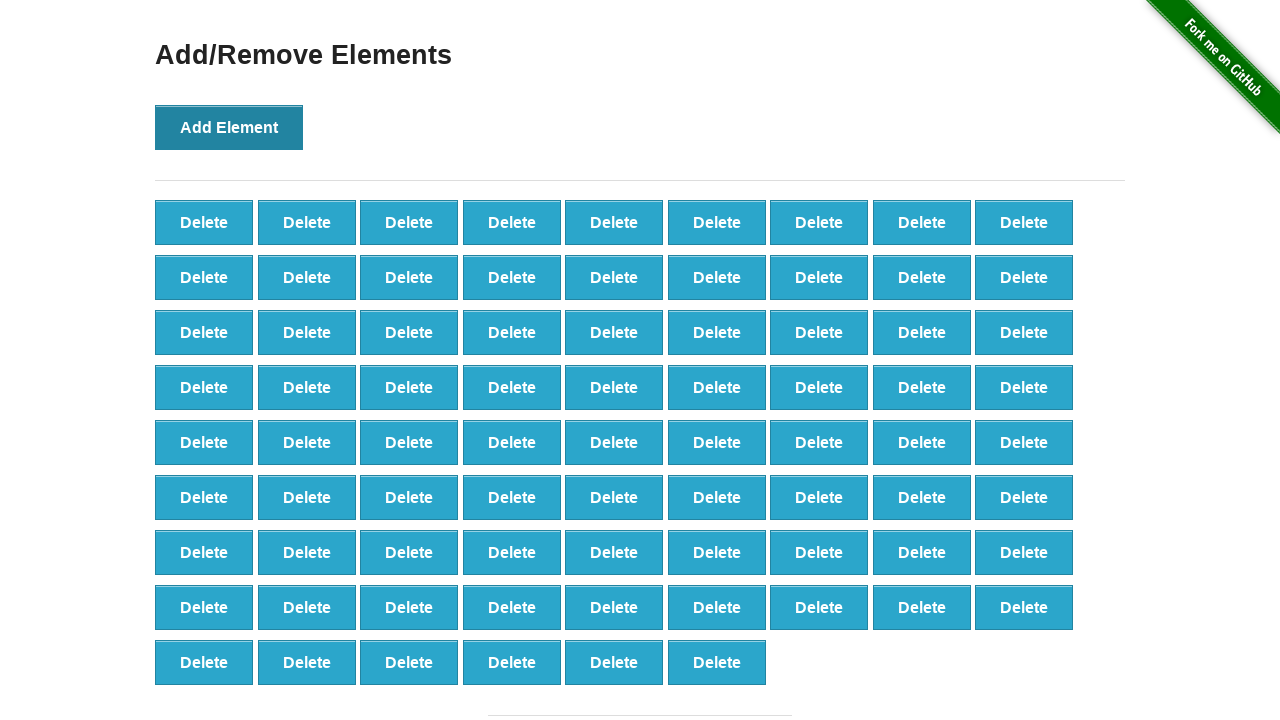

Clicked 'Add Element' button (iteration 79/100) at (229, 127) on button[onclick='addElement()']
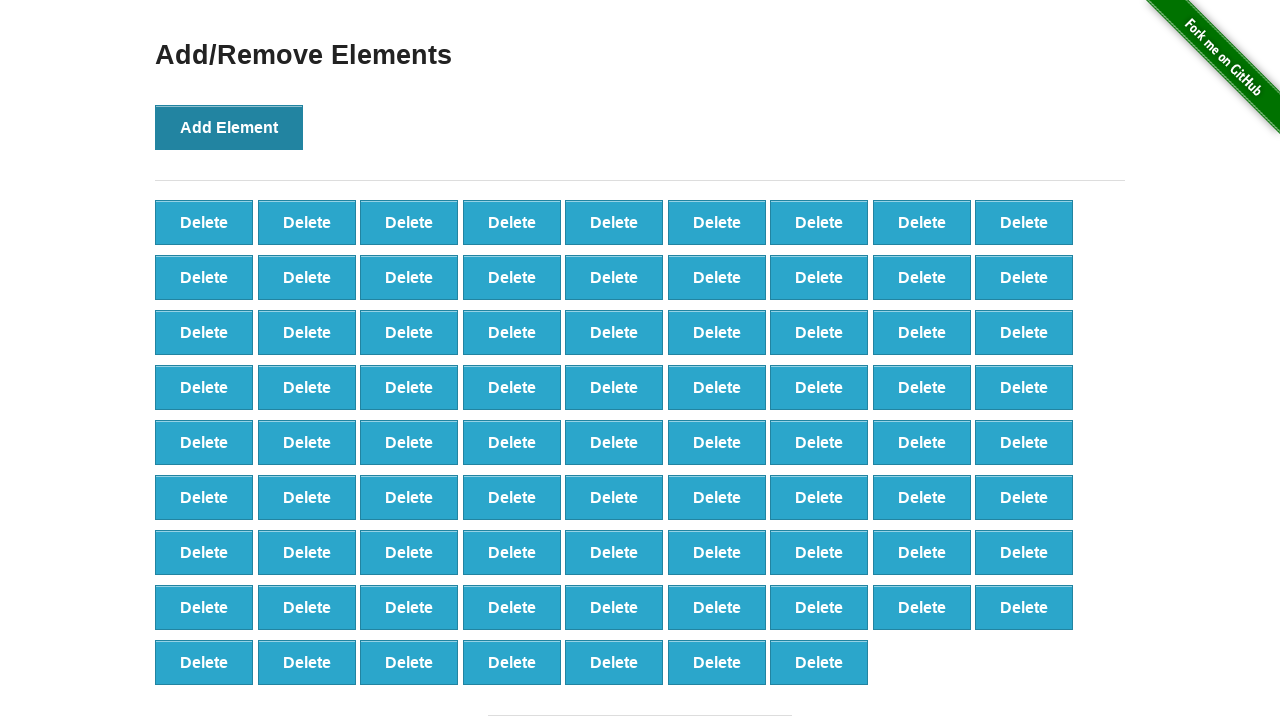

Clicked 'Add Element' button (iteration 80/100) at (229, 127) on button[onclick='addElement()']
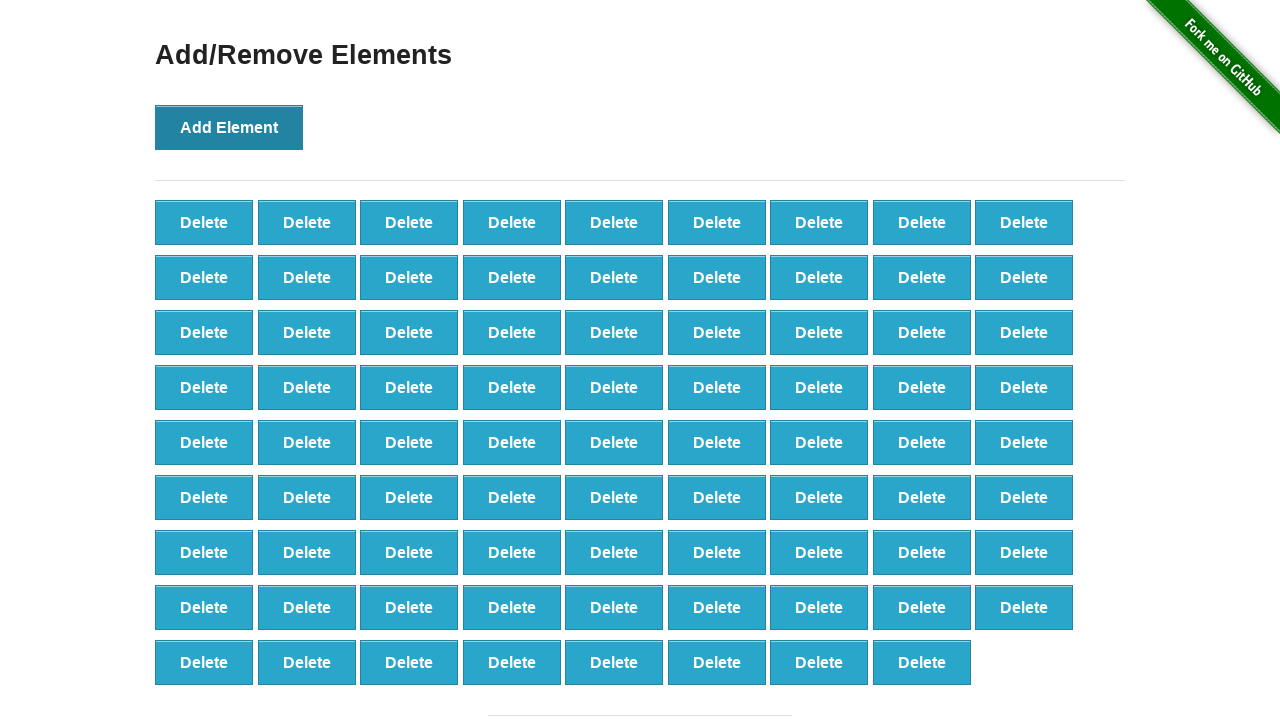

Clicked 'Add Element' button (iteration 81/100) at (229, 127) on button[onclick='addElement()']
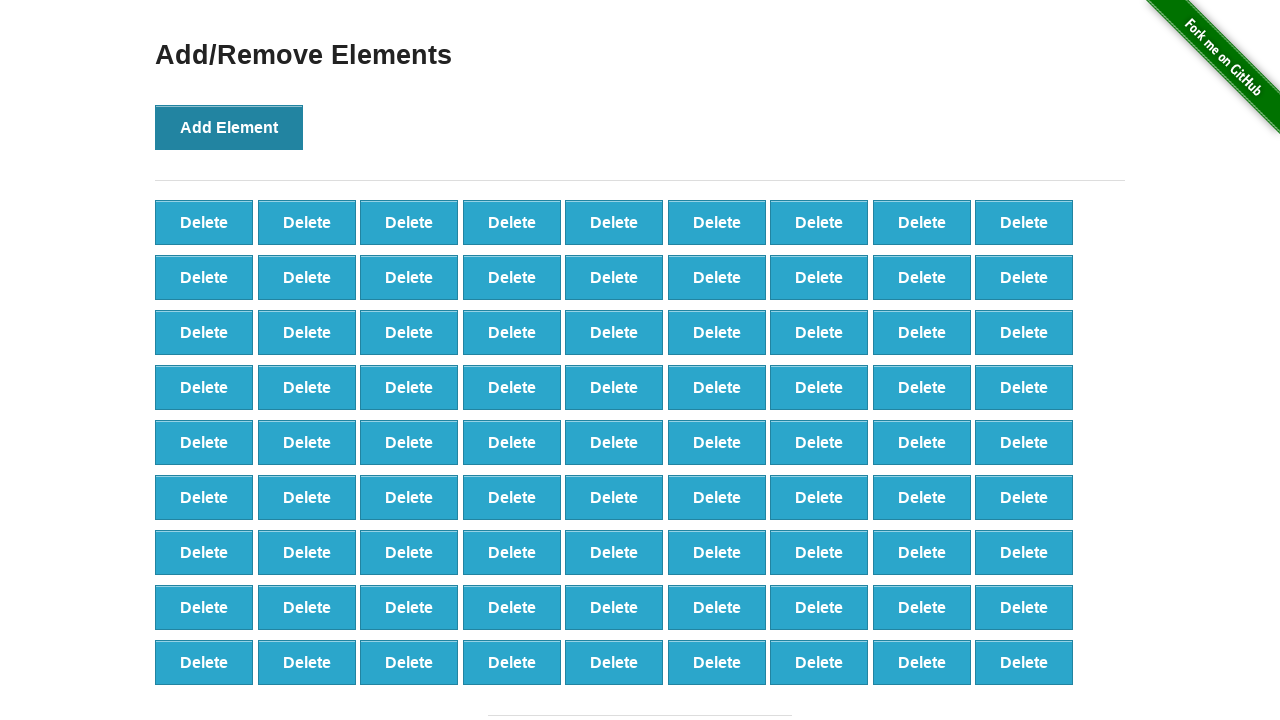

Clicked 'Add Element' button (iteration 82/100) at (229, 127) on button[onclick='addElement()']
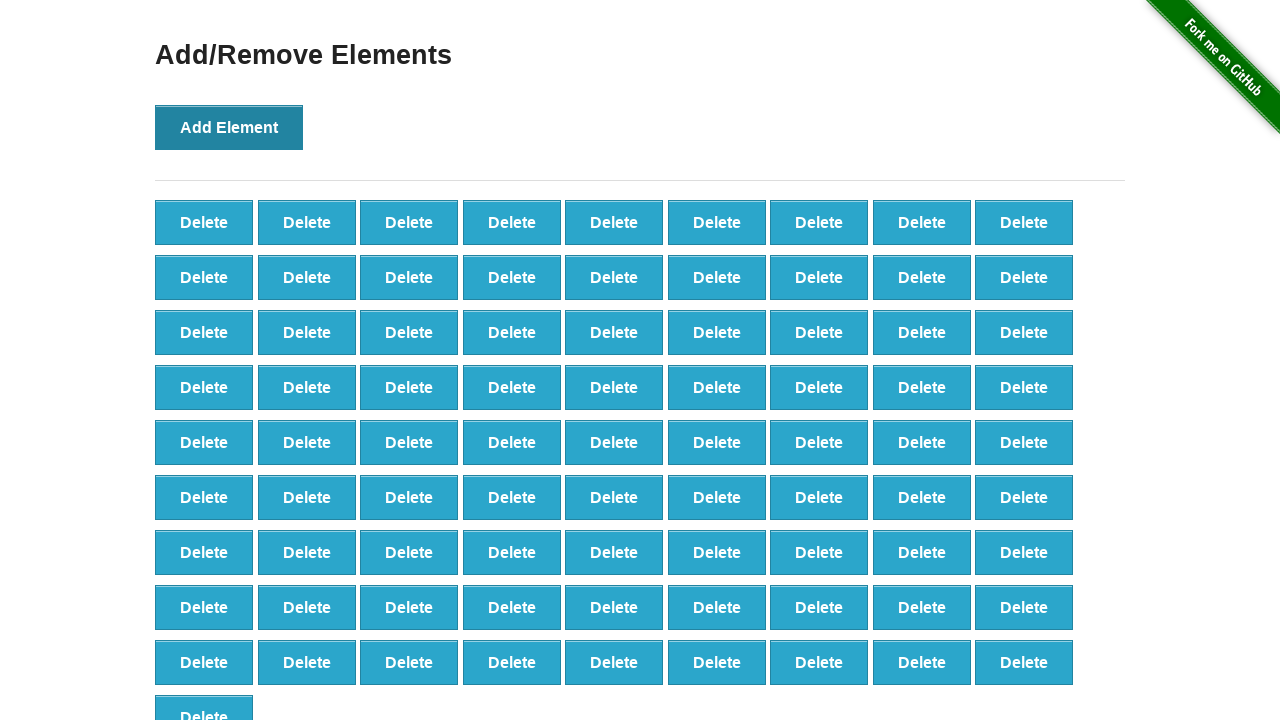

Clicked 'Add Element' button (iteration 83/100) at (229, 127) on button[onclick='addElement()']
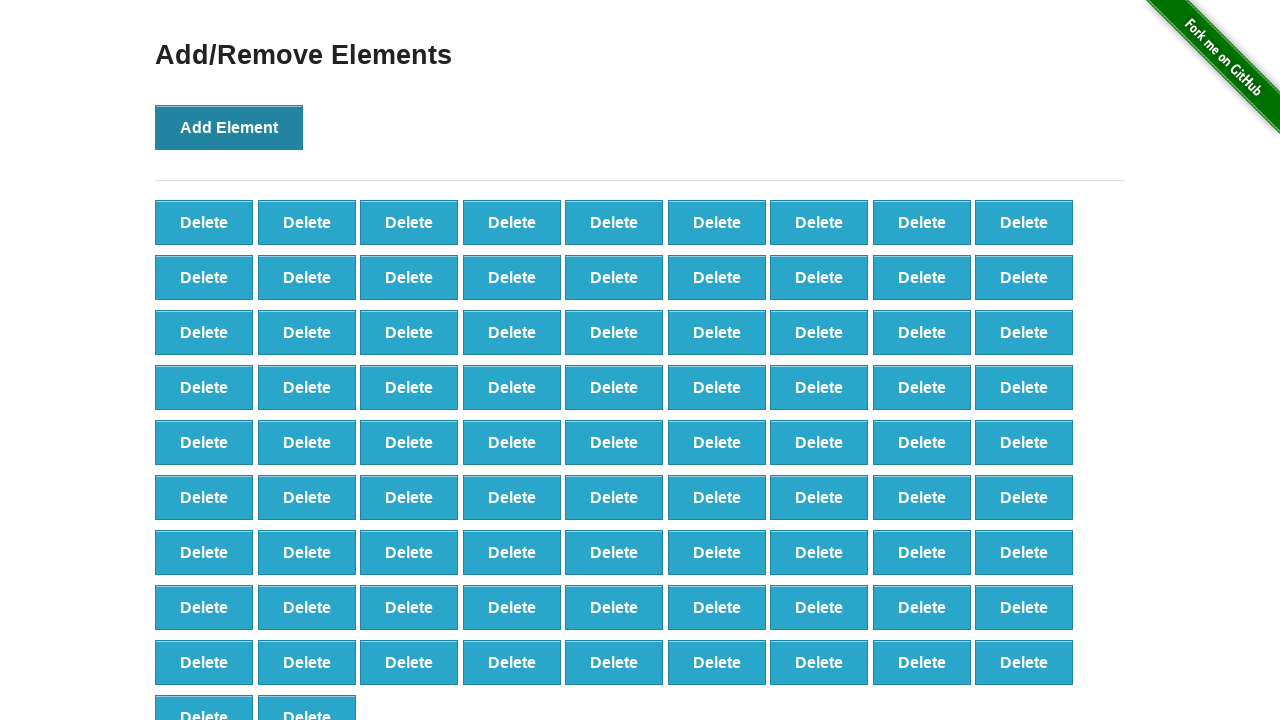

Clicked 'Add Element' button (iteration 84/100) at (229, 127) on button[onclick='addElement()']
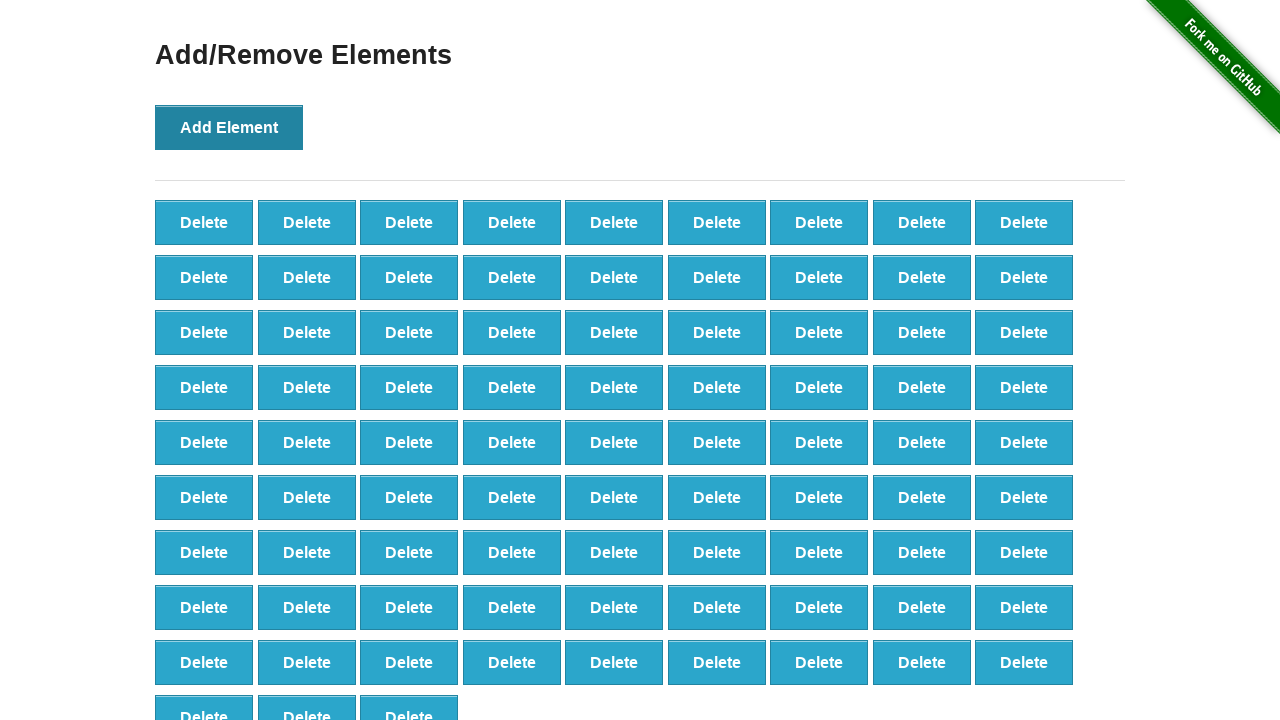

Clicked 'Add Element' button (iteration 85/100) at (229, 127) on button[onclick='addElement()']
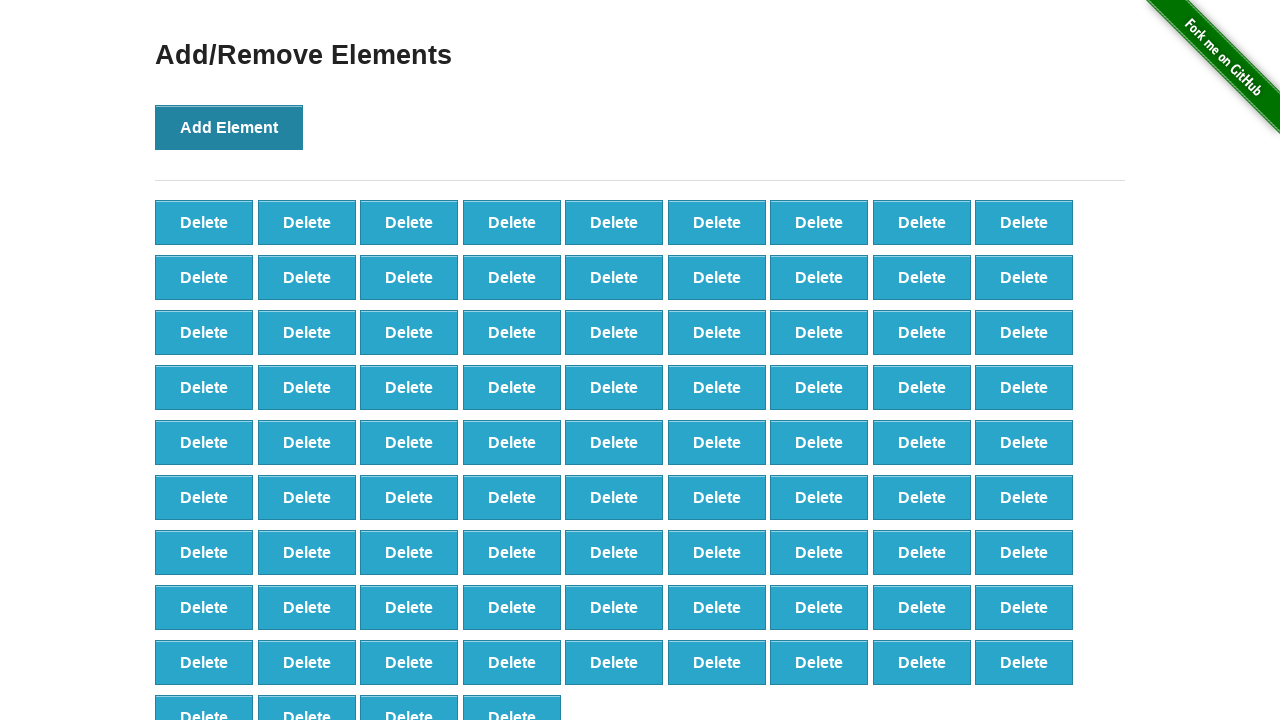

Clicked 'Add Element' button (iteration 86/100) at (229, 127) on button[onclick='addElement()']
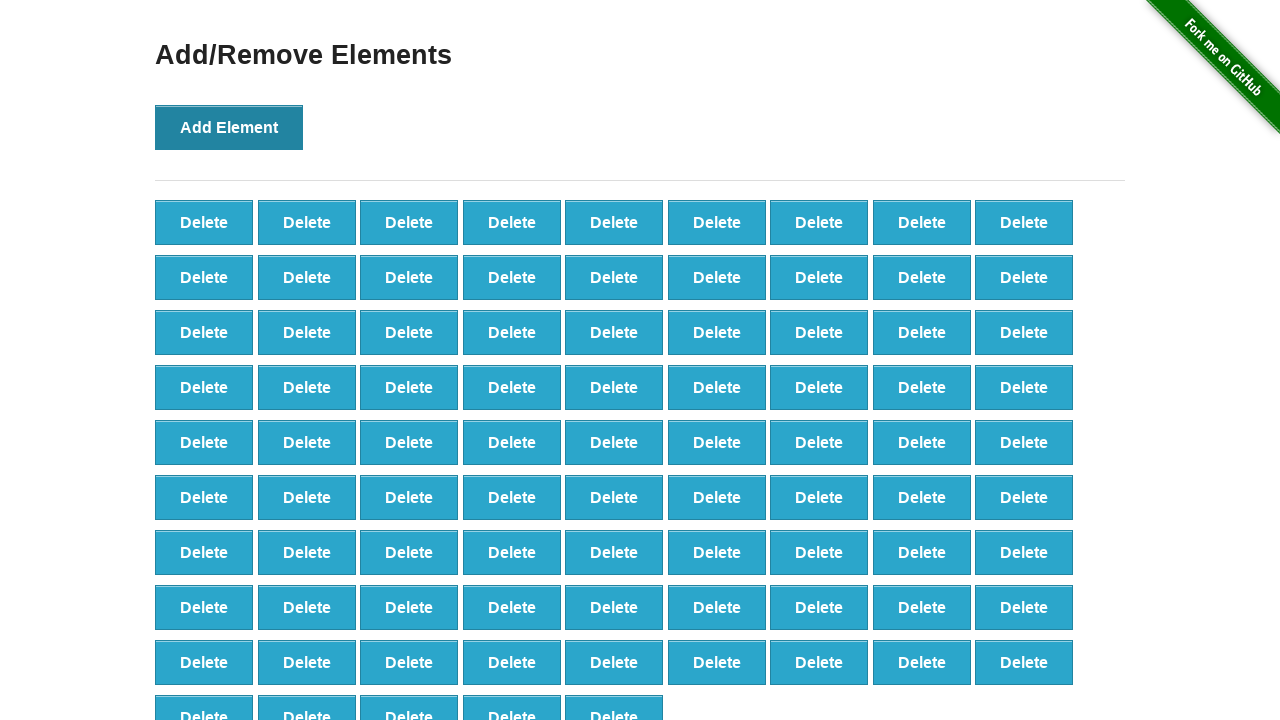

Clicked 'Add Element' button (iteration 87/100) at (229, 127) on button[onclick='addElement()']
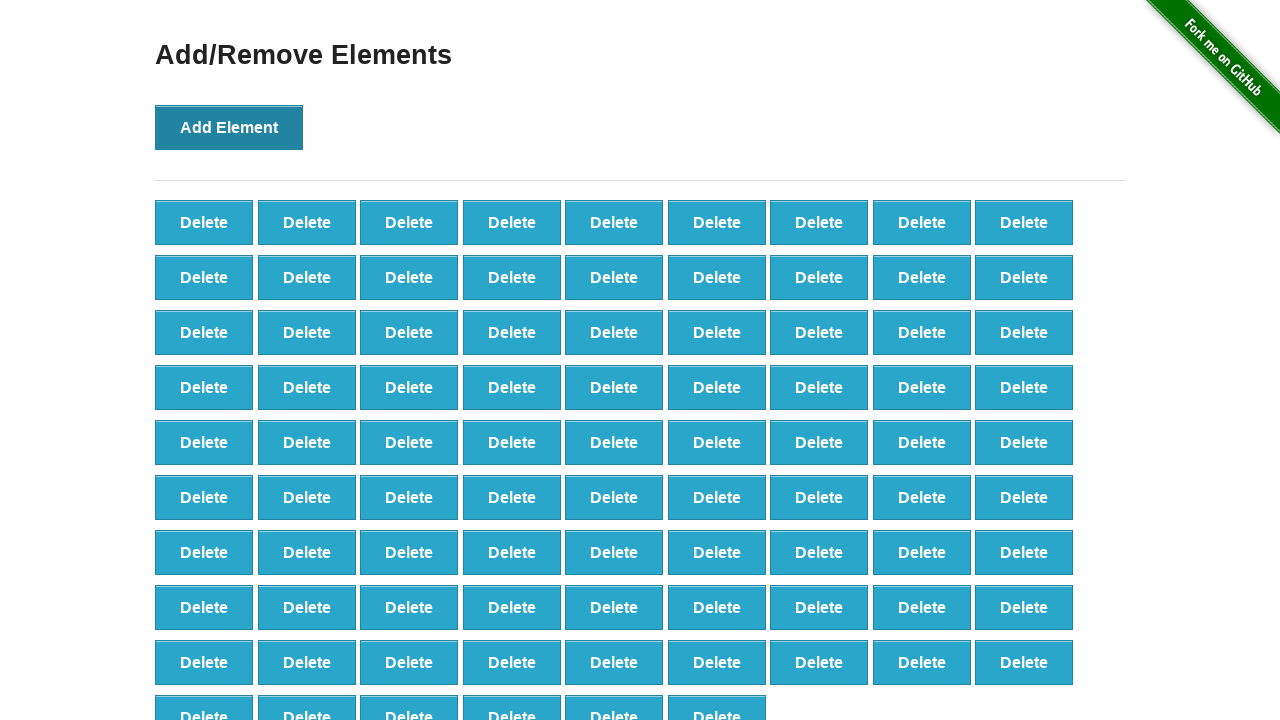

Clicked 'Add Element' button (iteration 88/100) at (229, 127) on button[onclick='addElement()']
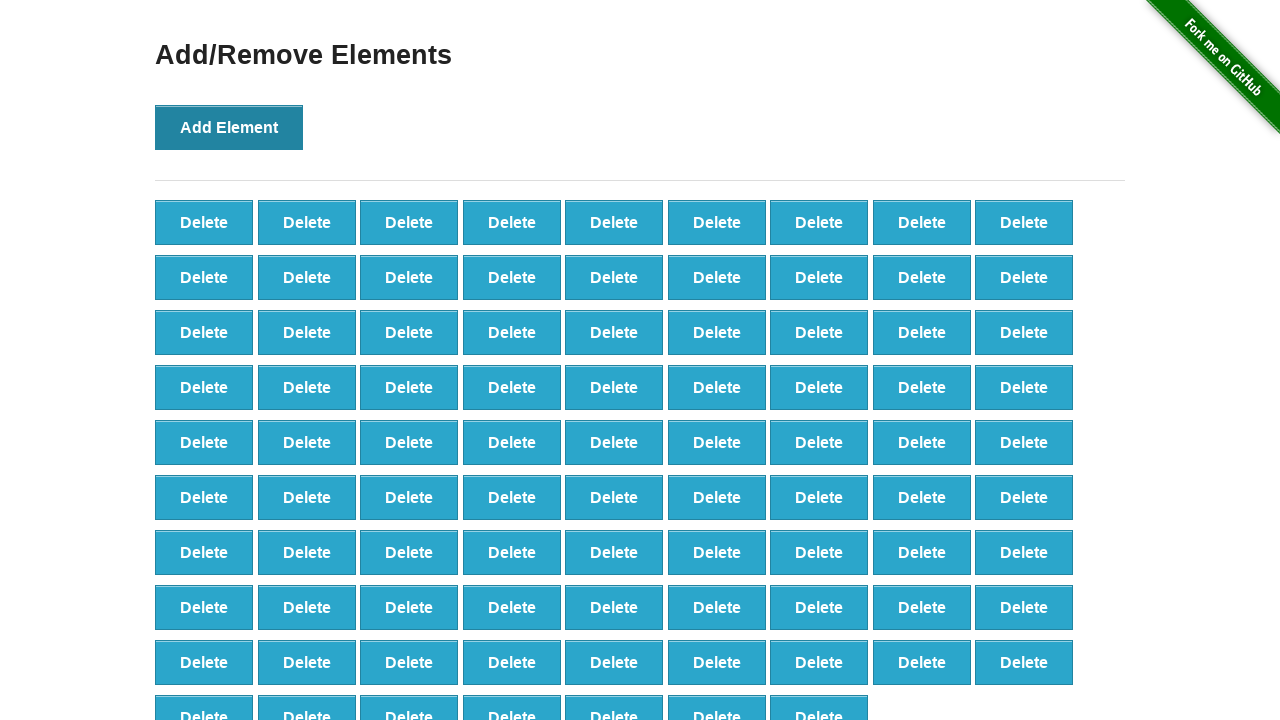

Clicked 'Add Element' button (iteration 89/100) at (229, 127) on button[onclick='addElement()']
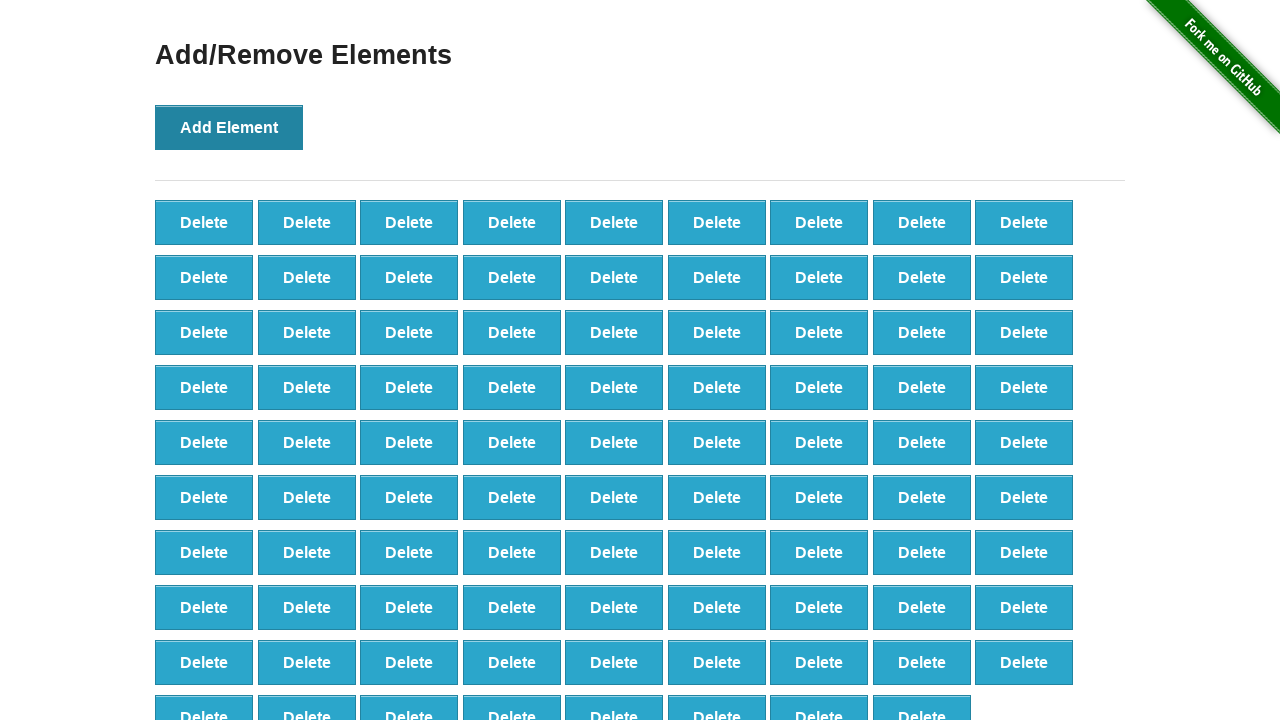

Clicked 'Add Element' button (iteration 90/100) at (229, 127) on button[onclick='addElement()']
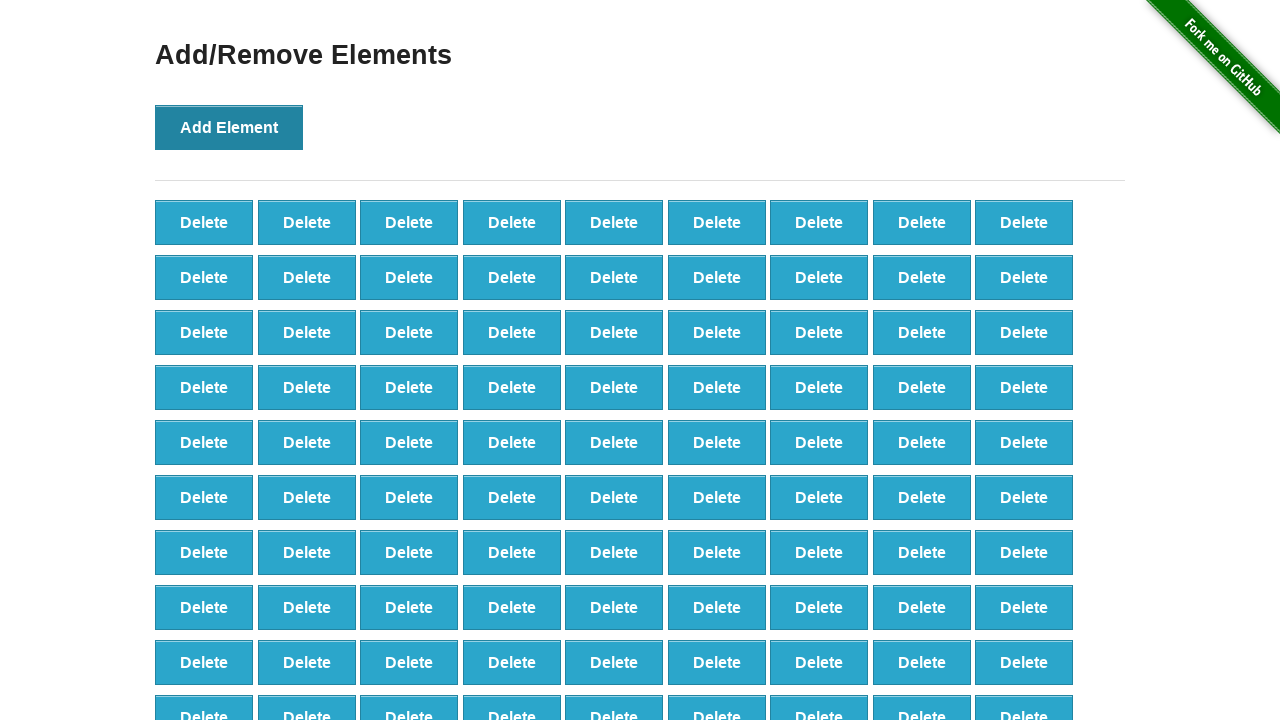

Clicked 'Add Element' button (iteration 91/100) at (229, 127) on button[onclick='addElement()']
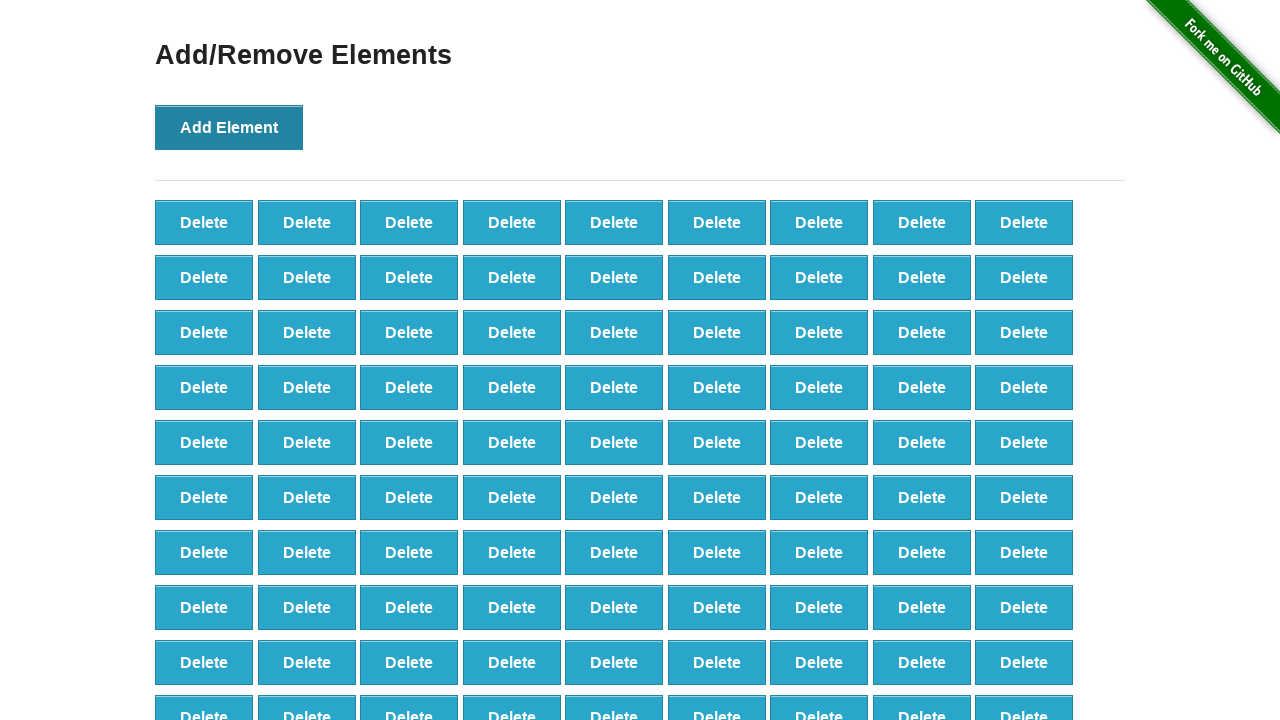

Clicked 'Add Element' button (iteration 92/100) at (229, 127) on button[onclick='addElement()']
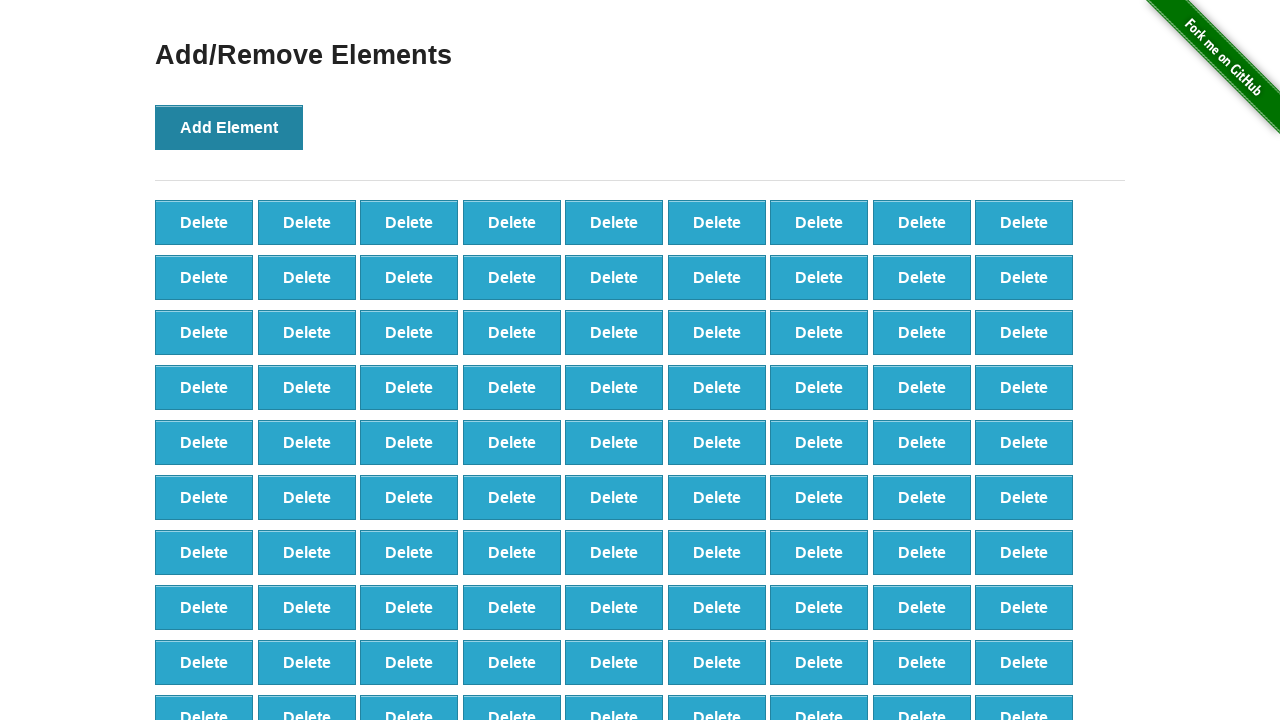

Clicked 'Add Element' button (iteration 93/100) at (229, 127) on button[onclick='addElement()']
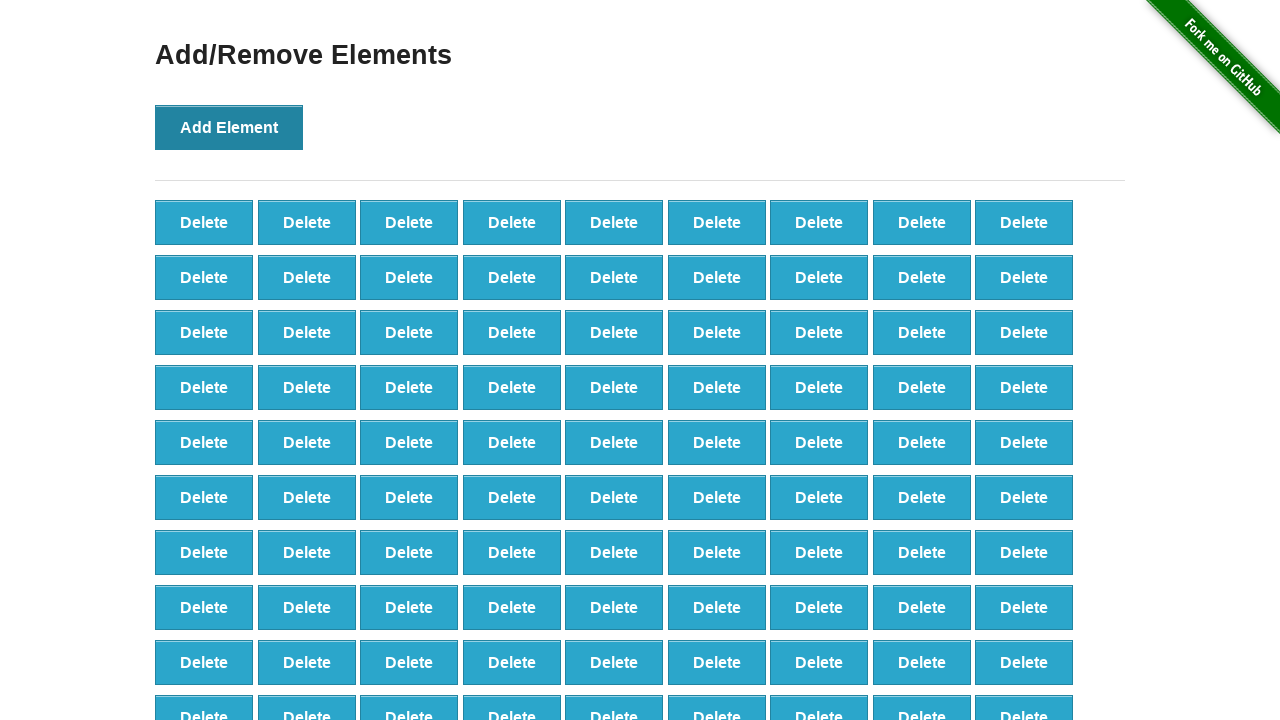

Clicked 'Add Element' button (iteration 94/100) at (229, 127) on button[onclick='addElement()']
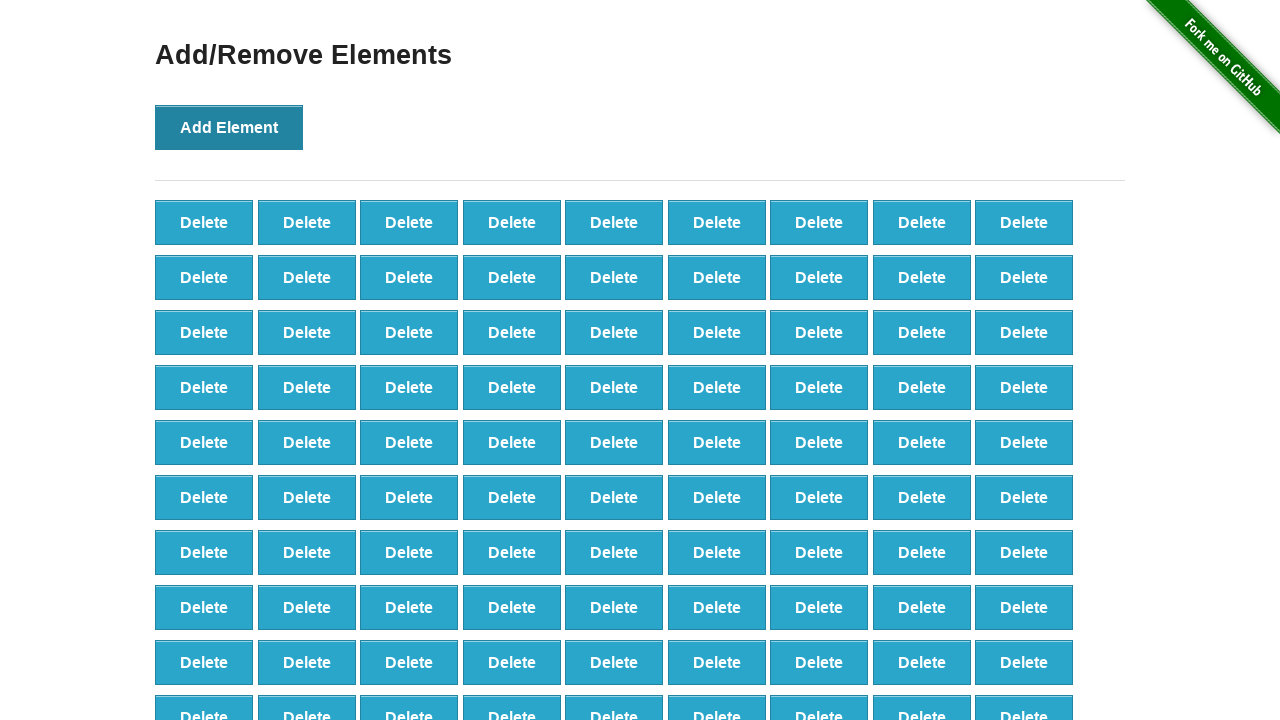

Clicked 'Add Element' button (iteration 95/100) at (229, 127) on button[onclick='addElement()']
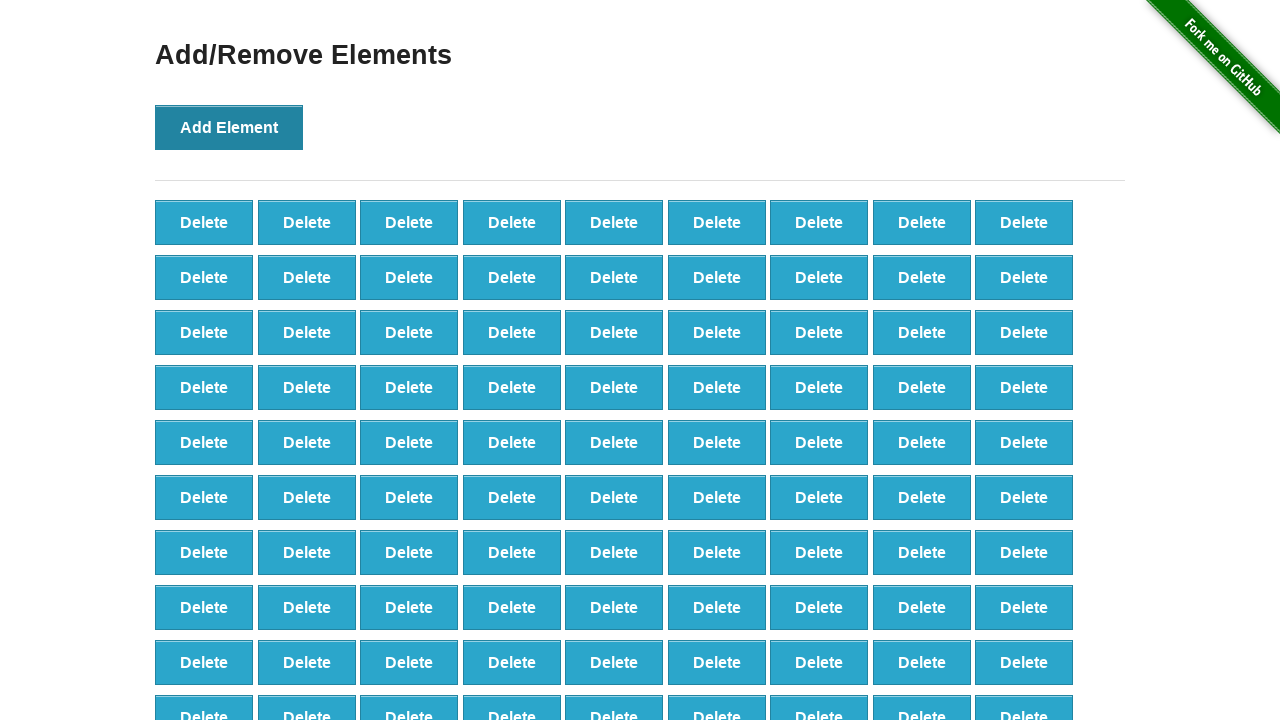

Clicked 'Add Element' button (iteration 96/100) at (229, 127) on button[onclick='addElement()']
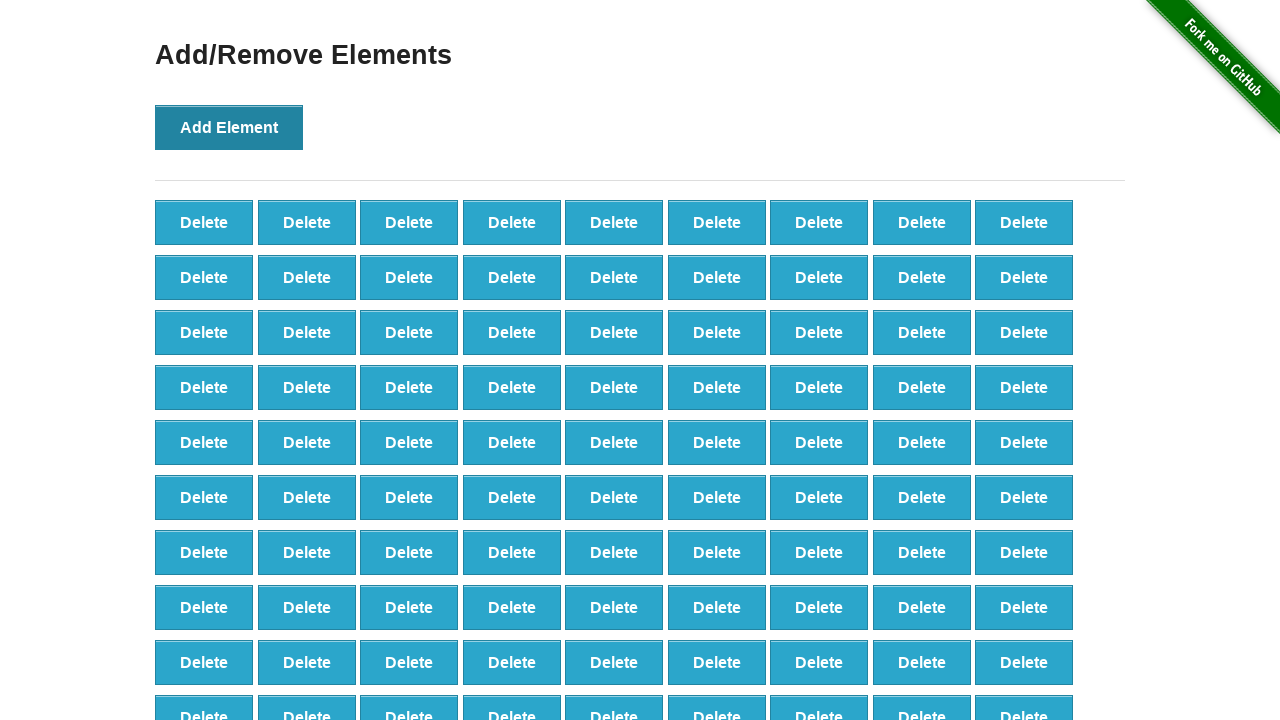

Clicked 'Add Element' button (iteration 97/100) at (229, 127) on button[onclick='addElement()']
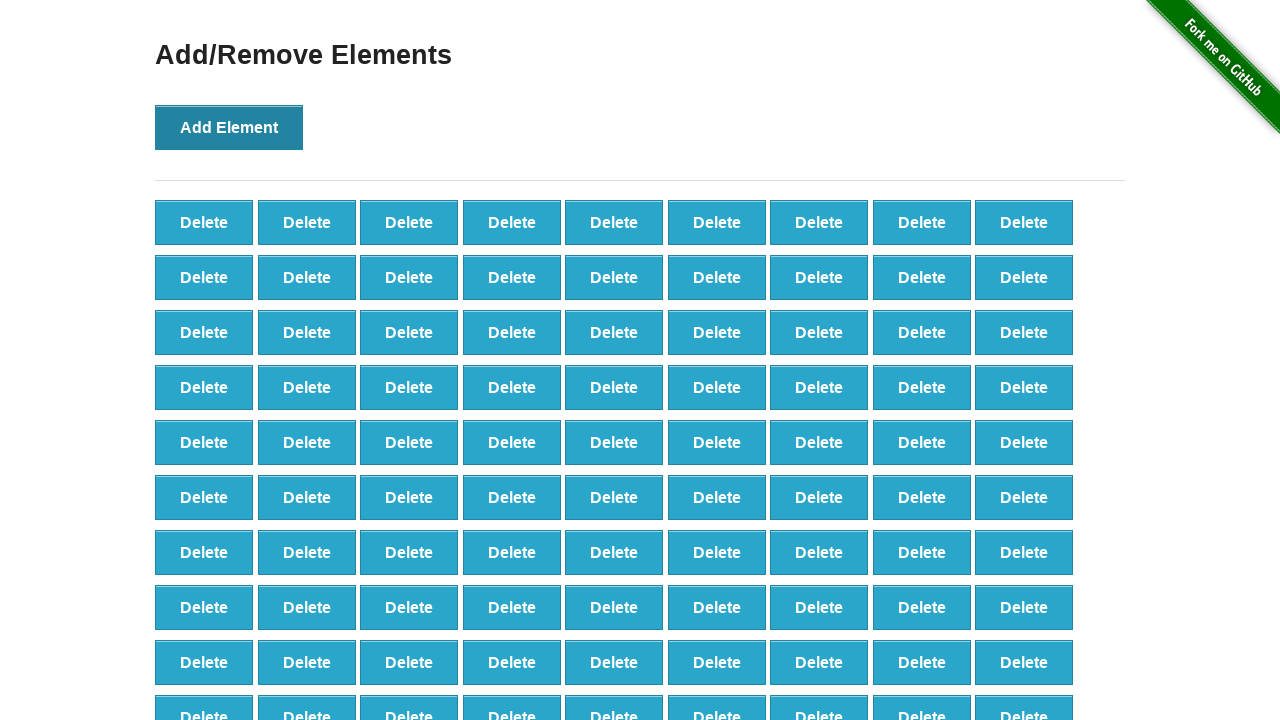

Clicked 'Add Element' button (iteration 98/100) at (229, 127) on button[onclick='addElement()']
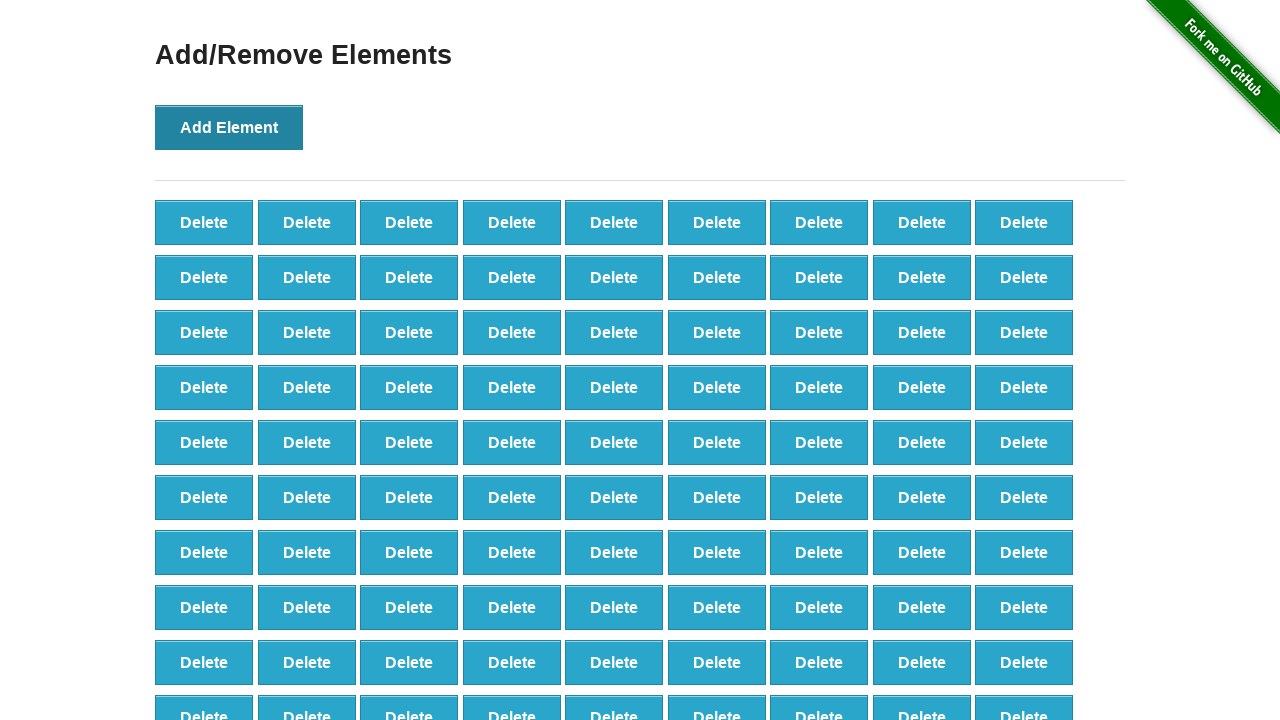

Clicked 'Add Element' button (iteration 99/100) at (229, 127) on button[onclick='addElement()']
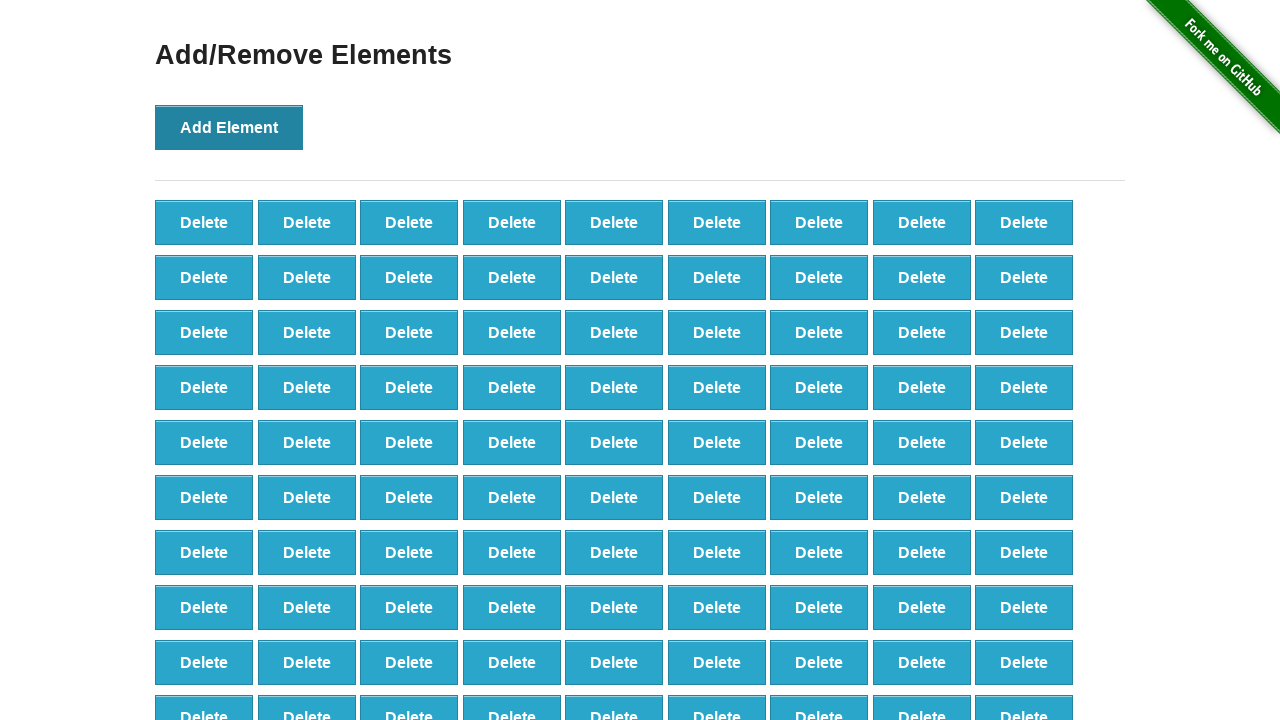

Clicked 'Add Element' button (iteration 100/100) at (229, 127) on button[onclick='addElement()']
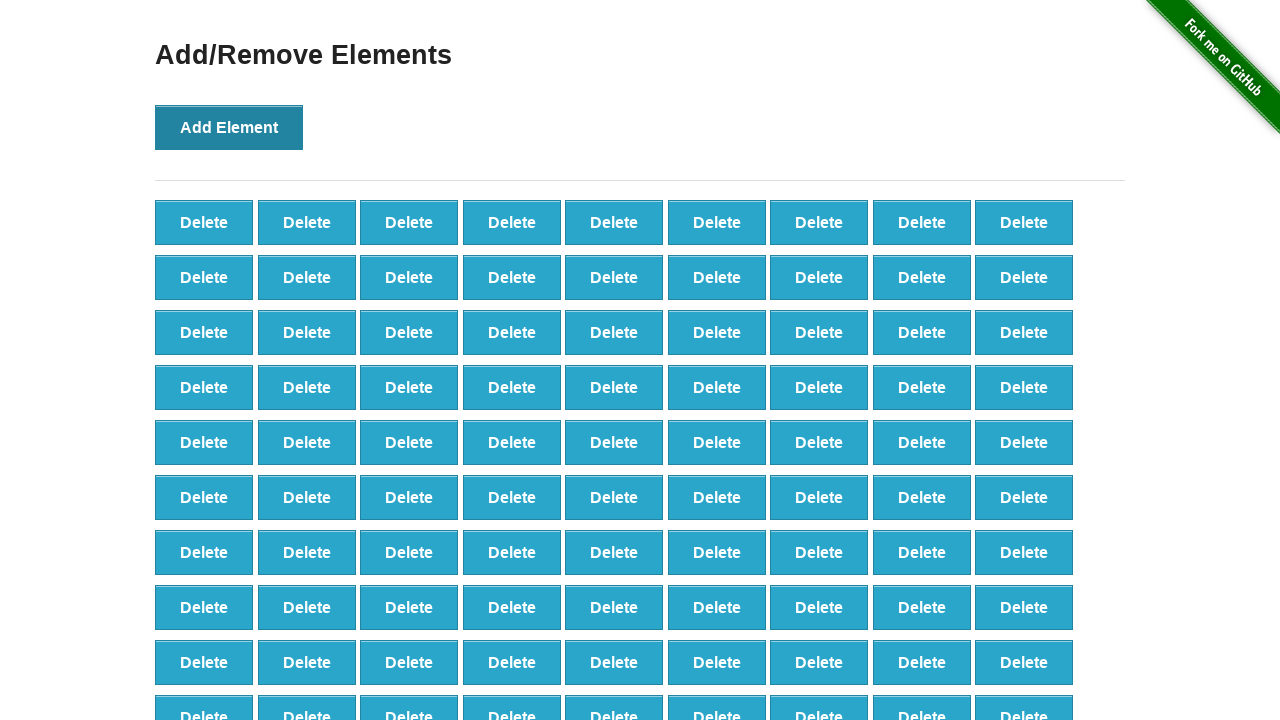

Retrieved initial delete button count: 100
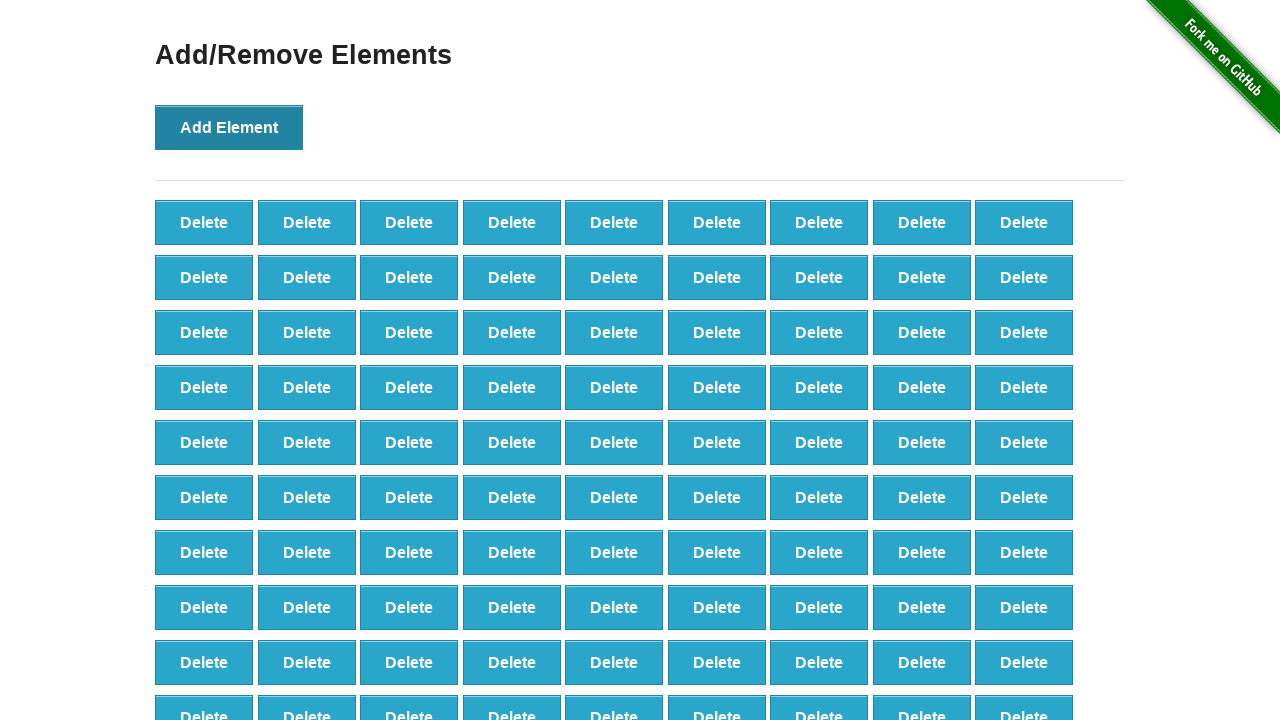

Deleted button (iteration 1/20) at (204, 222) on button[onclick='deleteElement()'] >> nth=0
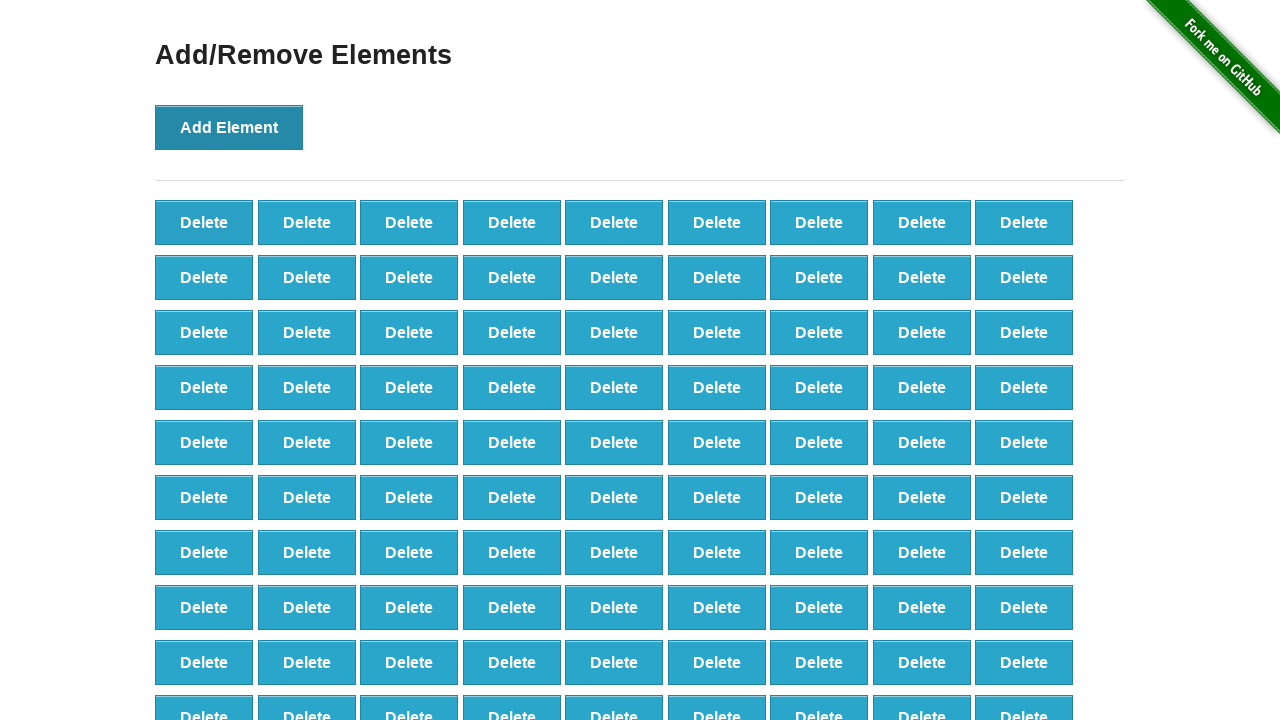

Deleted button (iteration 2/20) at (204, 222) on button[onclick='deleteElement()'] >> nth=0
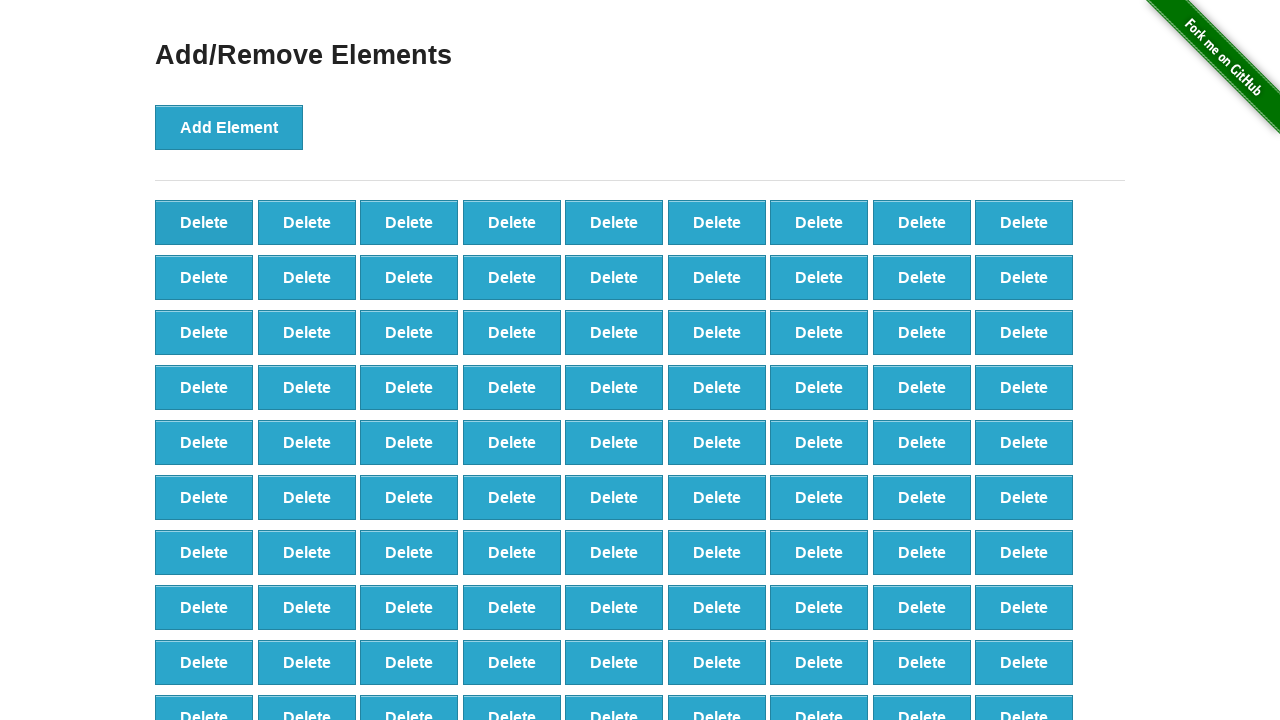

Deleted button (iteration 3/20) at (204, 222) on button[onclick='deleteElement()'] >> nth=0
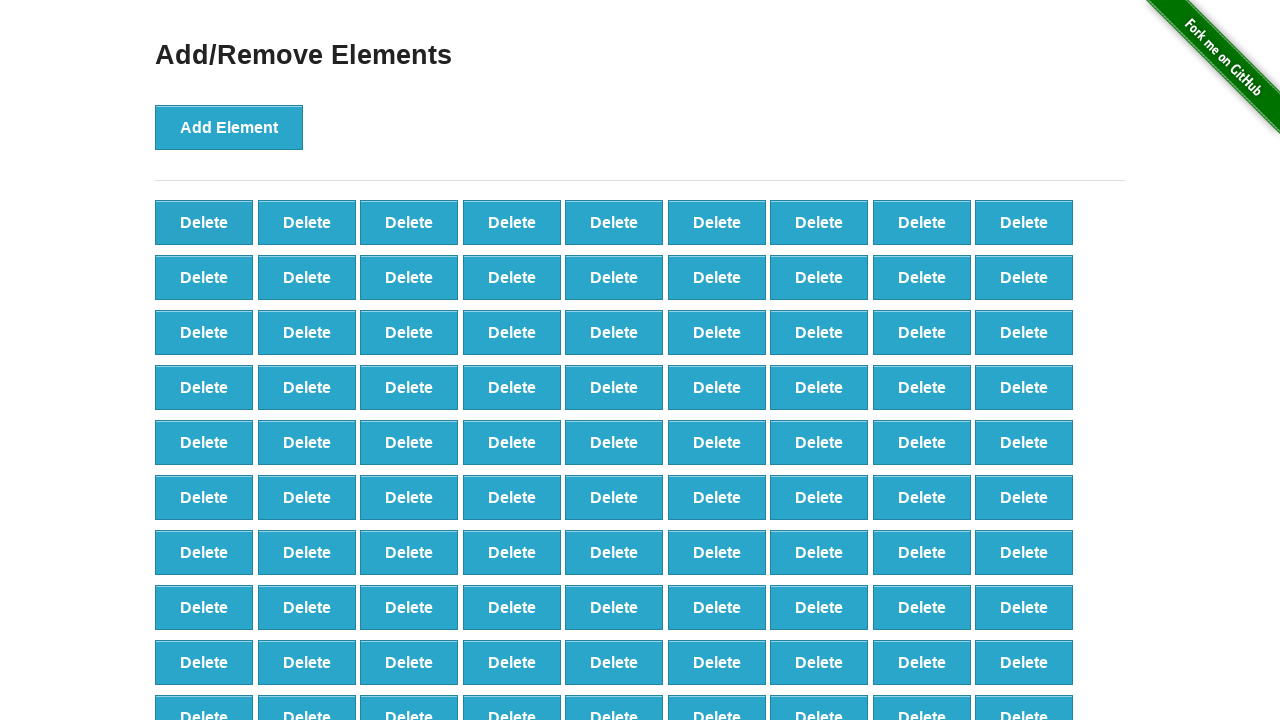

Deleted button (iteration 4/20) at (204, 222) on button[onclick='deleteElement()'] >> nth=0
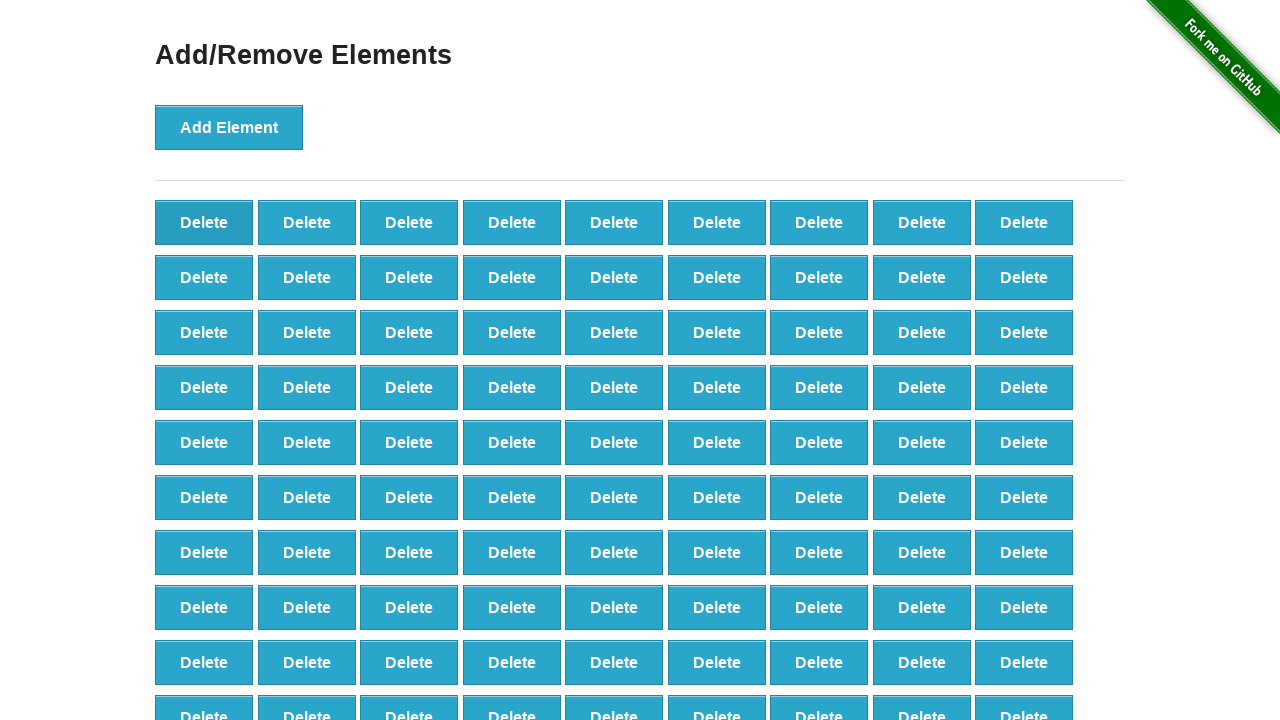

Deleted button (iteration 5/20) at (204, 222) on button[onclick='deleteElement()'] >> nth=0
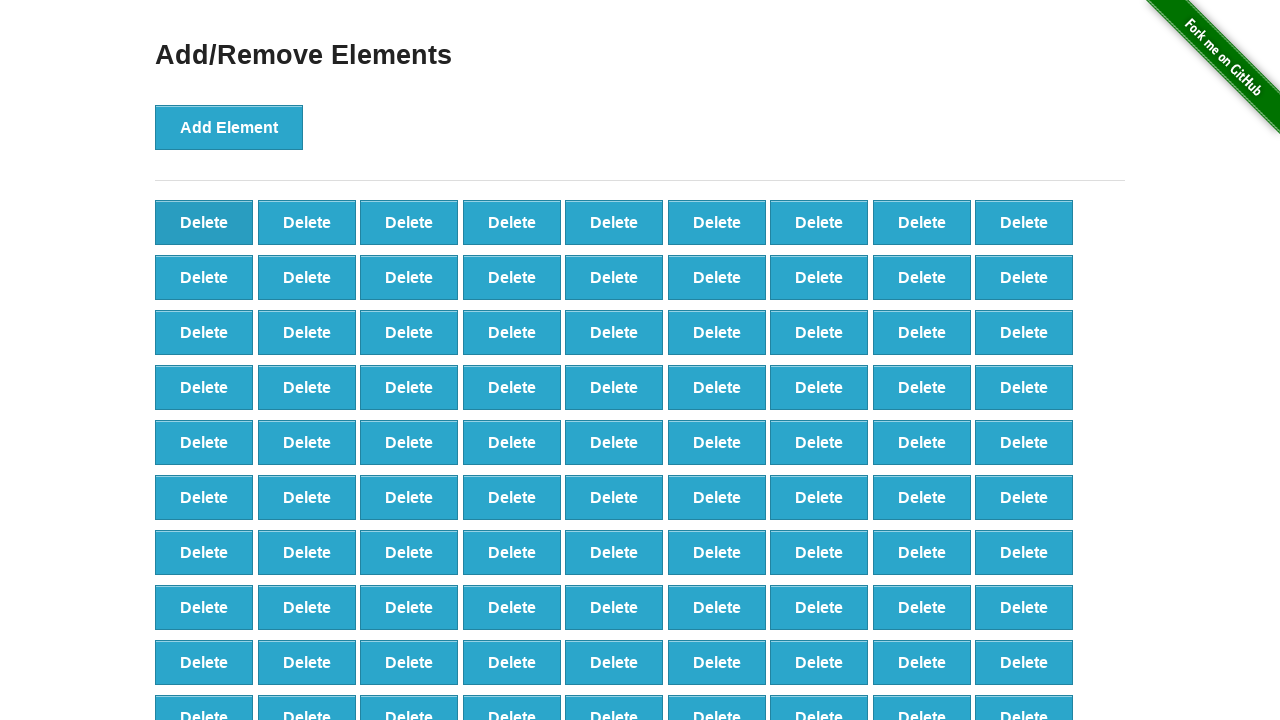

Deleted button (iteration 6/20) at (204, 222) on button[onclick='deleteElement()'] >> nth=0
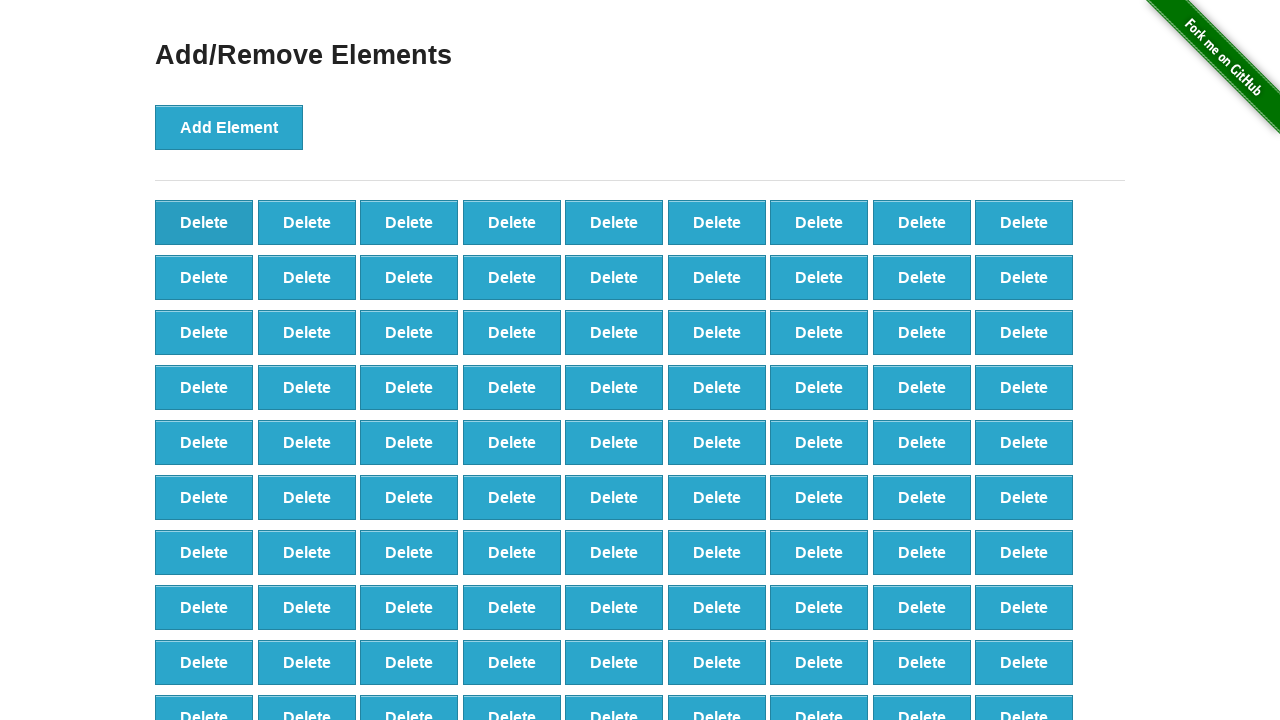

Deleted button (iteration 7/20) at (204, 222) on button[onclick='deleteElement()'] >> nth=0
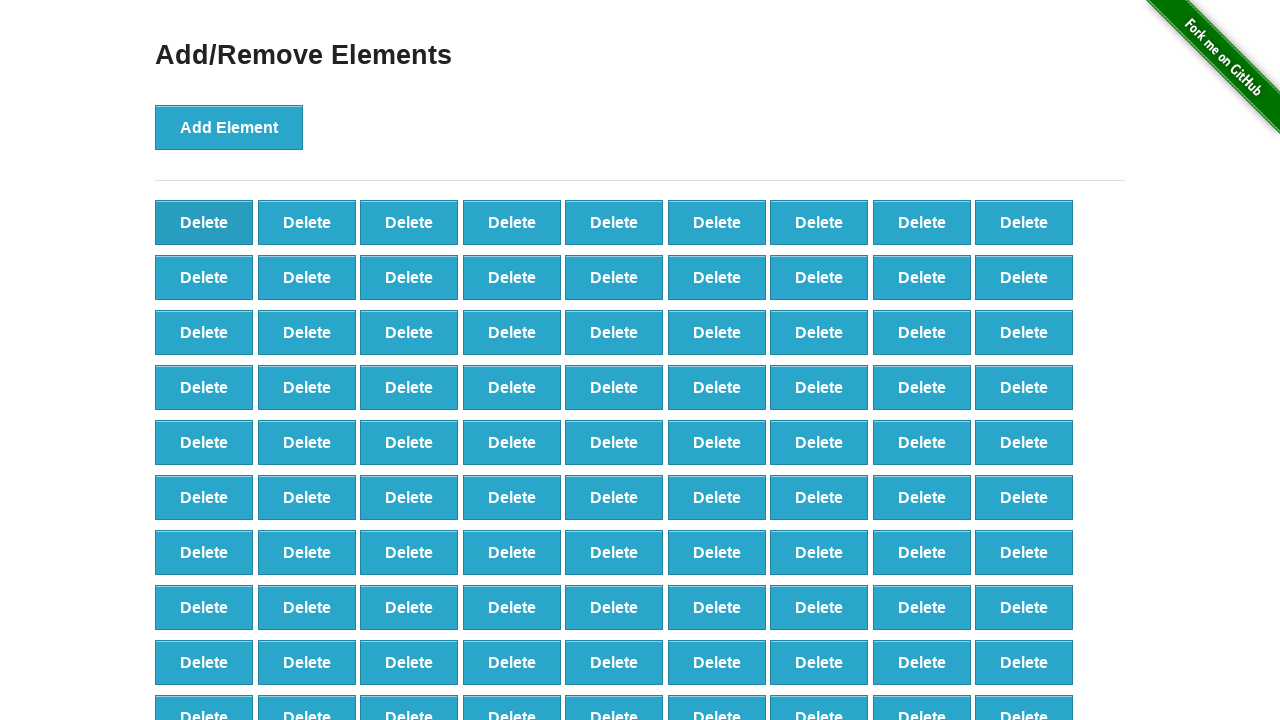

Deleted button (iteration 8/20) at (204, 222) on button[onclick='deleteElement()'] >> nth=0
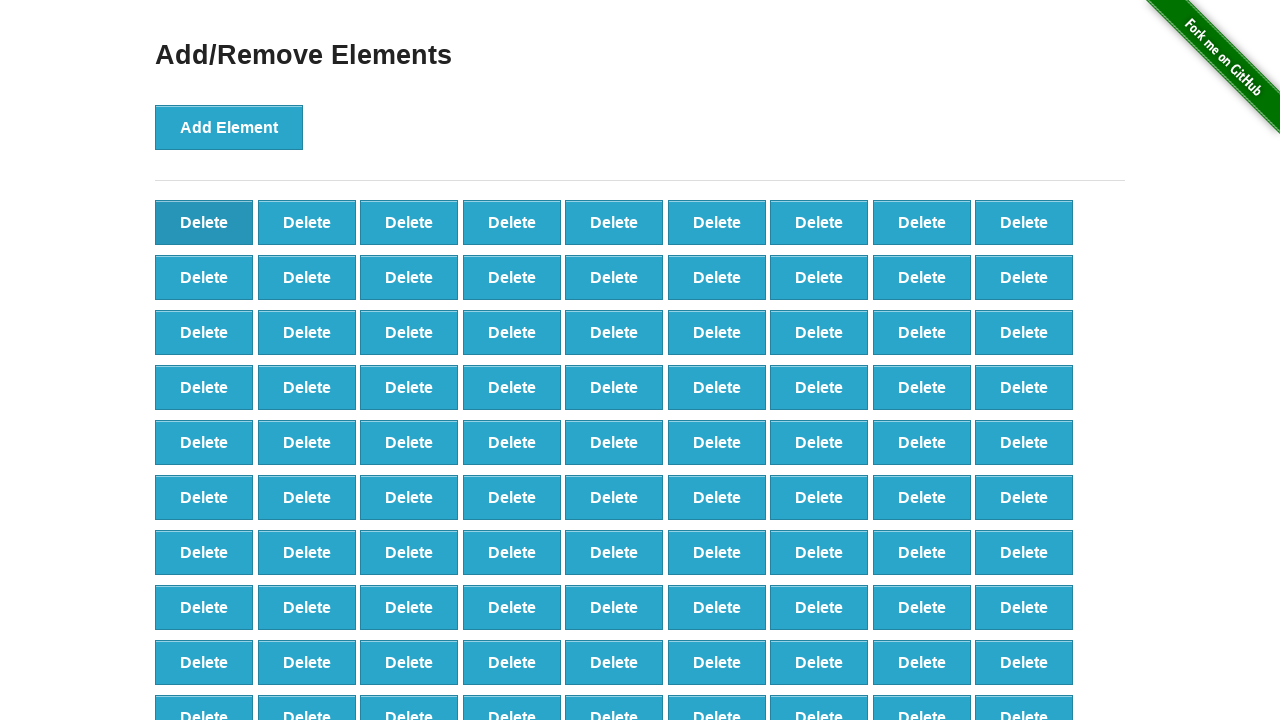

Deleted button (iteration 9/20) at (204, 222) on button[onclick='deleteElement()'] >> nth=0
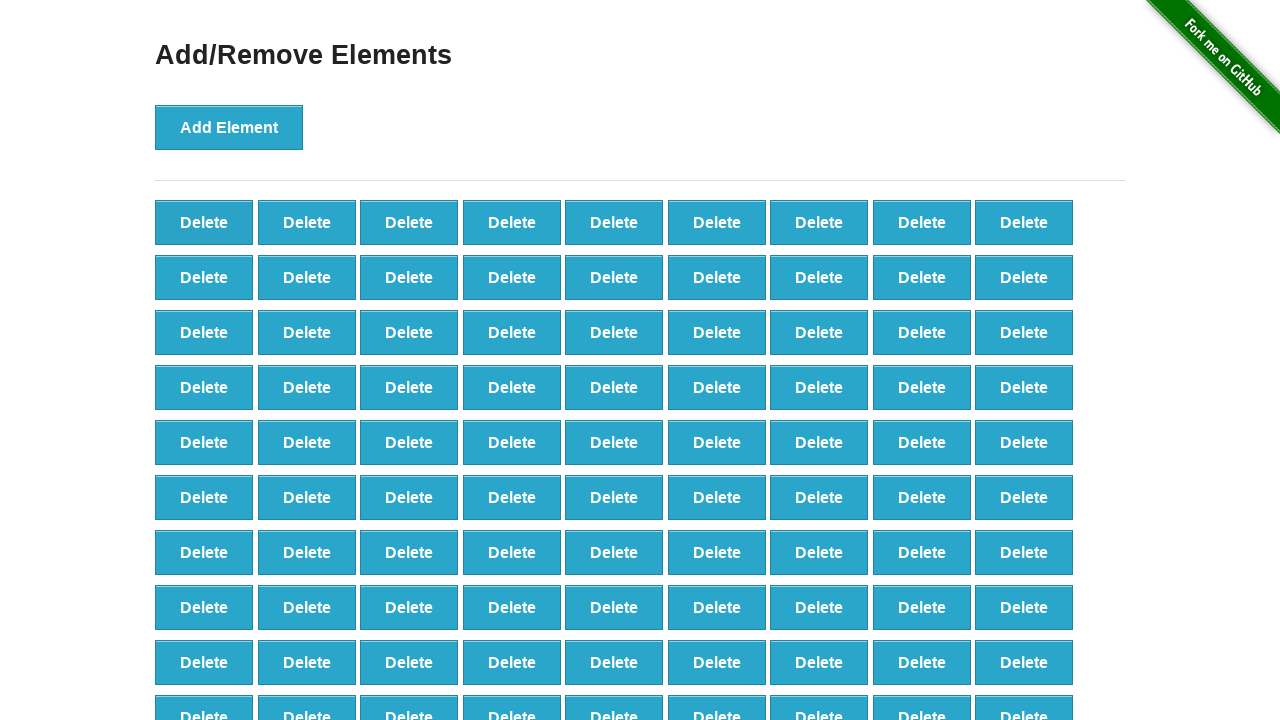

Deleted button (iteration 10/20) at (204, 222) on button[onclick='deleteElement()'] >> nth=0
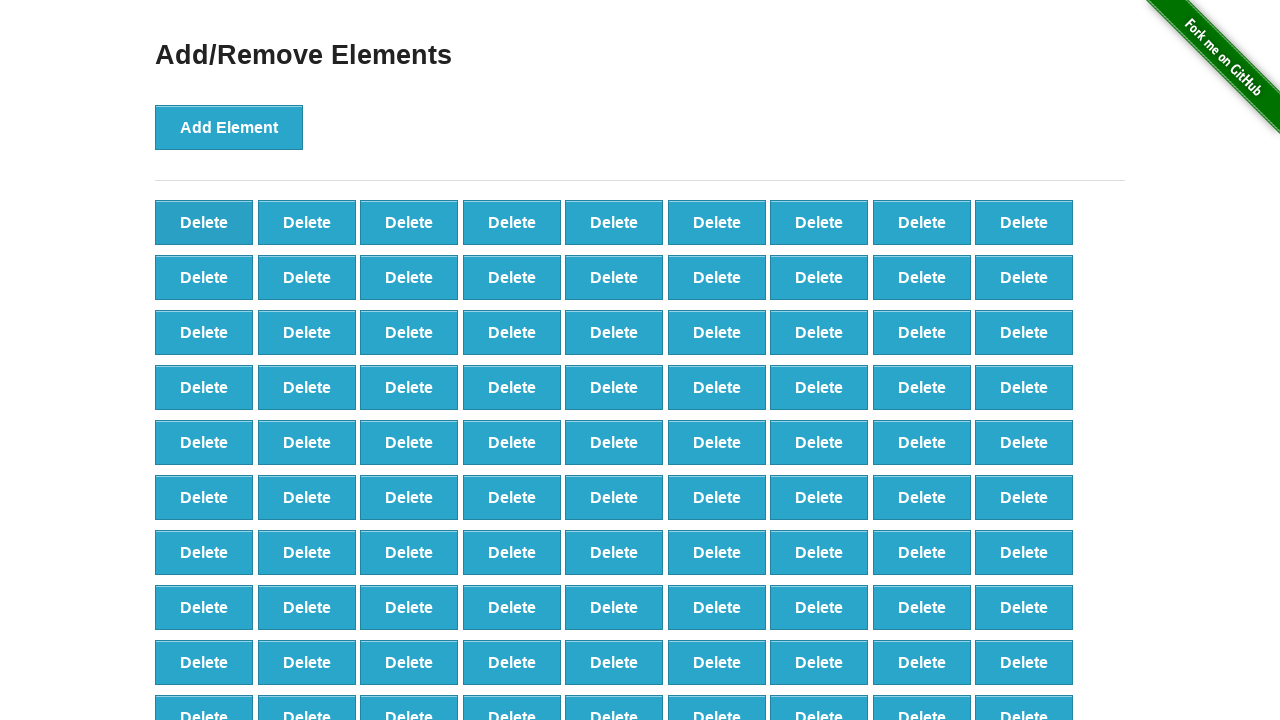

Deleted button (iteration 11/20) at (204, 222) on button[onclick='deleteElement()'] >> nth=0
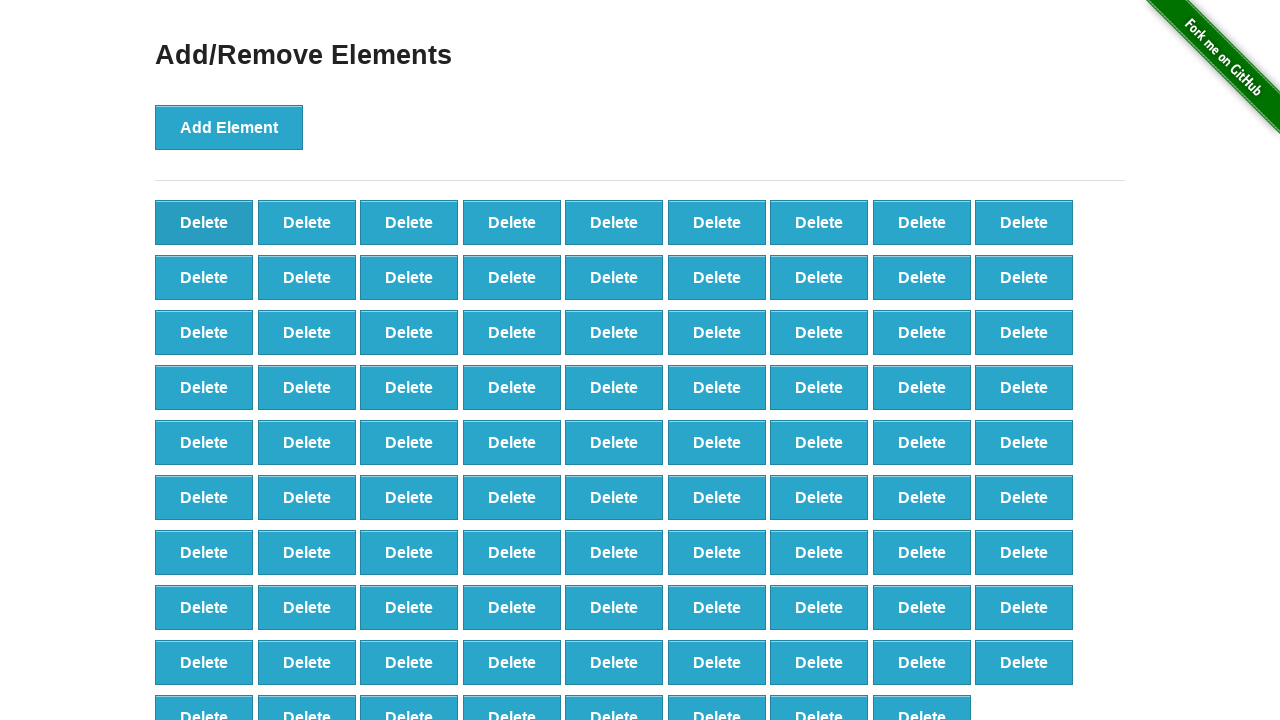

Deleted button (iteration 12/20) at (204, 222) on button[onclick='deleteElement()'] >> nth=0
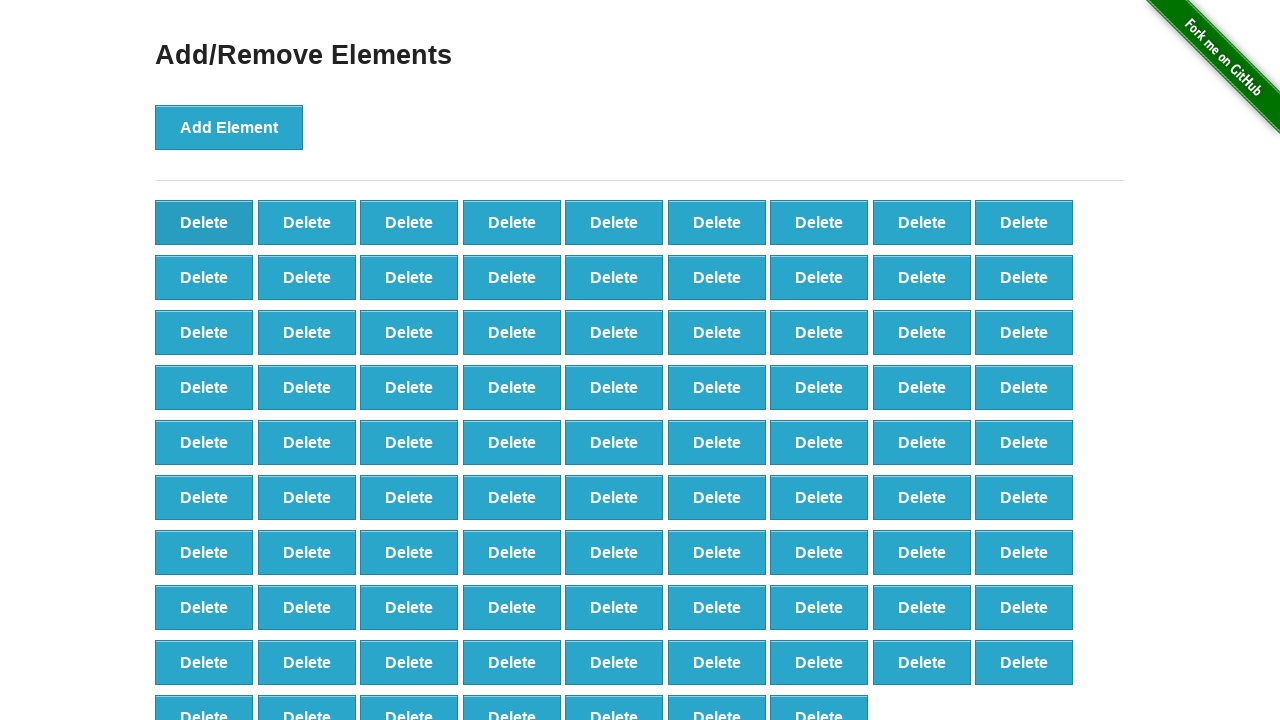

Deleted button (iteration 13/20) at (204, 222) on button[onclick='deleteElement()'] >> nth=0
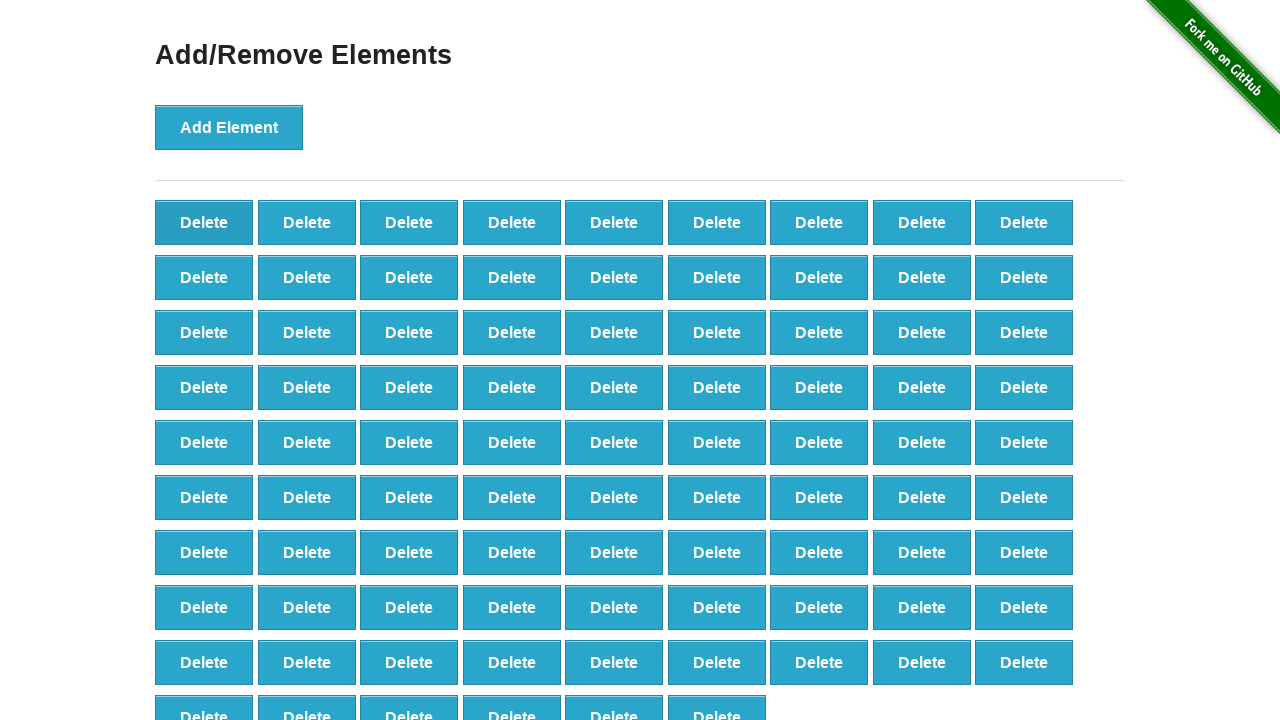

Deleted button (iteration 14/20) at (204, 222) on button[onclick='deleteElement()'] >> nth=0
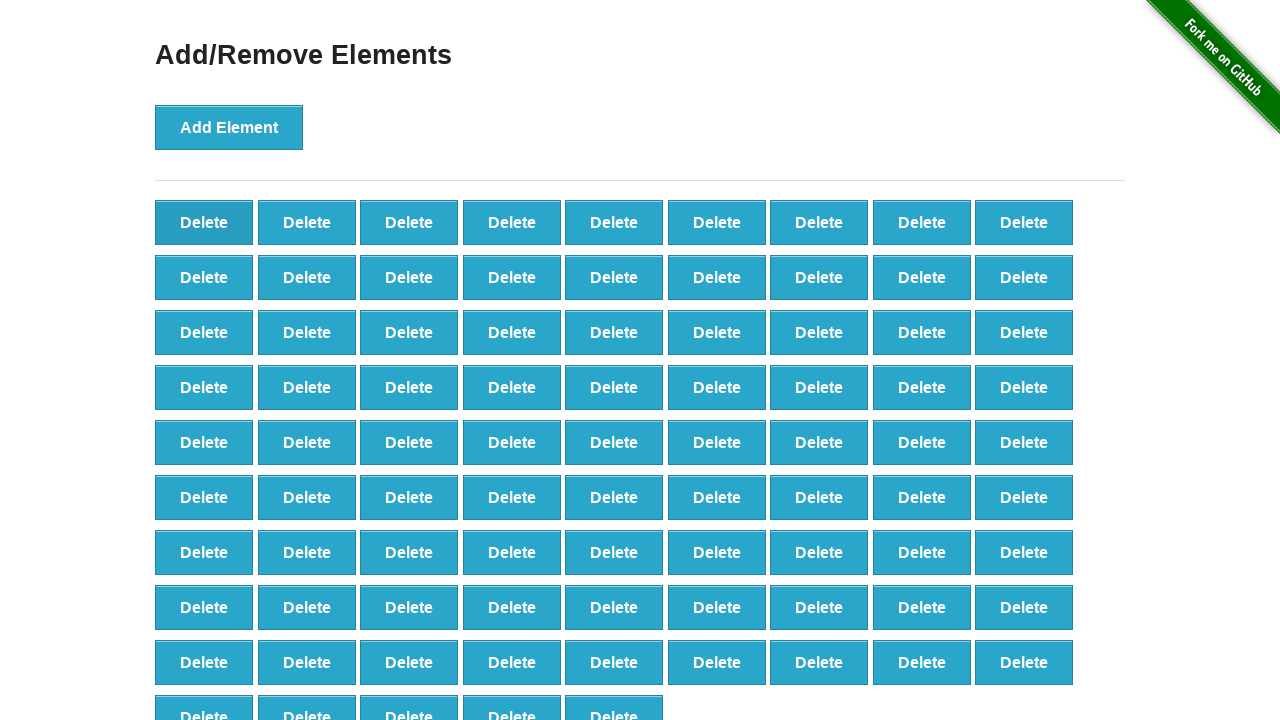

Deleted button (iteration 15/20) at (204, 222) on button[onclick='deleteElement()'] >> nth=0
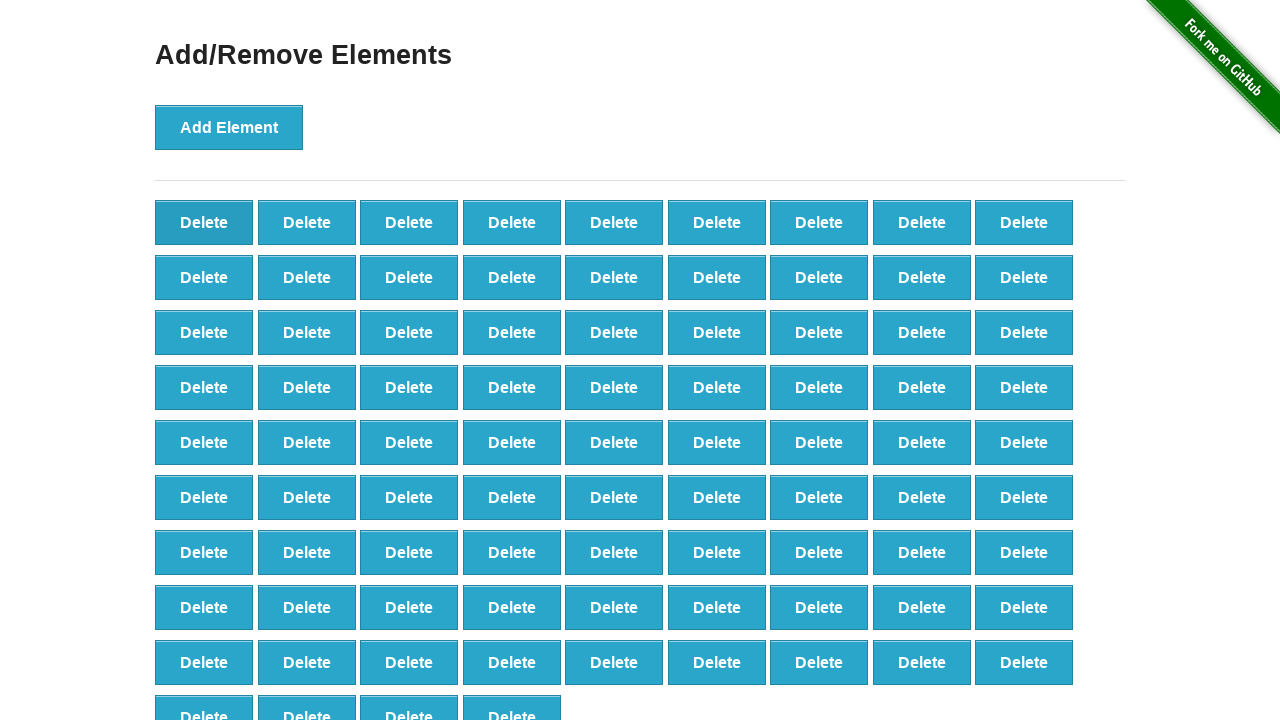

Deleted button (iteration 16/20) at (204, 222) on button[onclick='deleteElement()'] >> nth=0
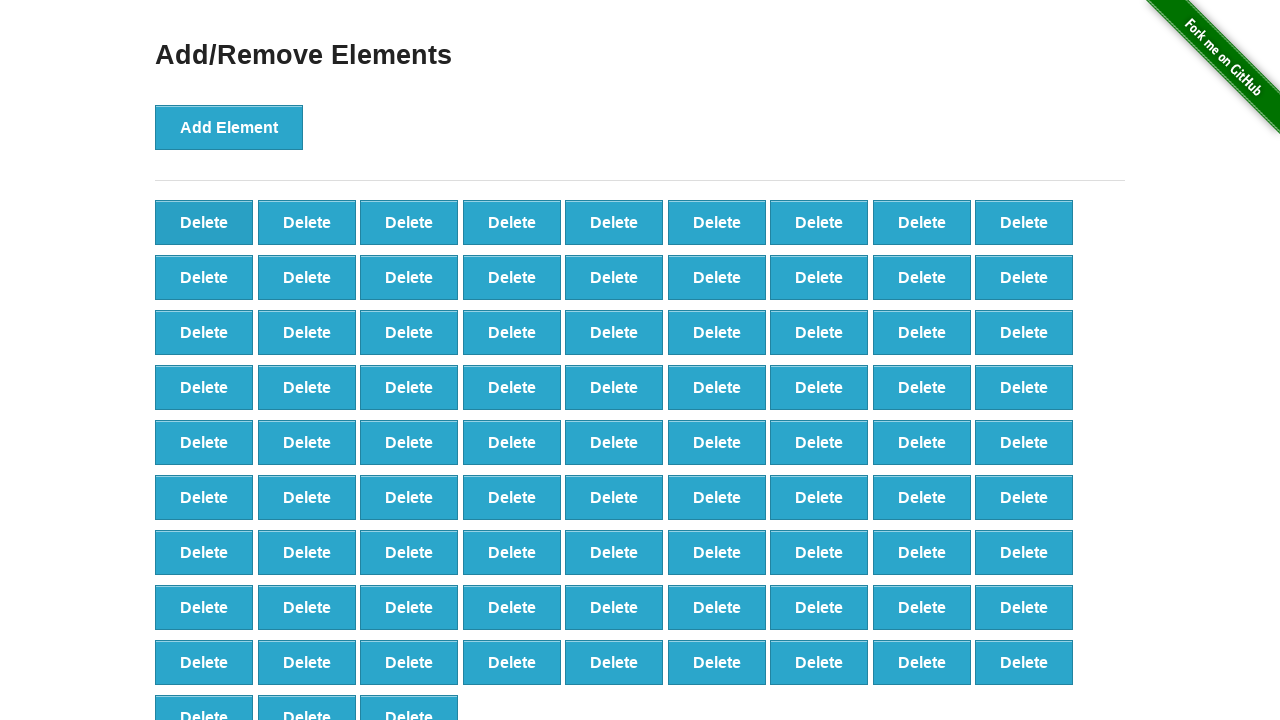

Deleted button (iteration 17/20) at (204, 222) on button[onclick='deleteElement()'] >> nth=0
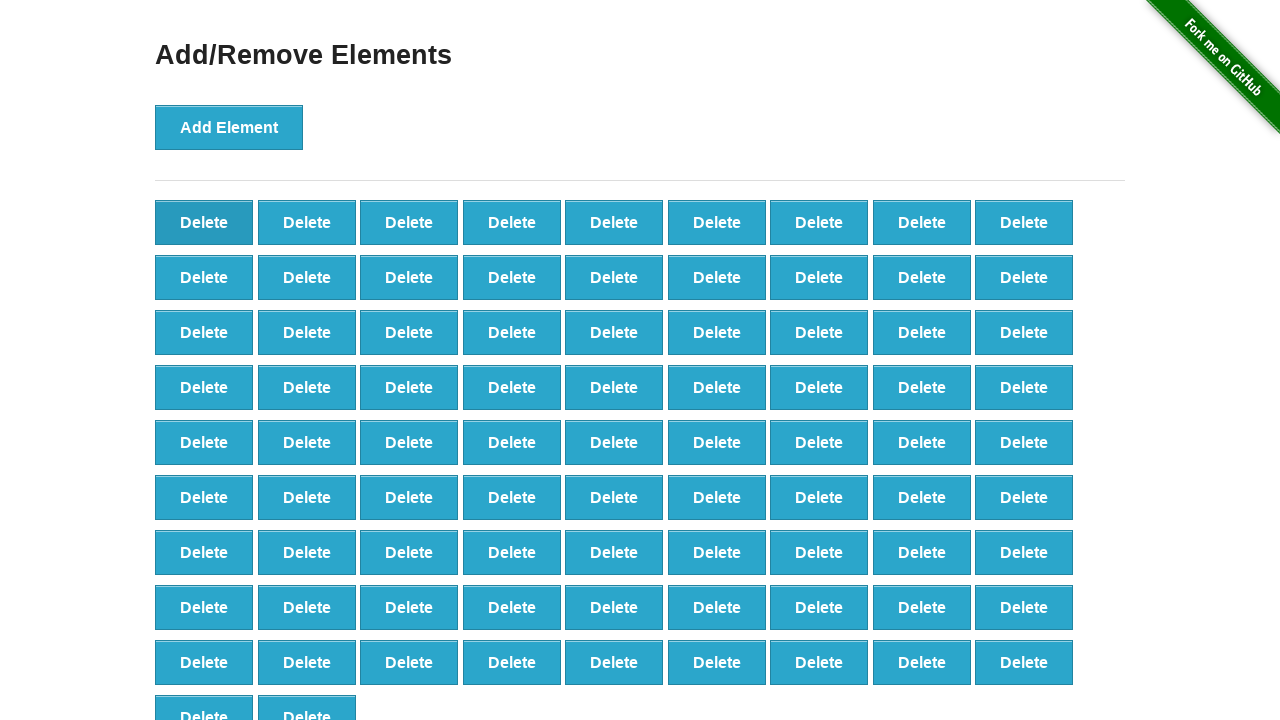

Deleted button (iteration 18/20) at (204, 222) on button[onclick='deleteElement()'] >> nth=0
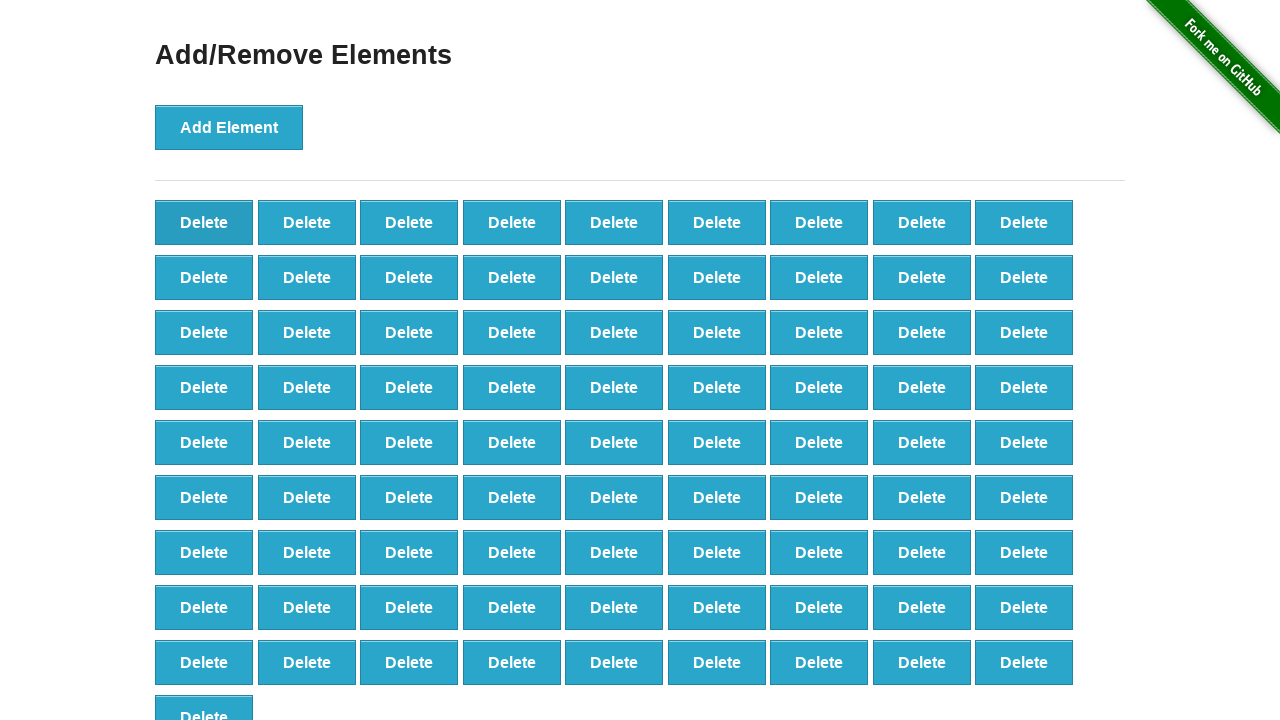

Deleted button (iteration 19/20) at (204, 222) on button[onclick='deleteElement()'] >> nth=0
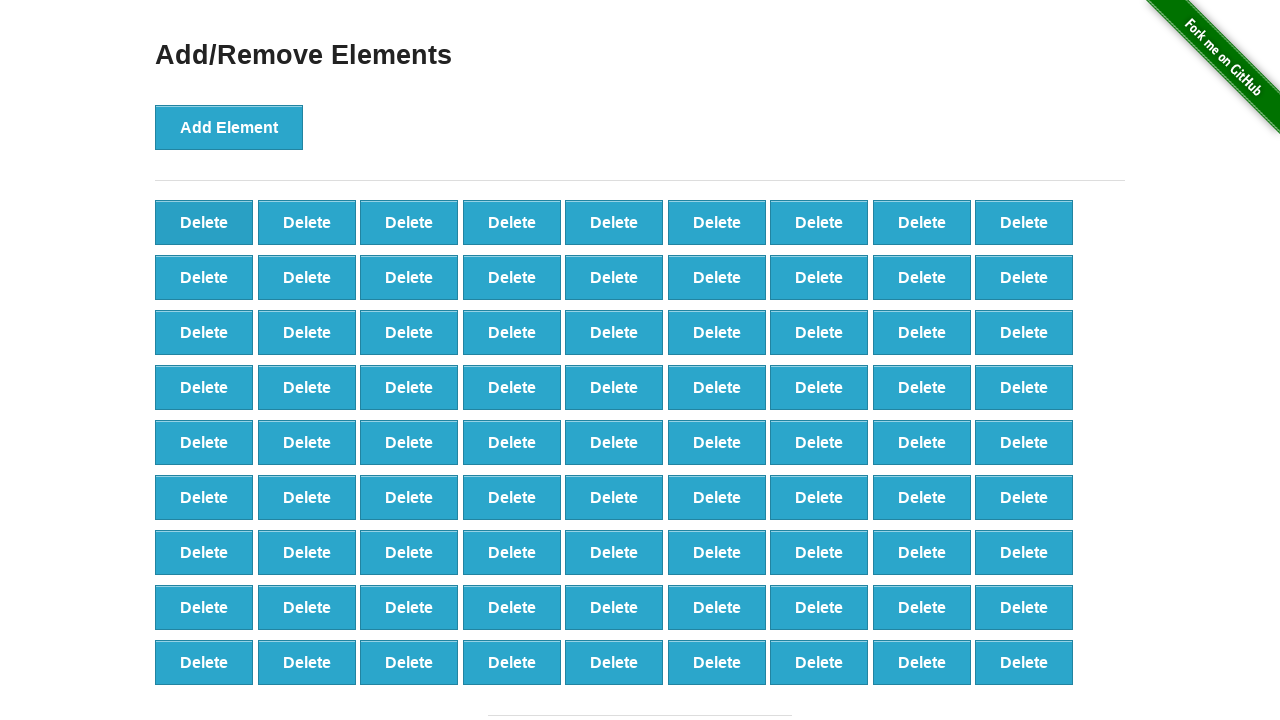

Deleted button (iteration 20/20) at (204, 222) on button[onclick='deleteElement()'] >> nth=0
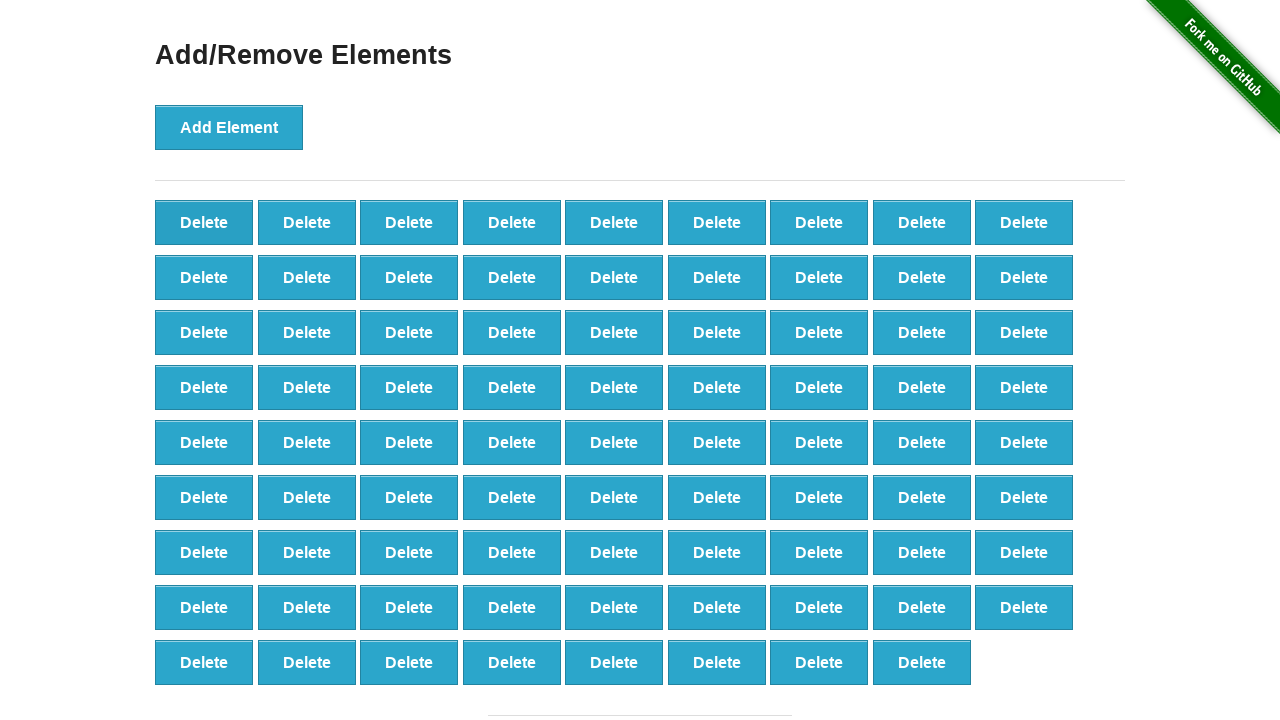

Retrieved final delete button count: 80
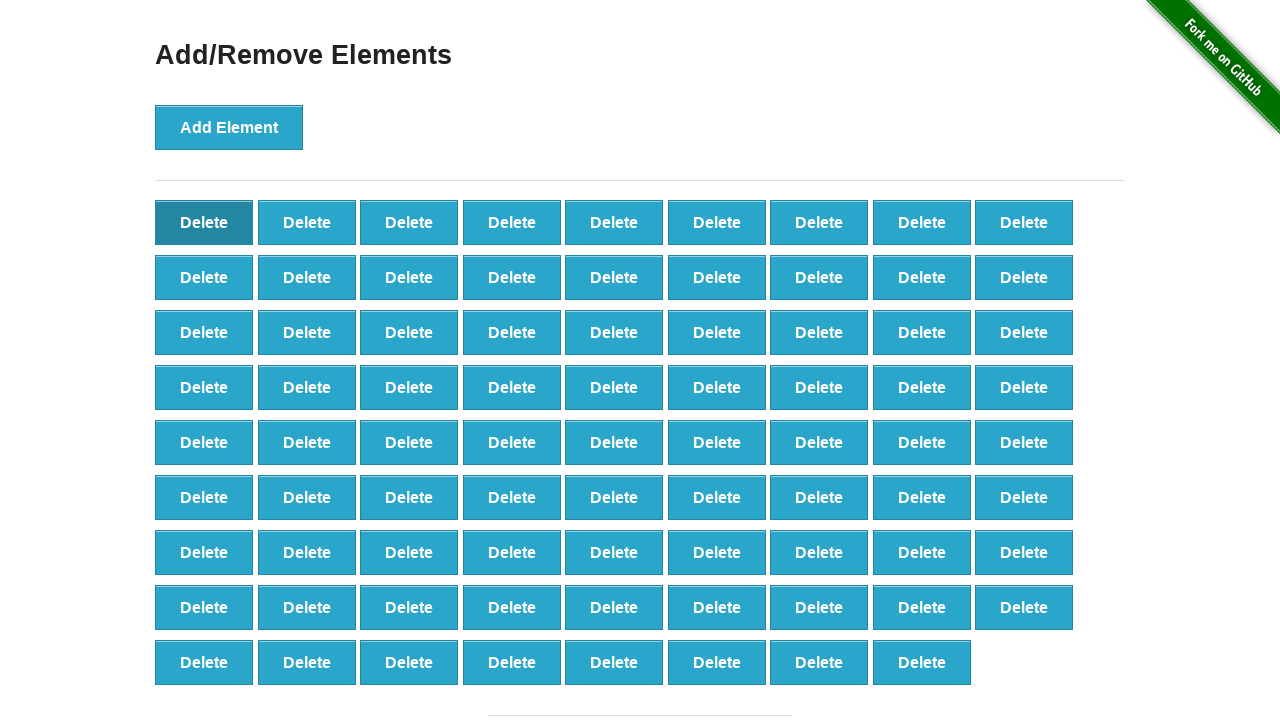

Assertion passed: 80 buttons remaining equals 100 - 20
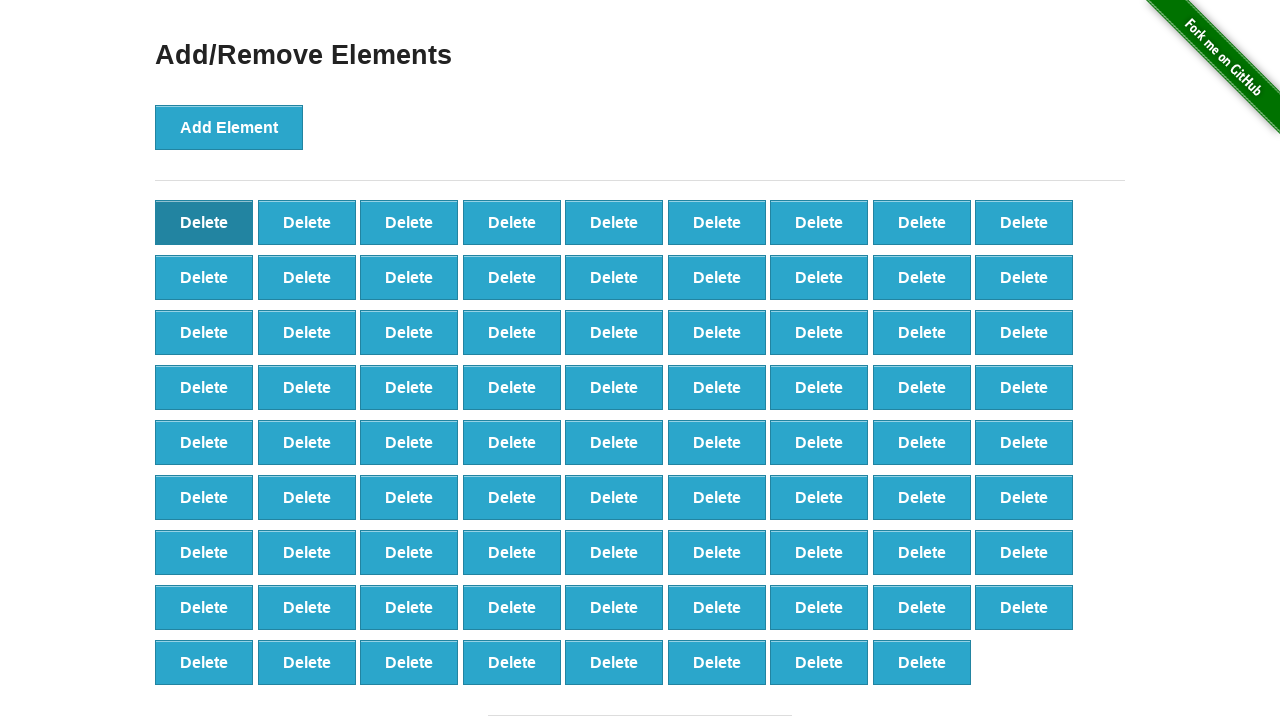

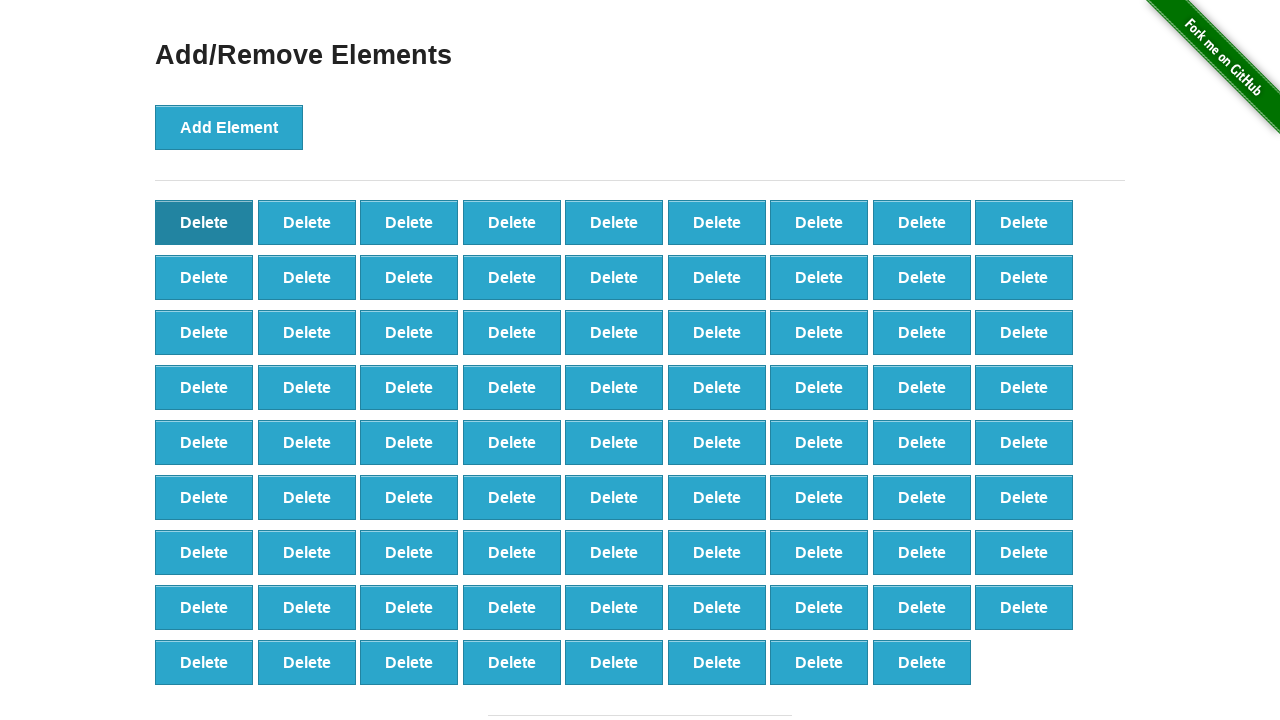